Tests filling a large form by entering text into all input fields and submitting the form

Starting URL: http://suninjuly.github.io/huge_form.html

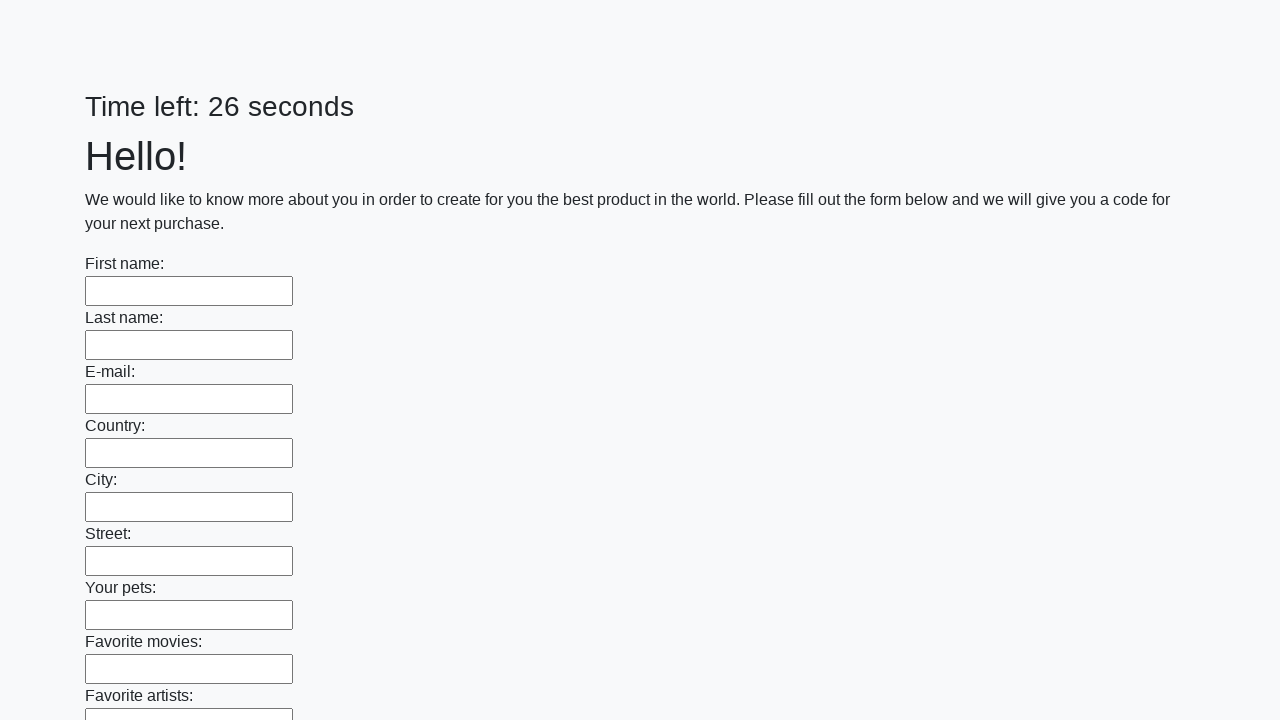

Navigated to huge form page
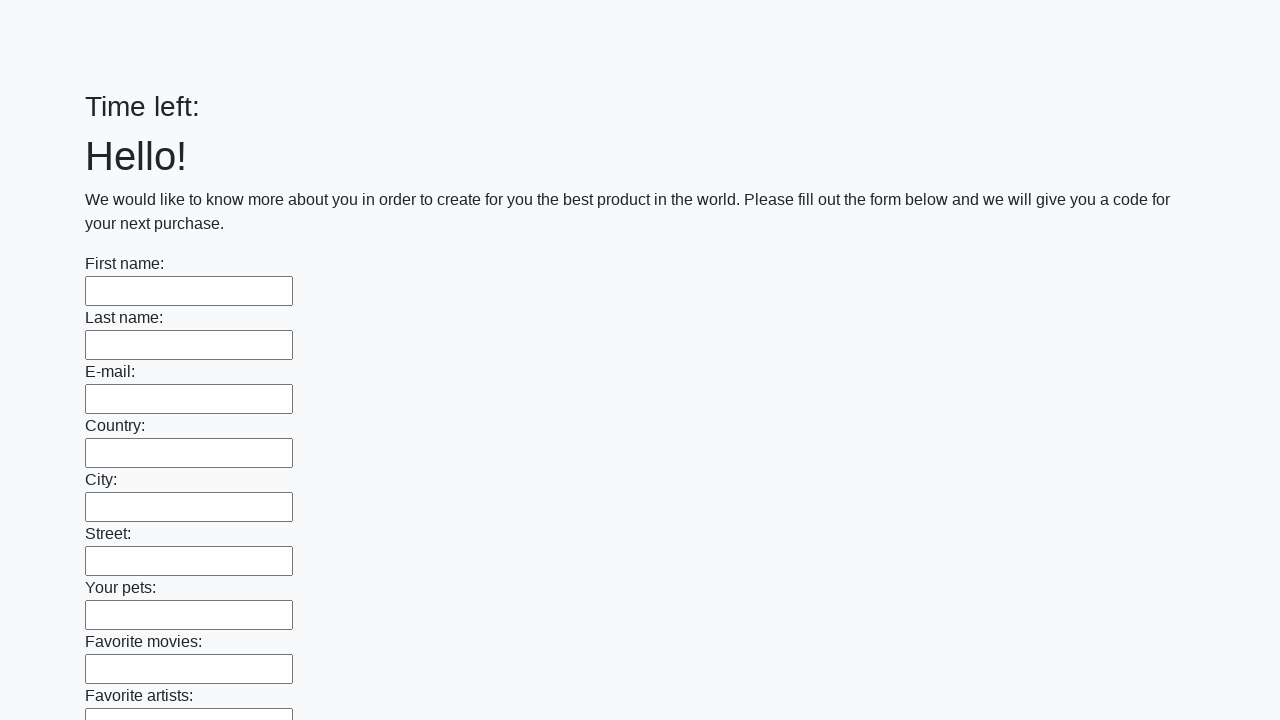

Filled an input field with 'Test input value' on input >> nth=0
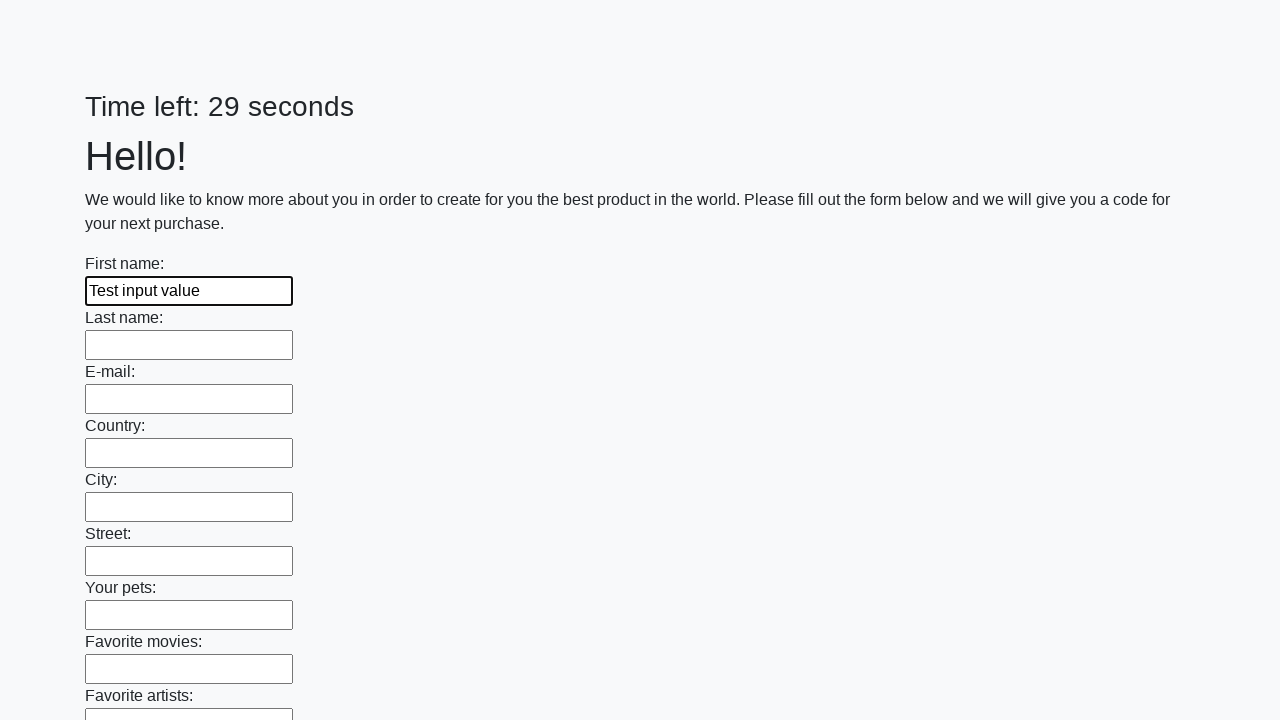

Filled an input field with 'Test input value' on input >> nth=1
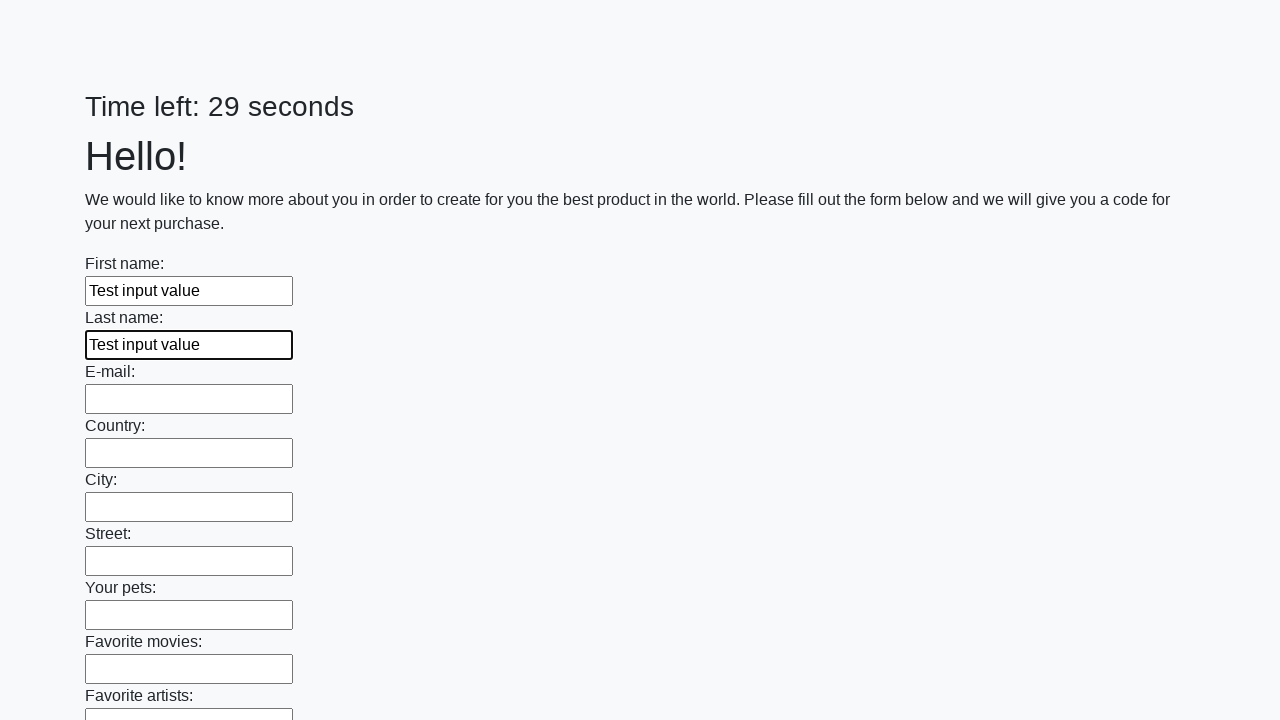

Filled an input field with 'Test input value' on input >> nth=2
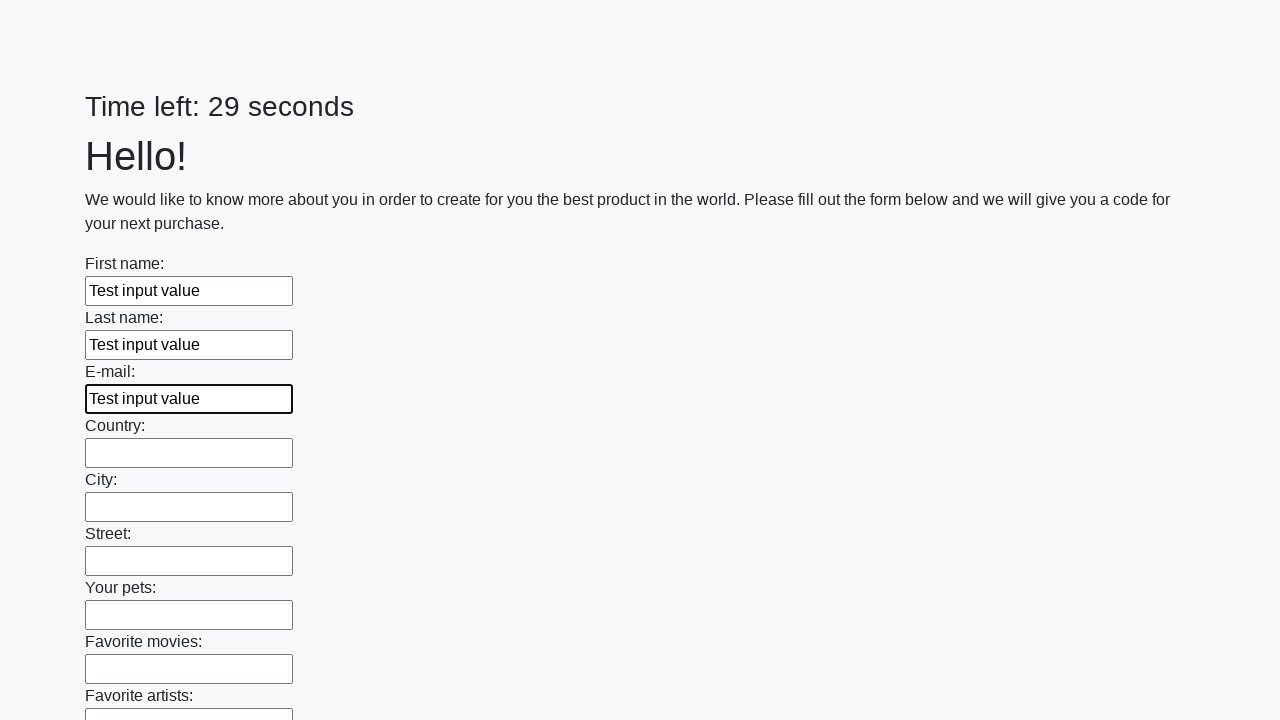

Filled an input field with 'Test input value' on input >> nth=3
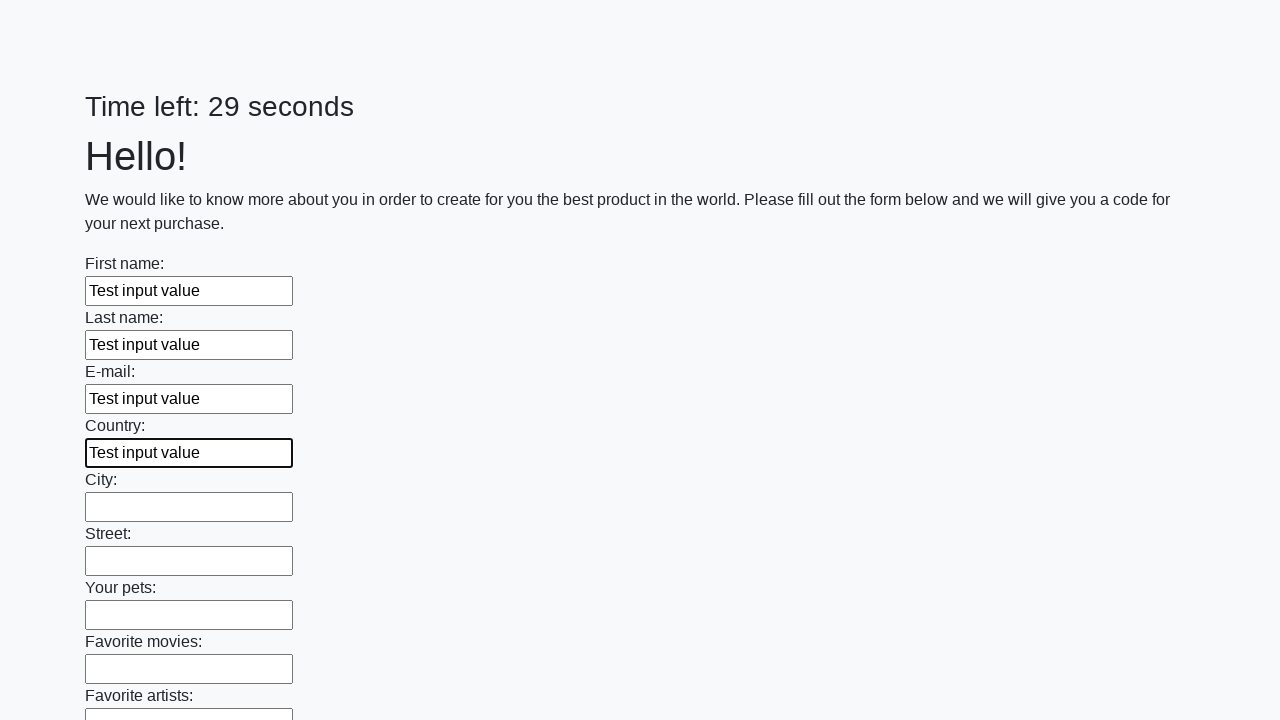

Filled an input field with 'Test input value' on input >> nth=4
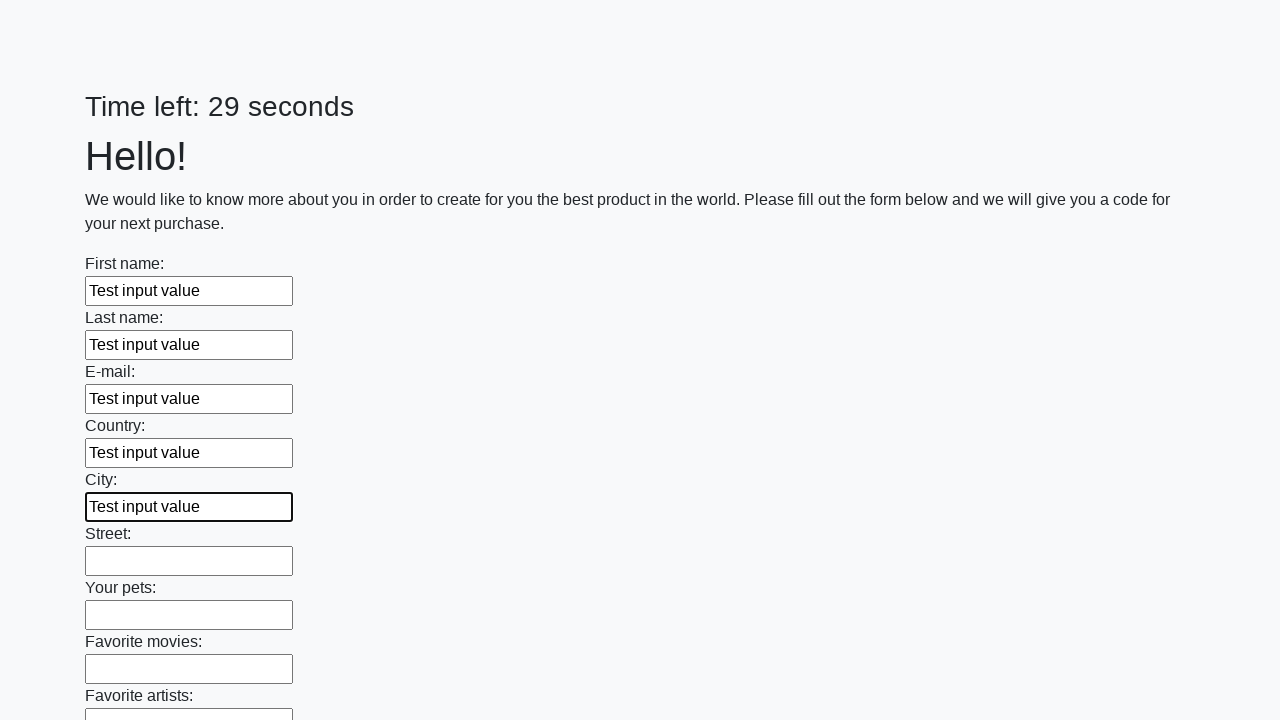

Filled an input field with 'Test input value' on input >> nth=5
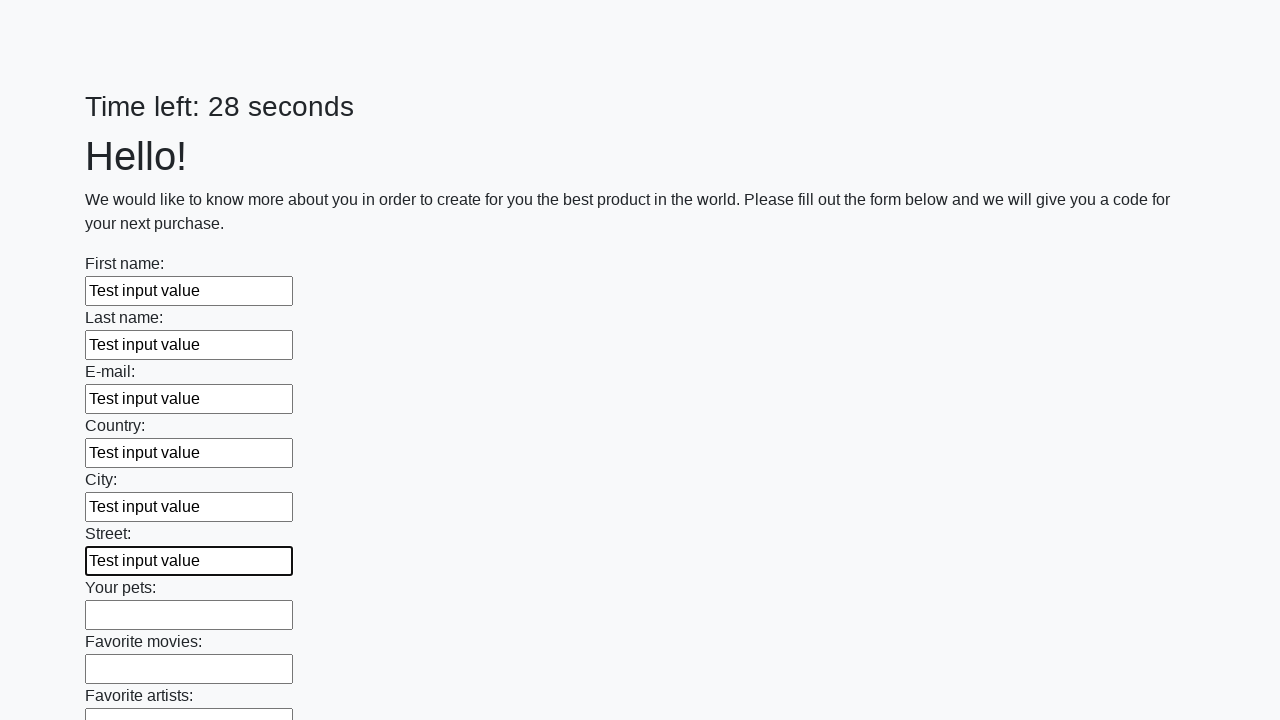

Filled an input field with 'Test input value' on input >> nth=6
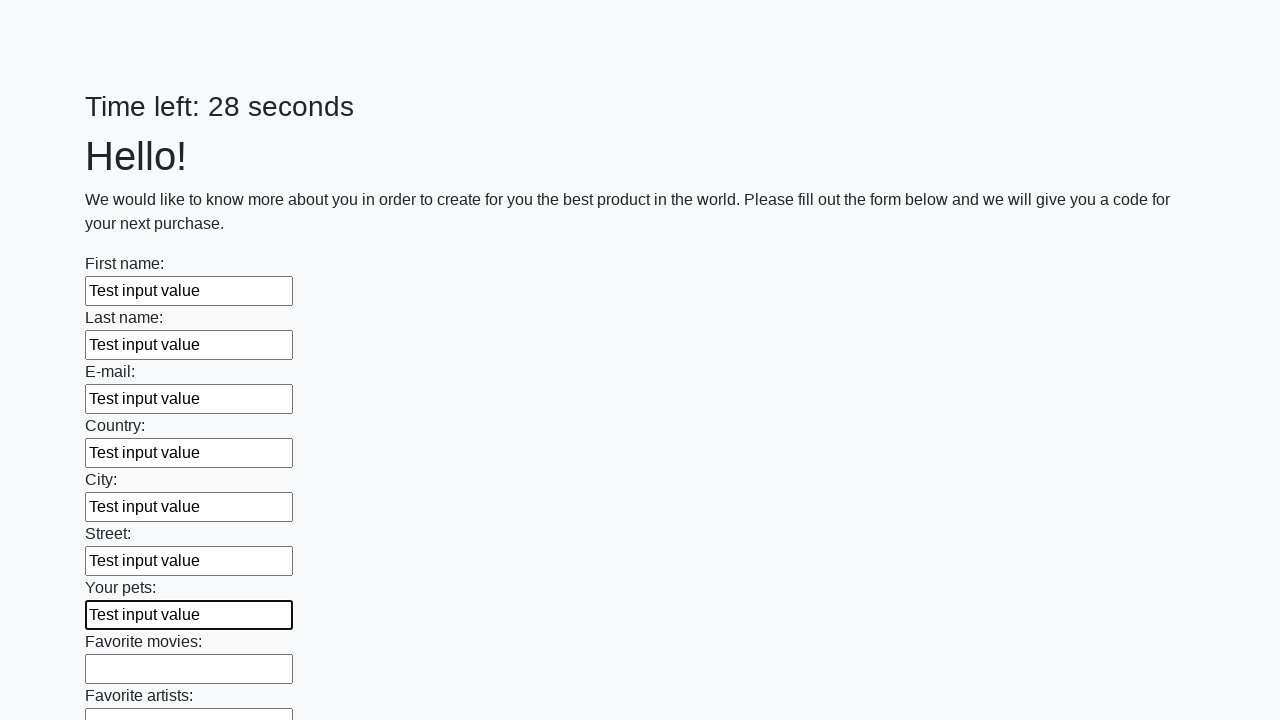

Filled an input field with 'Test input value' on input >> nth=7
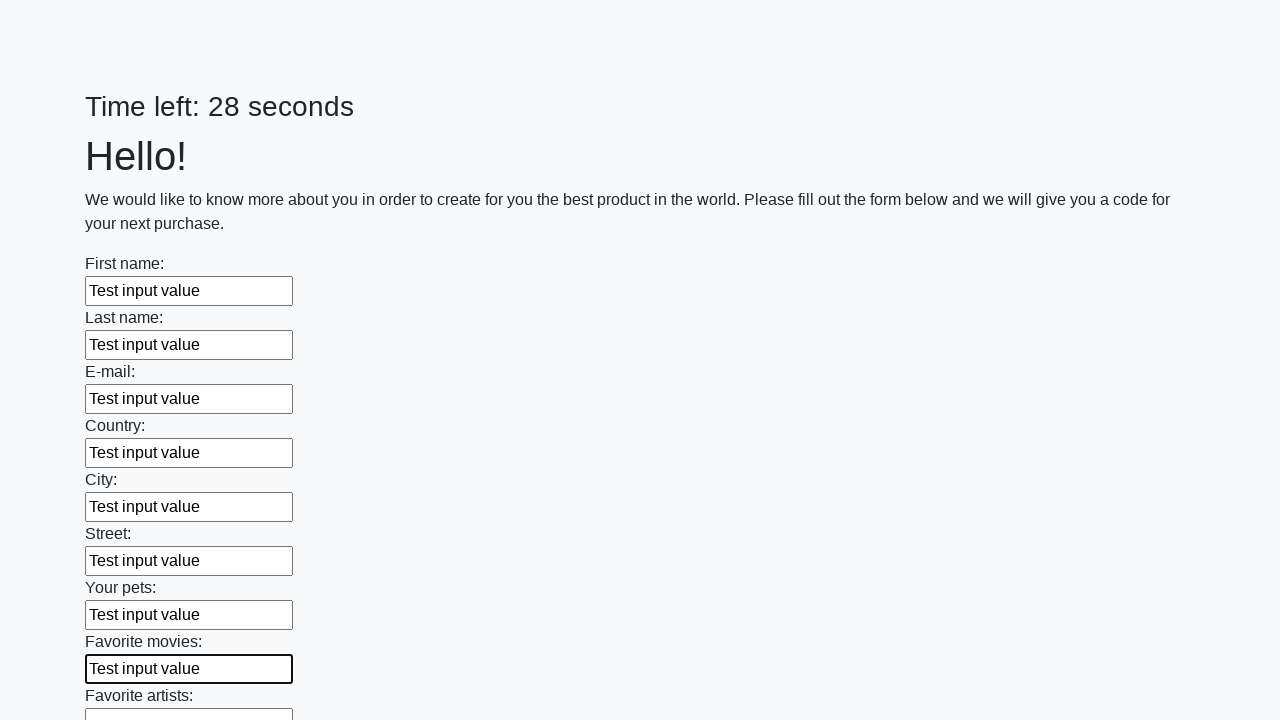

Filled an input field with 'Test input value' on input >> nth=8
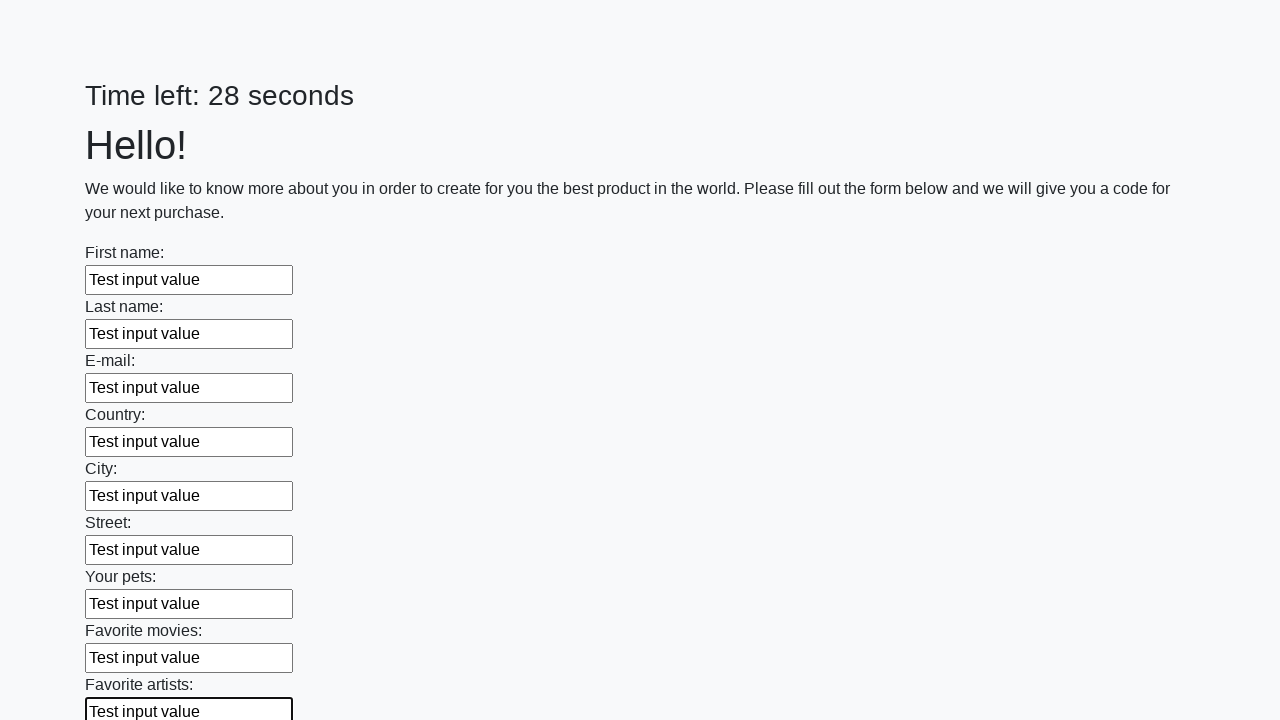

Filled an input field with 'Test input value' on input >> nth=9
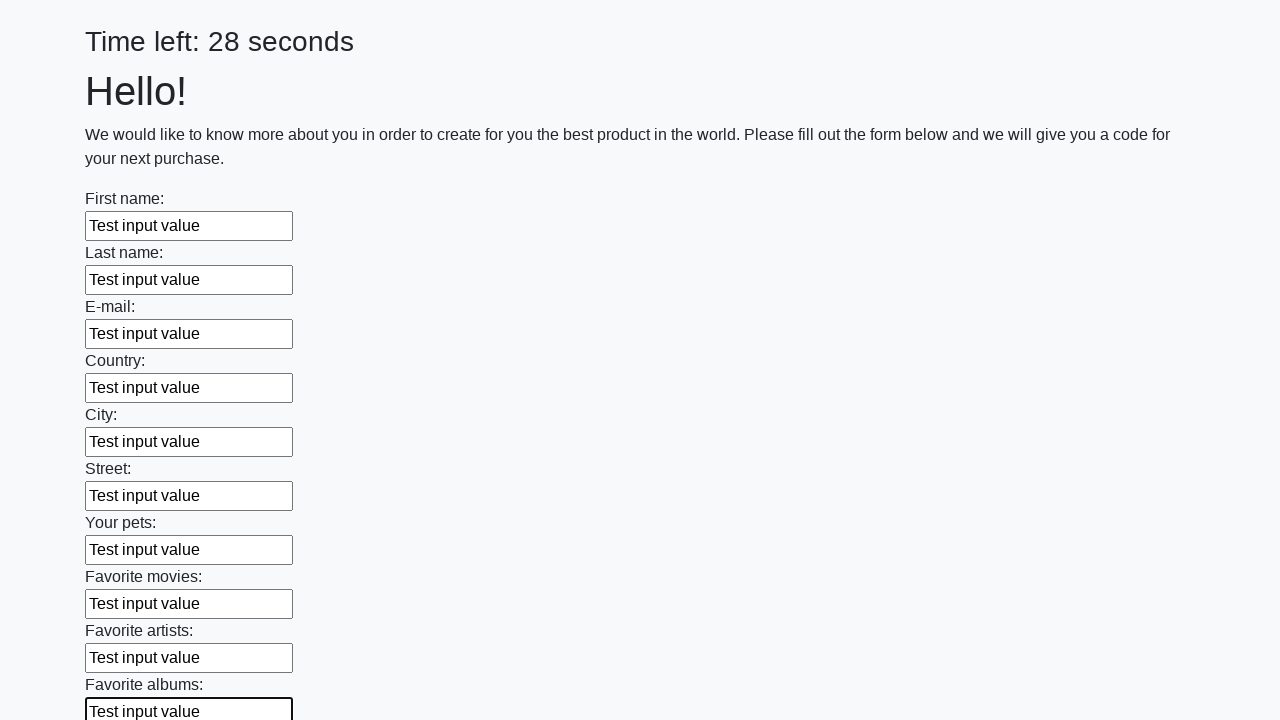

Filled an input field with 'Test input value' on input >> nth=10
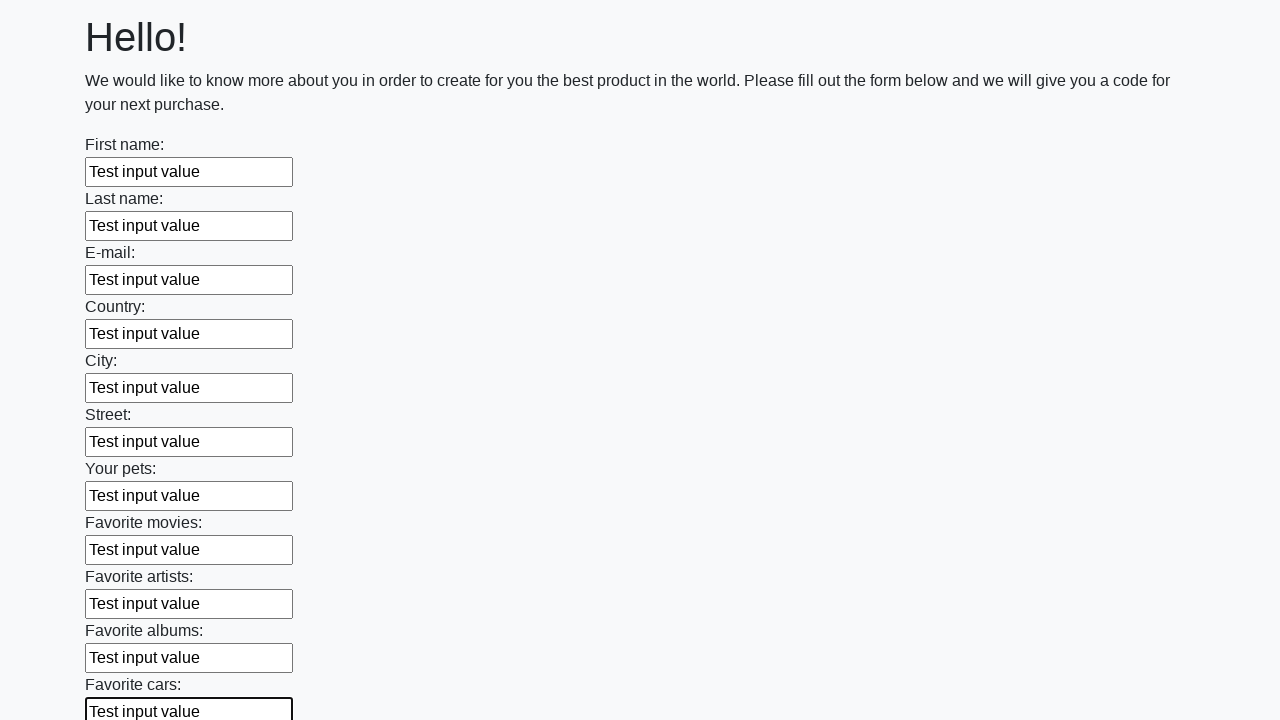

Filled an input field with 'Test input value' on input >> nth=11
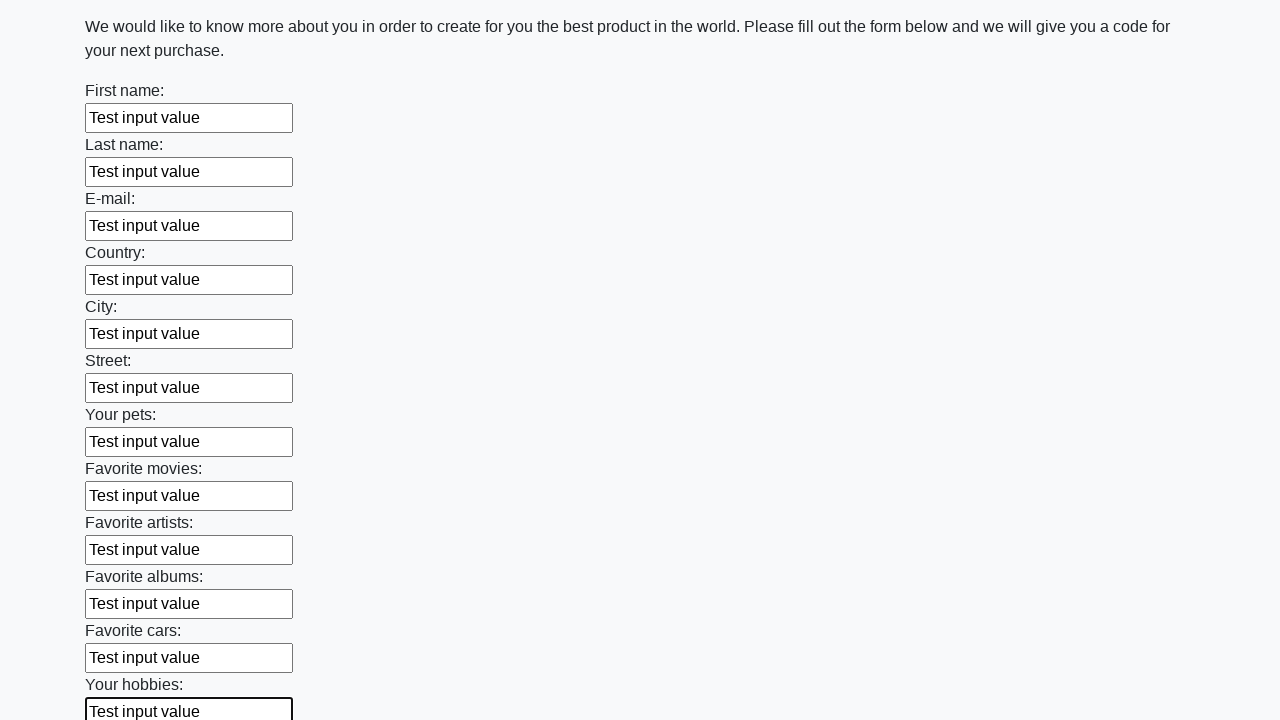

Filled an input field with 'Test input value' on input >> nth=12
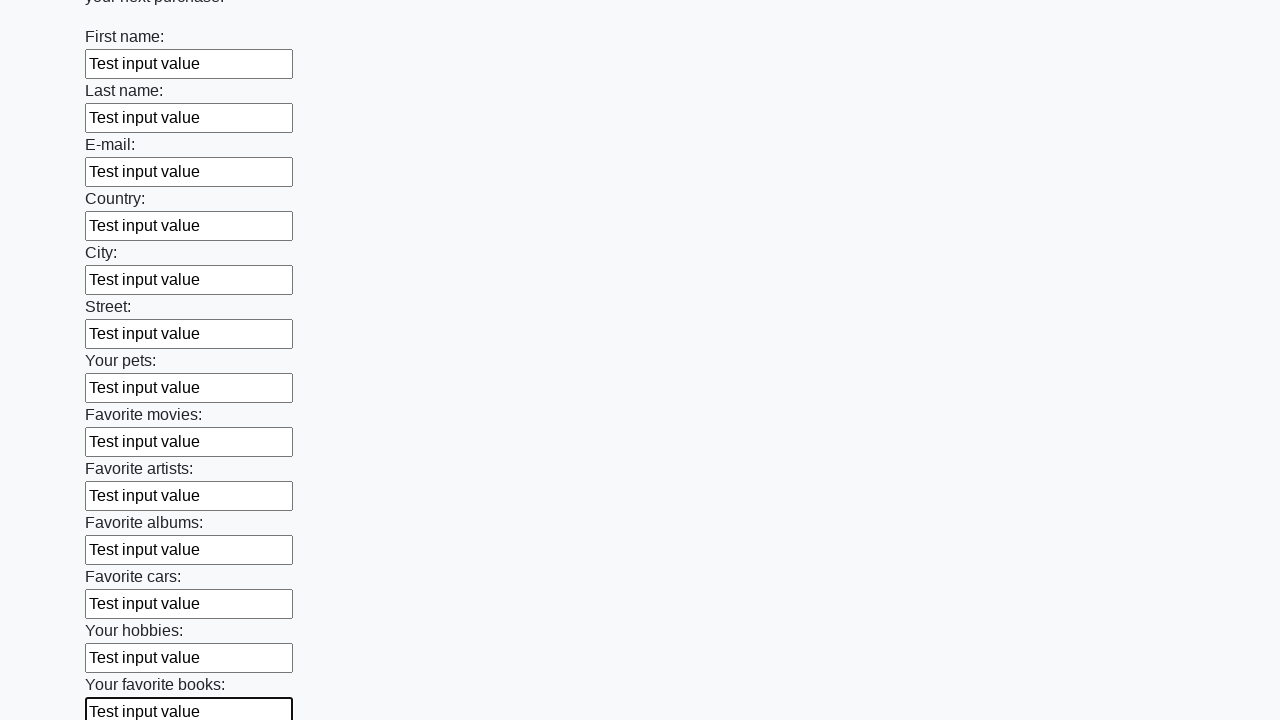

Filled an input field with 'Test input value' on input >> nth=13
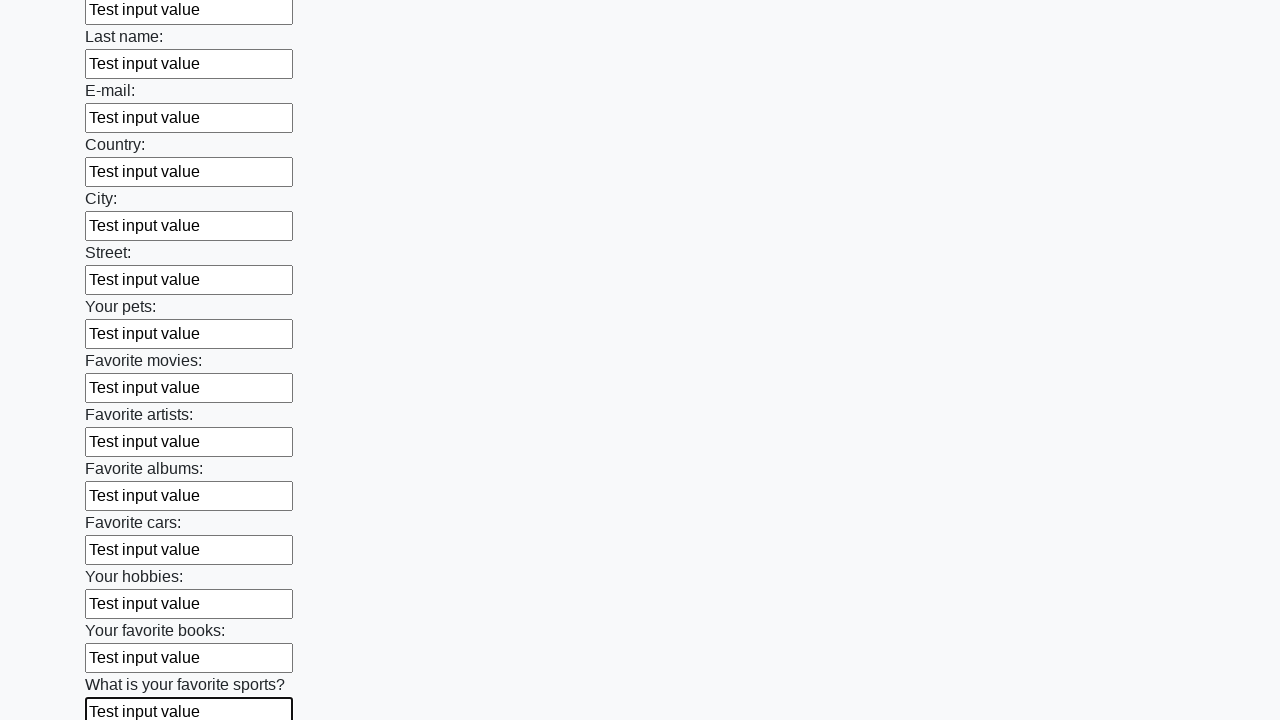

Filled an input field with 'Test input value' on input >> nth=14
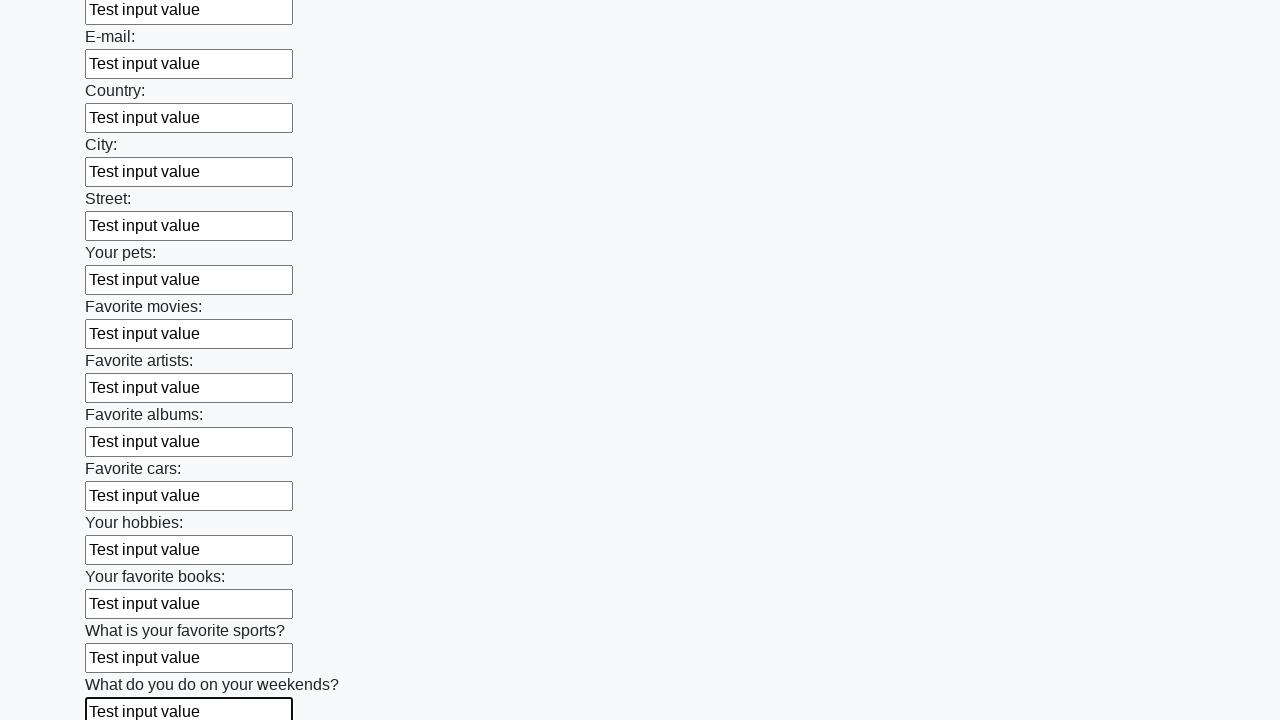

Filled an input field with 'Test input value' on input >> nth=15
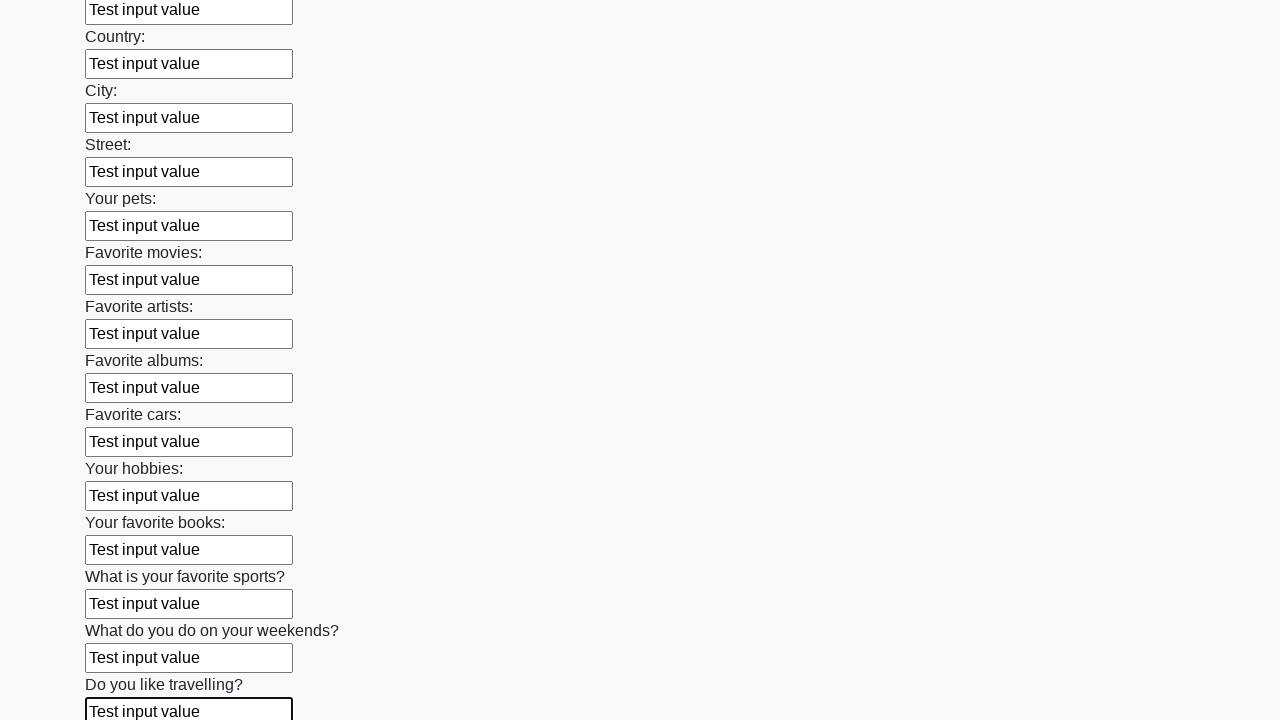

Filled an input field with 'Test input value' on input >> nth=16
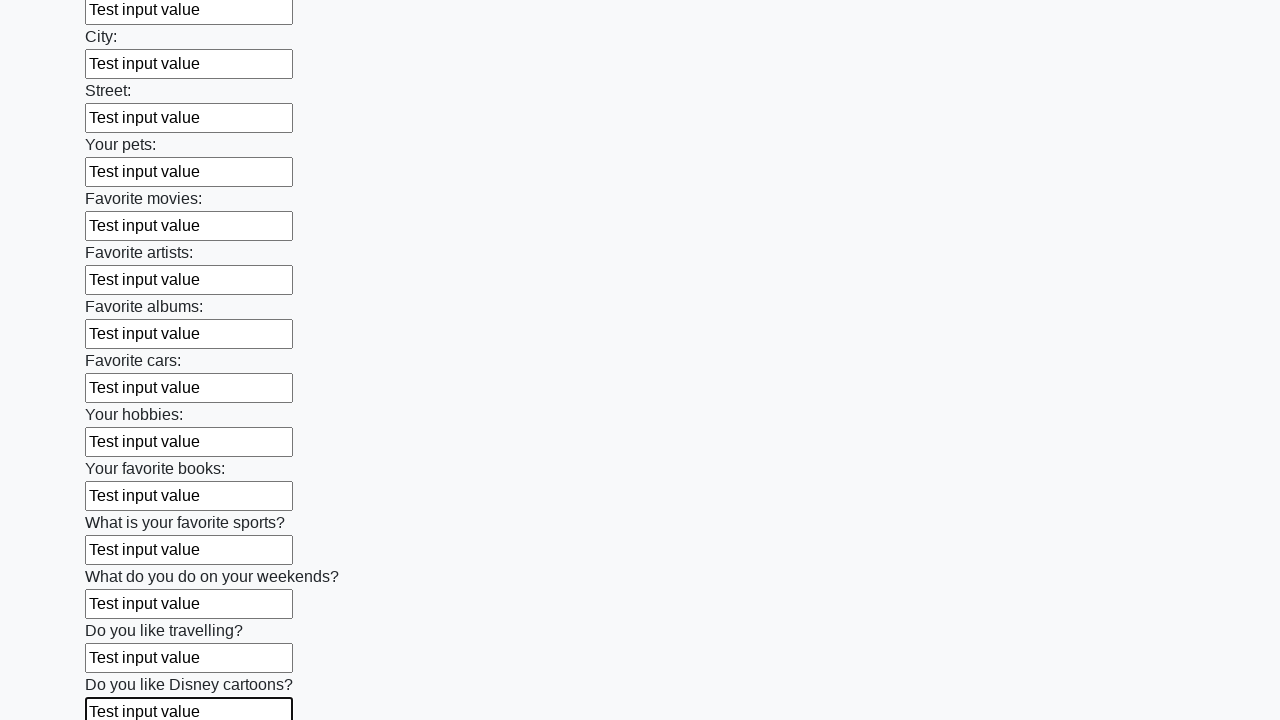

Filled an input field with 'Test input value' on input >> nth=17
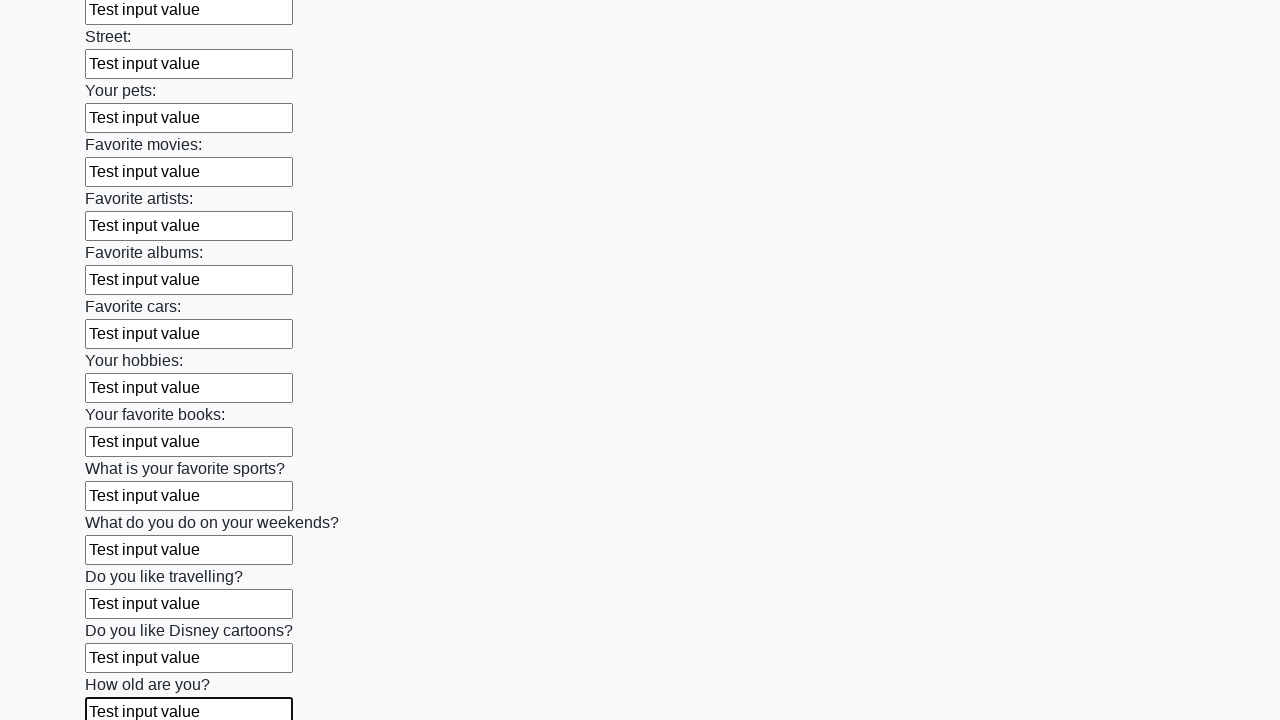

Filled an input field with 'Test input value' on input >> nth=18
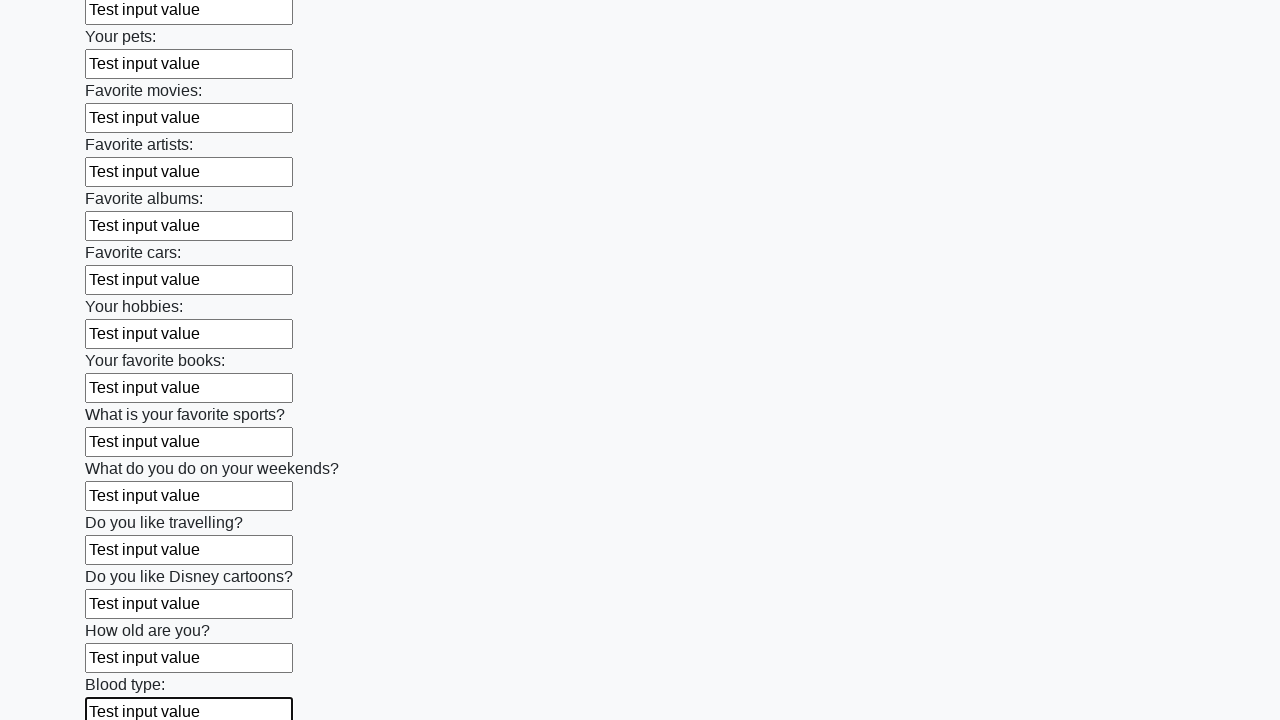

Filled an input field with 'Test input value' on input >> nth=19
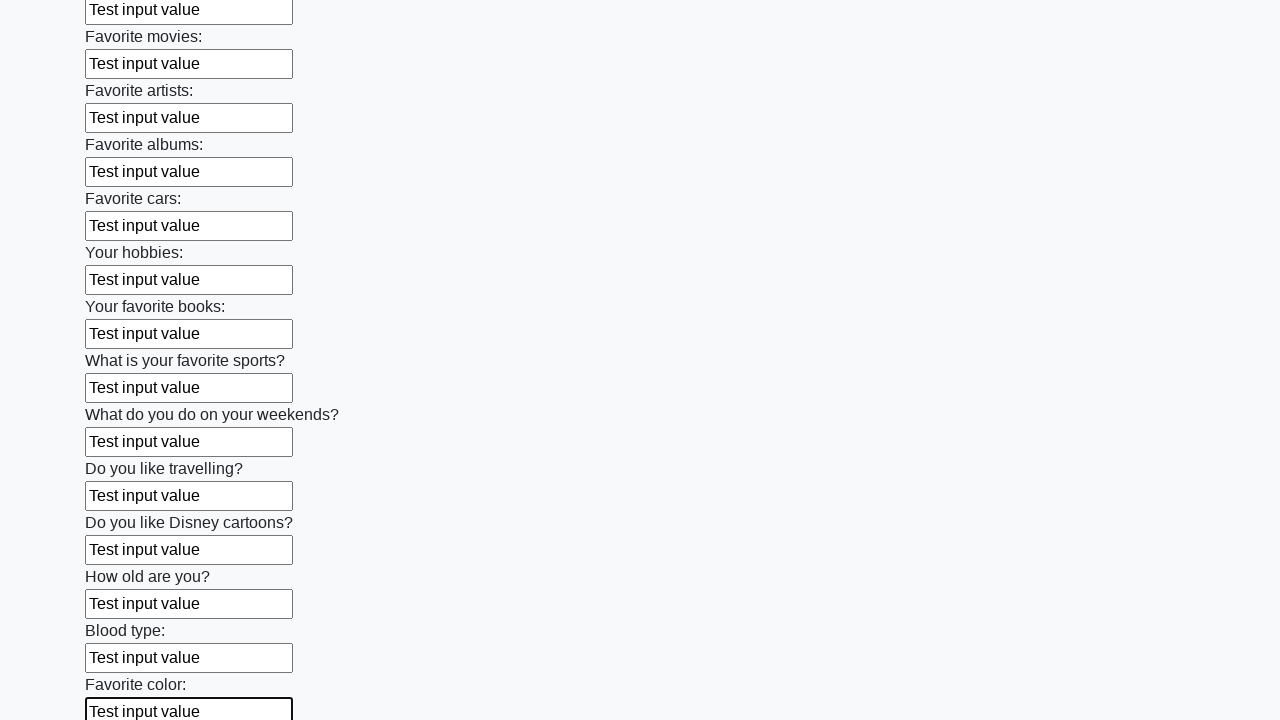

Filled an input field with 'Test input value' on input >> nth=20
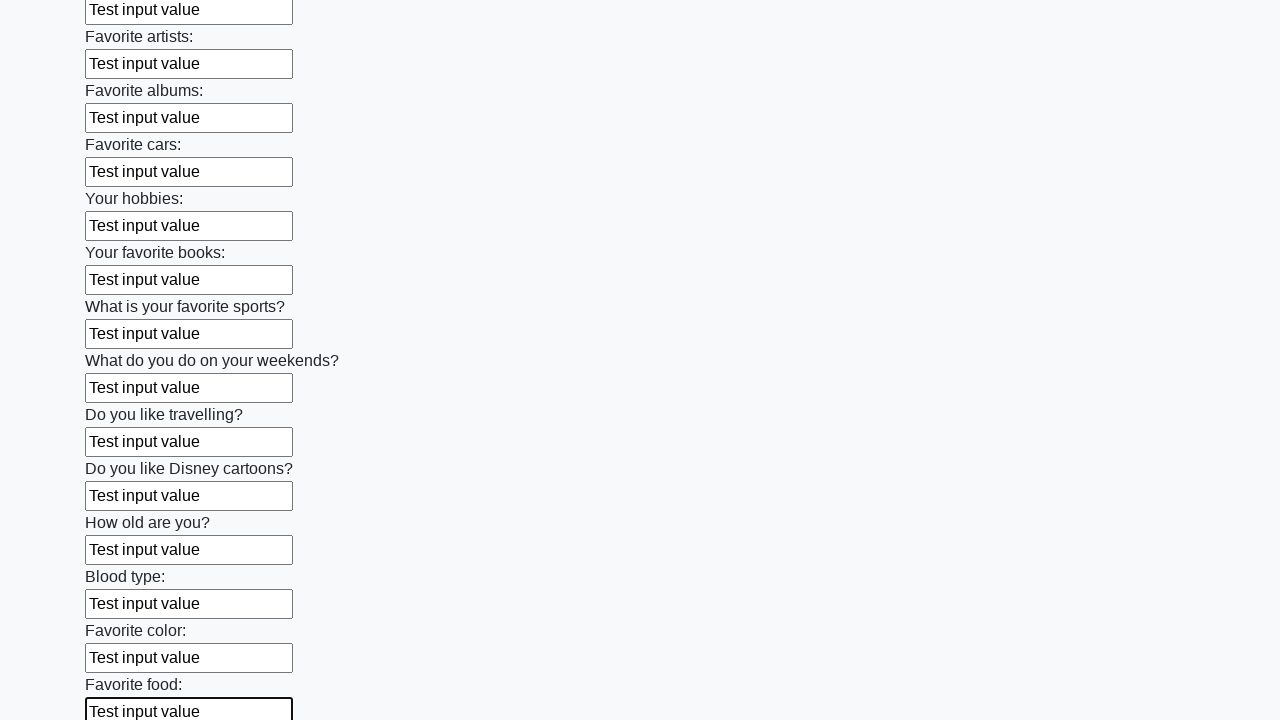

Filled an input field with 'Test input value' on input >> nth=21
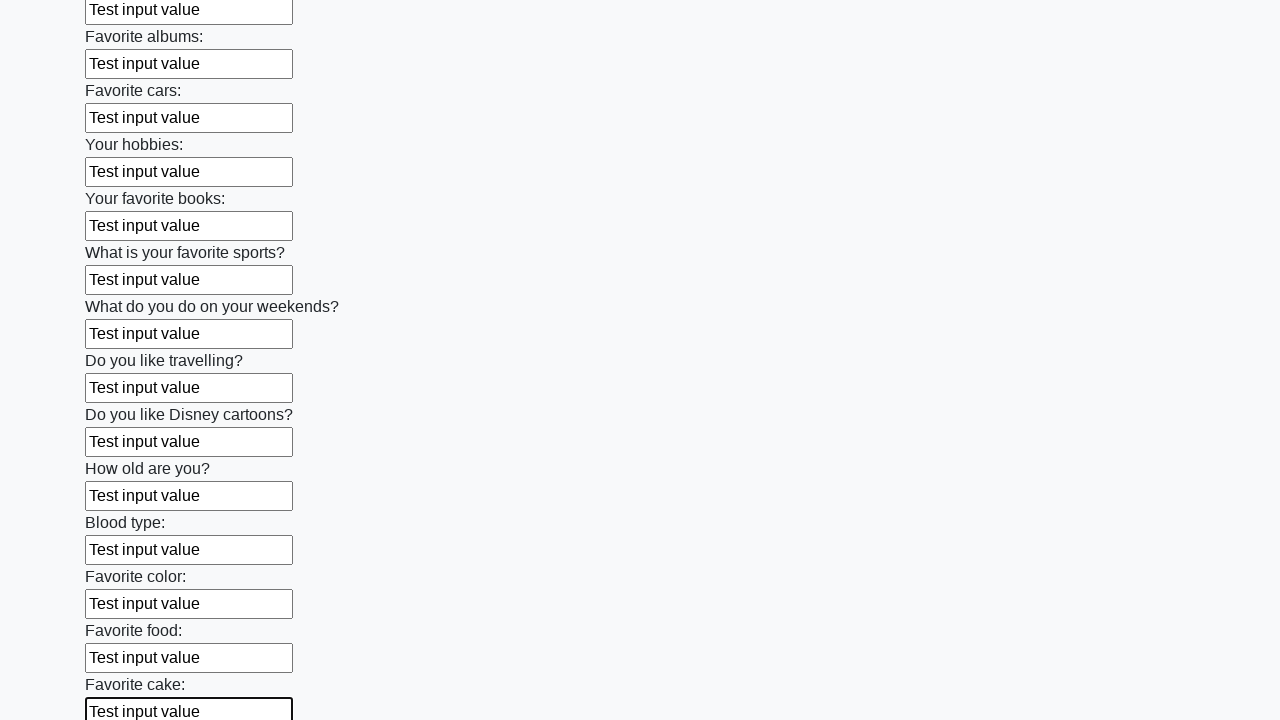

Filled an input field with 'Test input value' on input >> nth=22
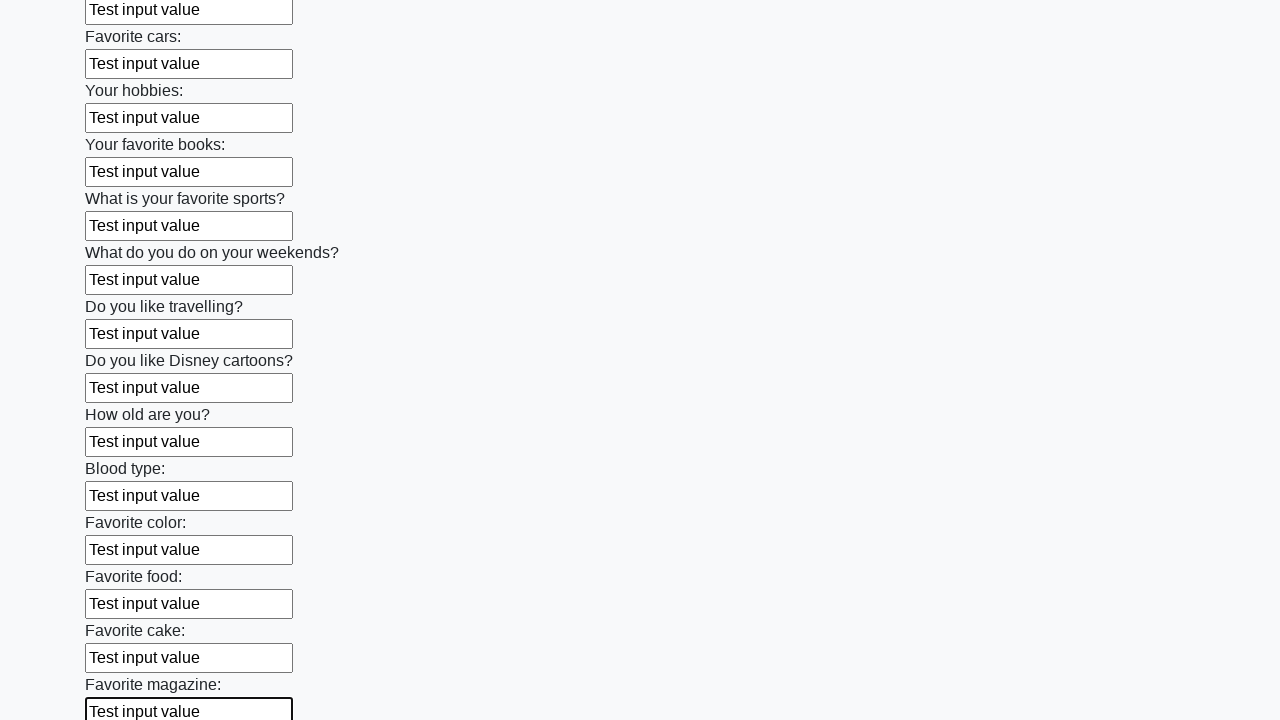

Filled an input field with 'Test input value' on input >> nth=23
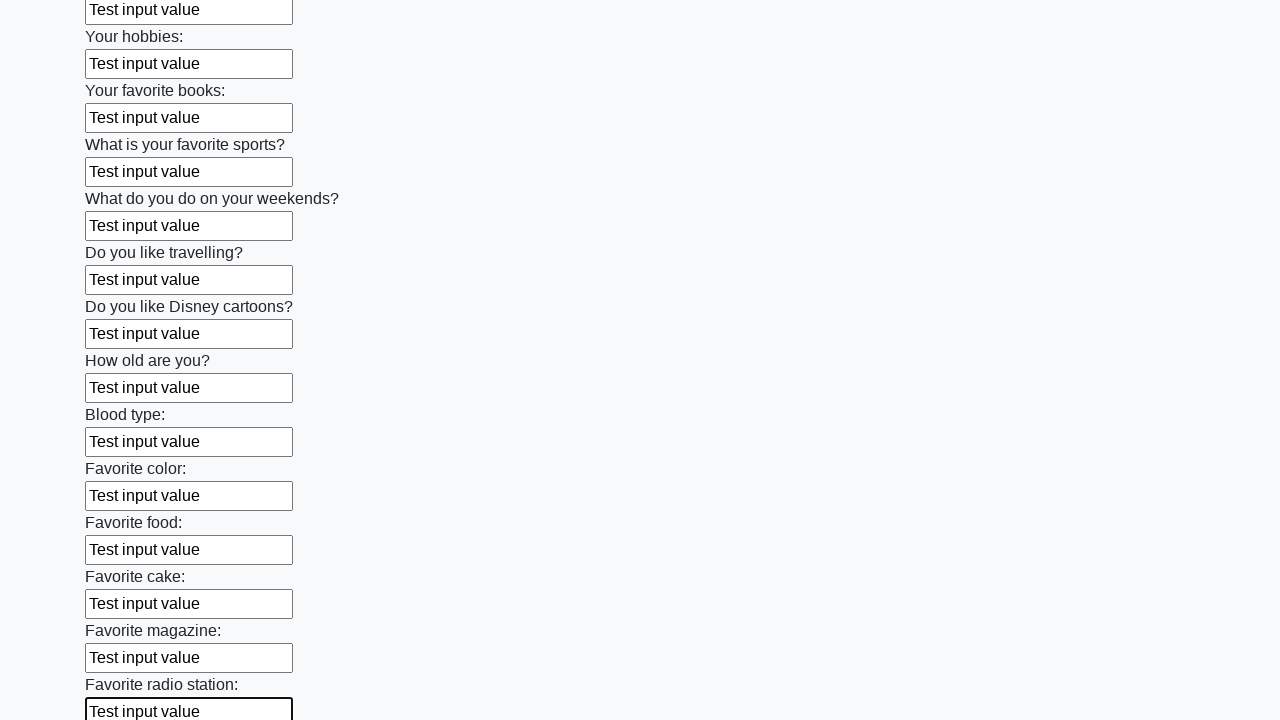

Filled an input field with 'Test input value' on input >> nth=24
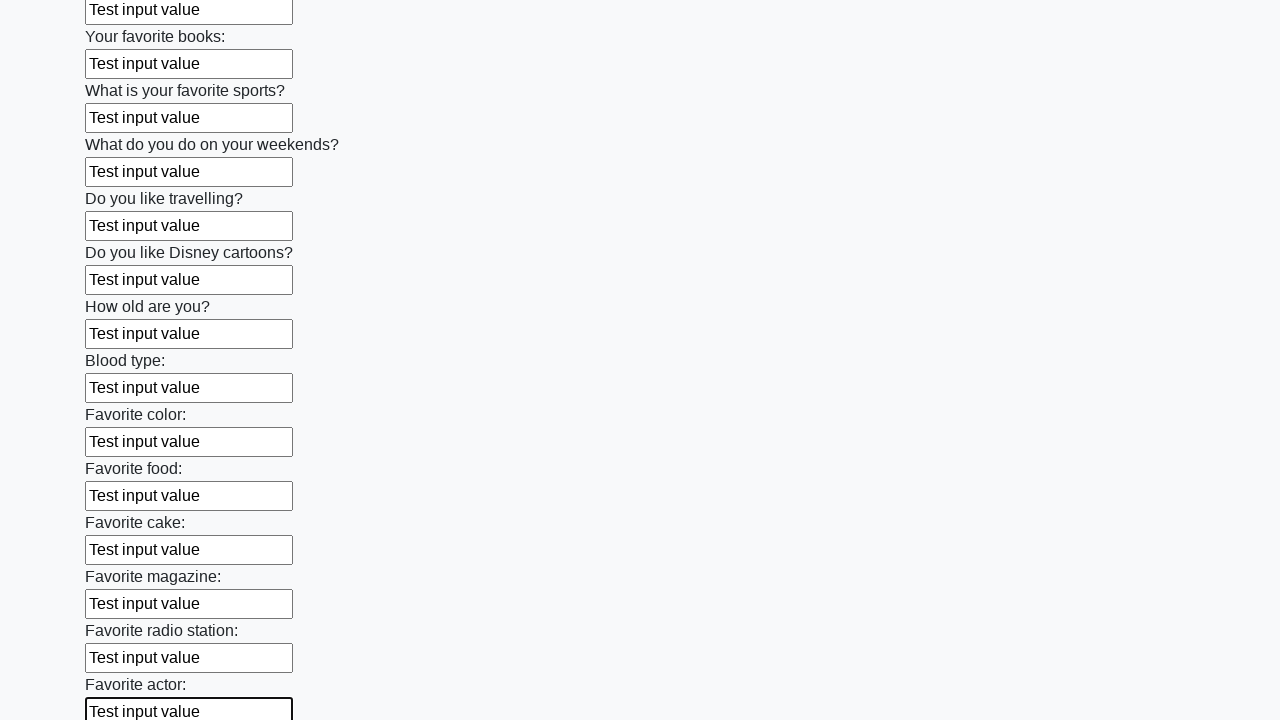

Filled an input field with 'Test input value' on input >> nth=25
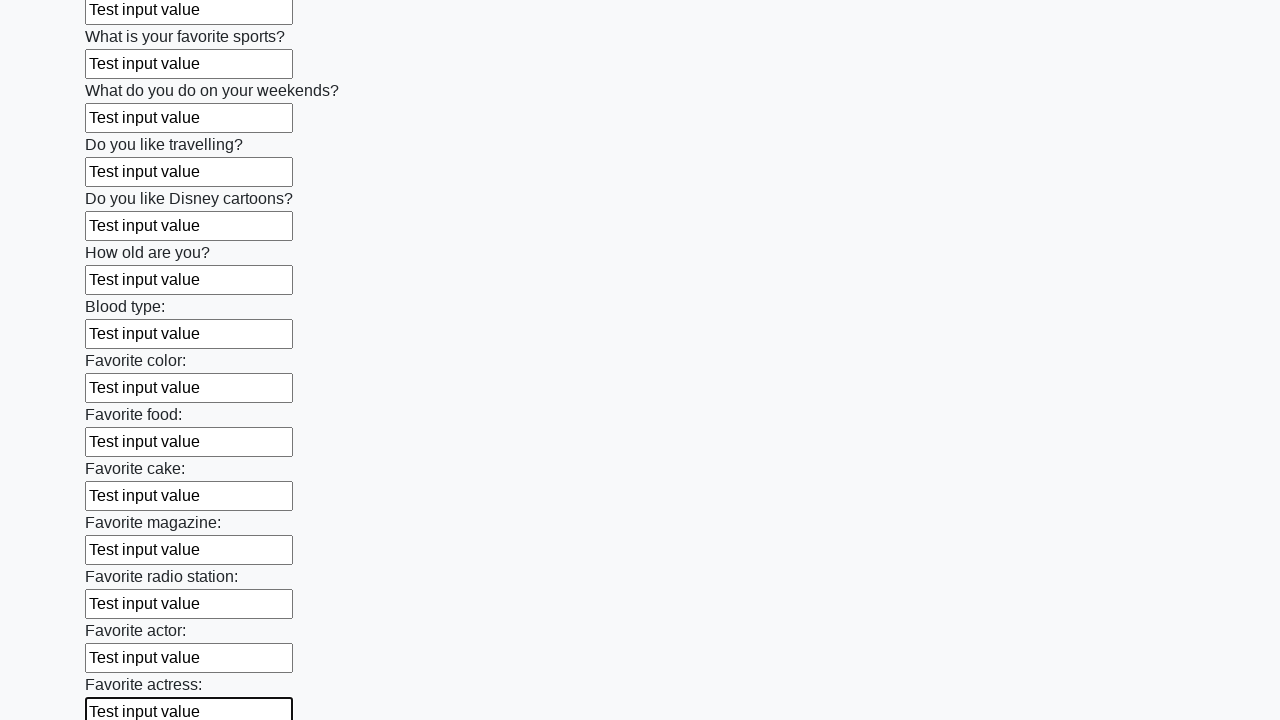

Filled an input field with 'Test input value' on input >> nth=26
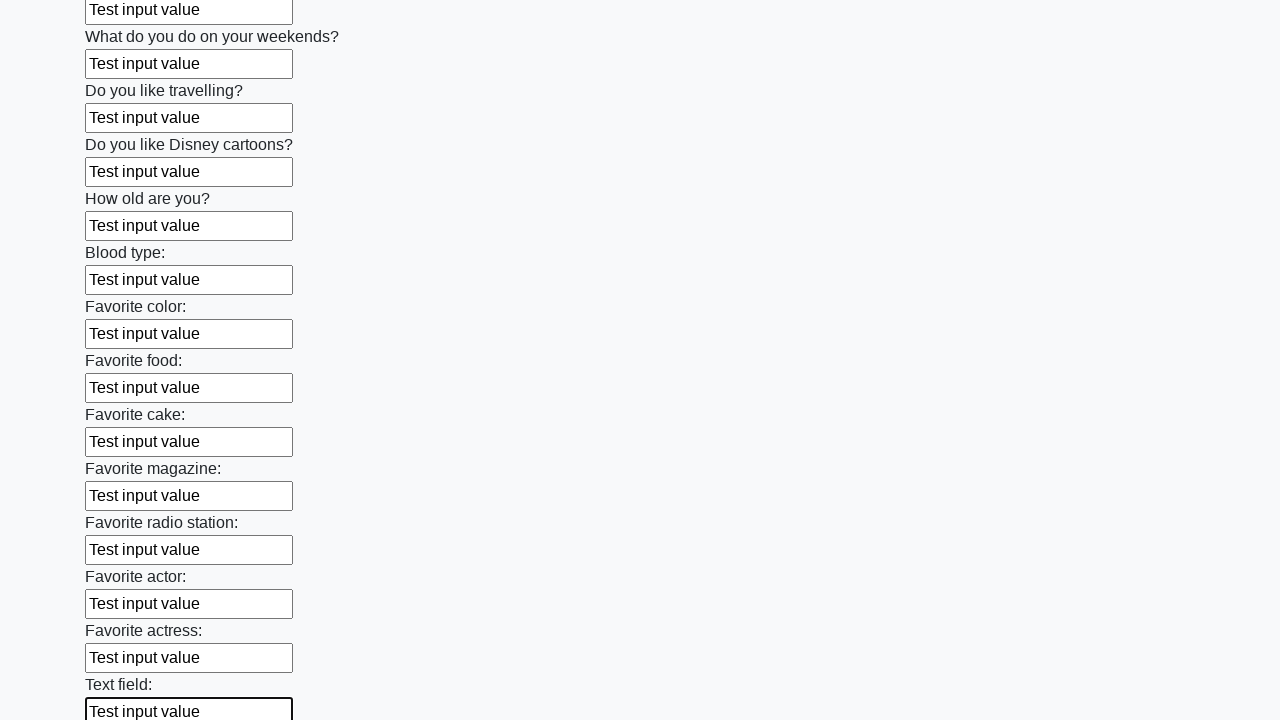

Filled an input field with 'Test input value' on input >> nth=27
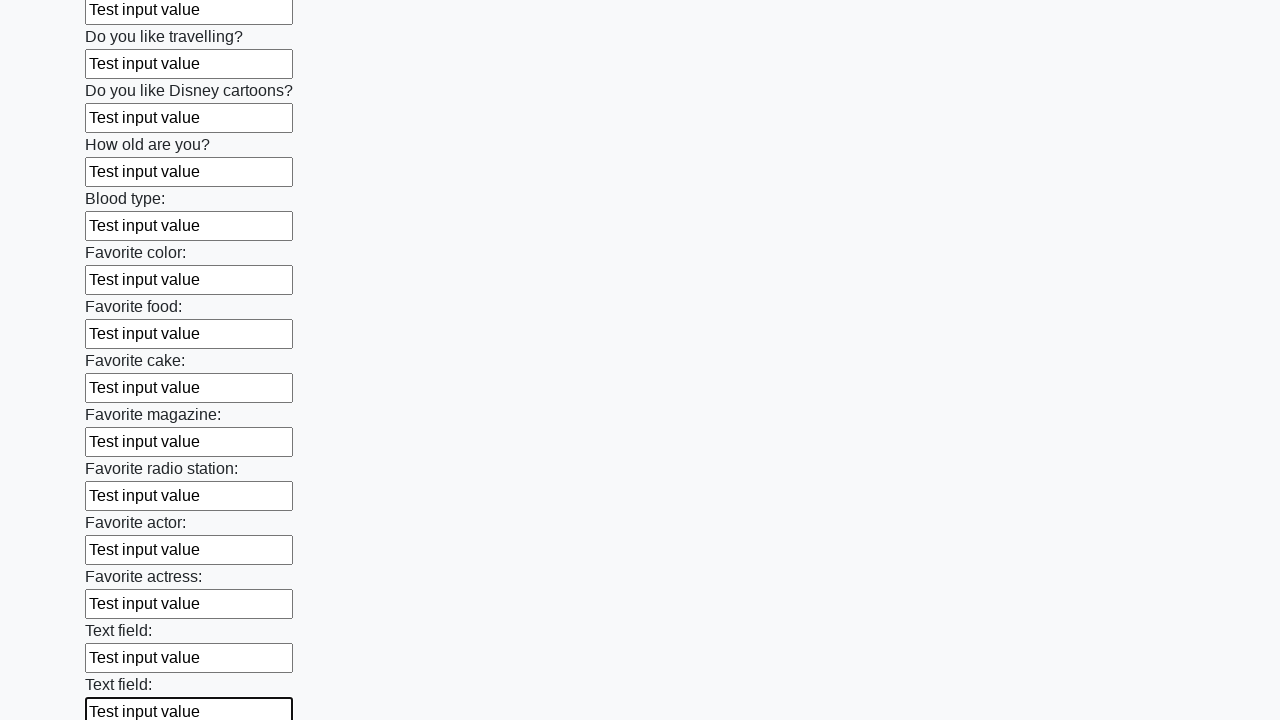

Filled an input field with 'Test input value' on input >> nth=28
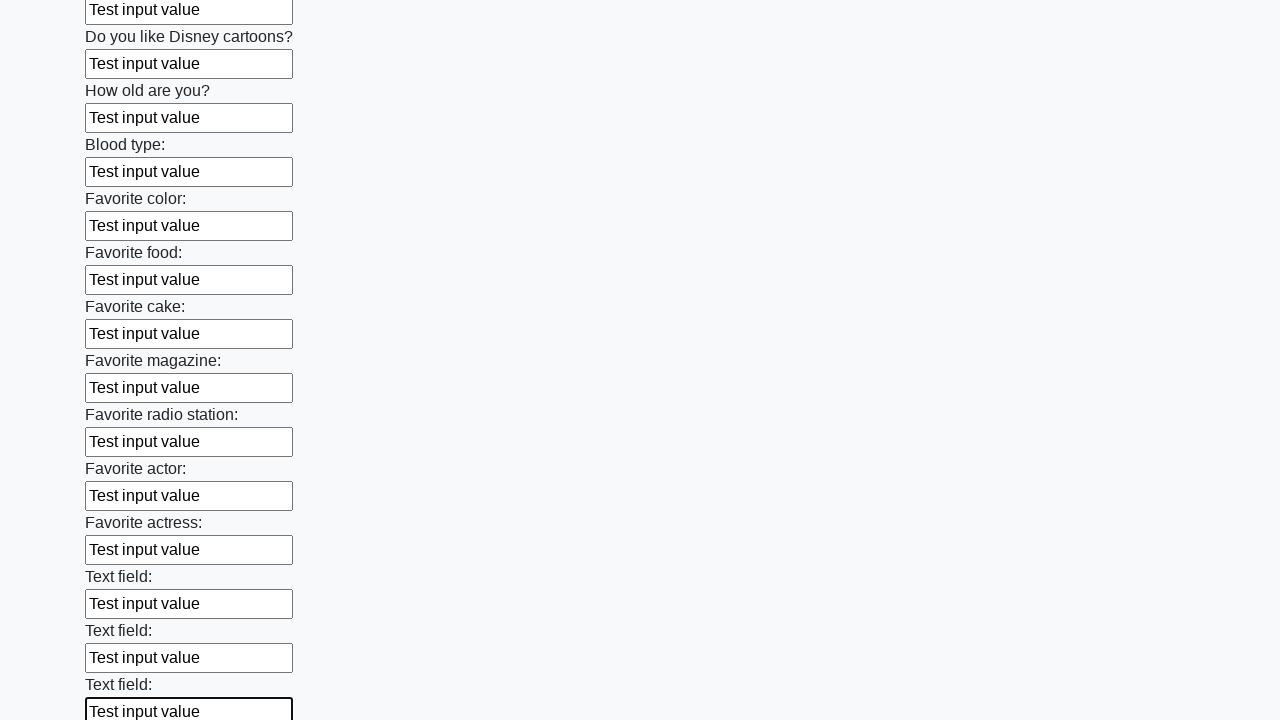

Filled an input field with 'Test input value' on input >> nth=29
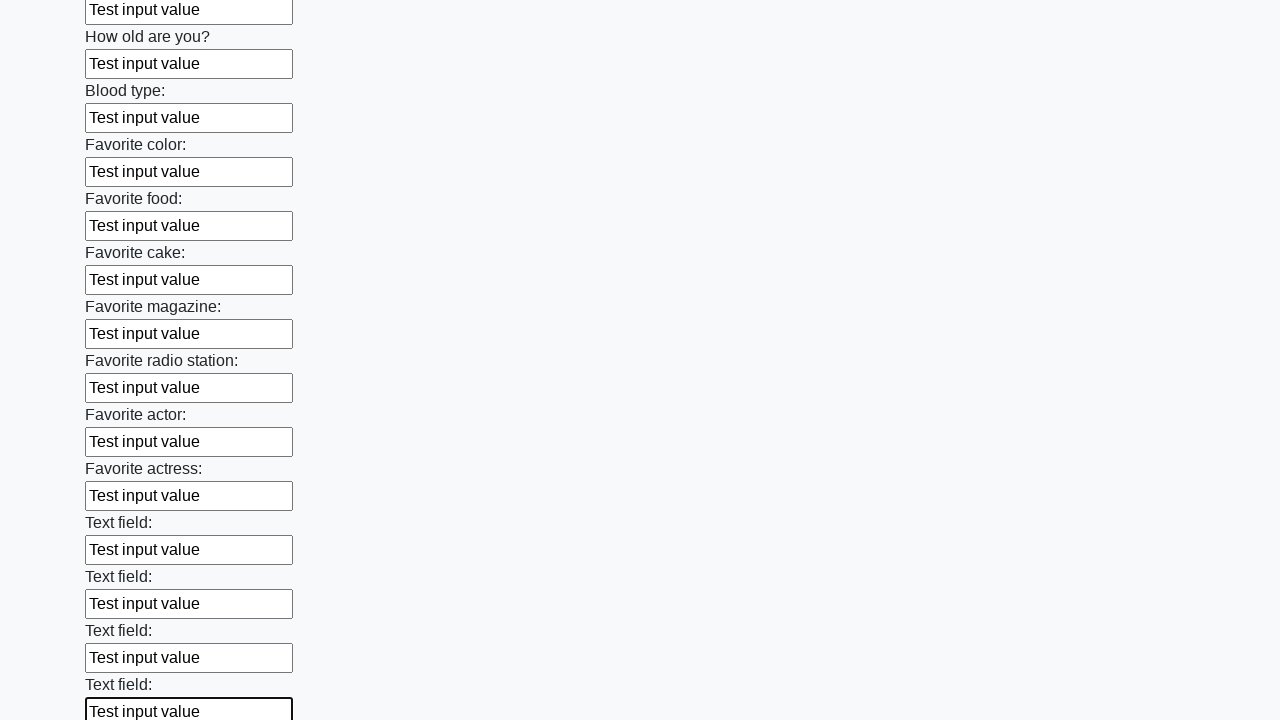

Filled an input field with 'Test input value' on input >> nth=30
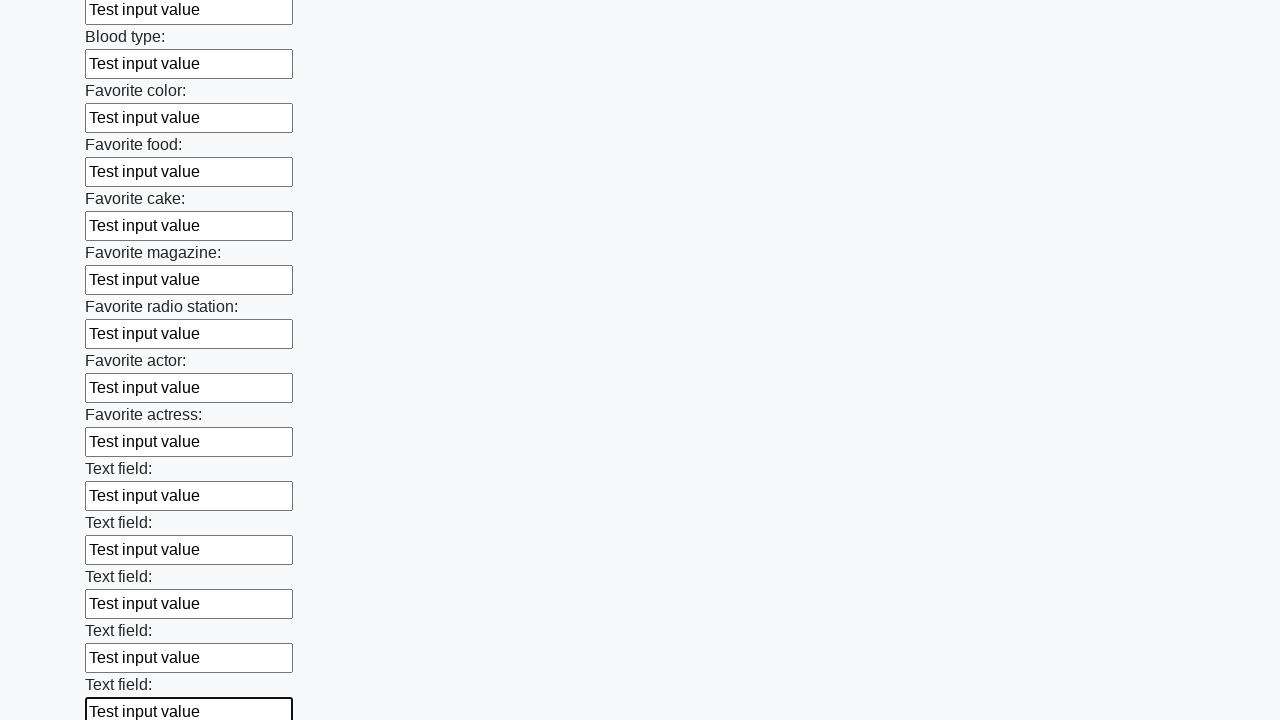

Filled an input field with 'Test input value' on input >> nth=31
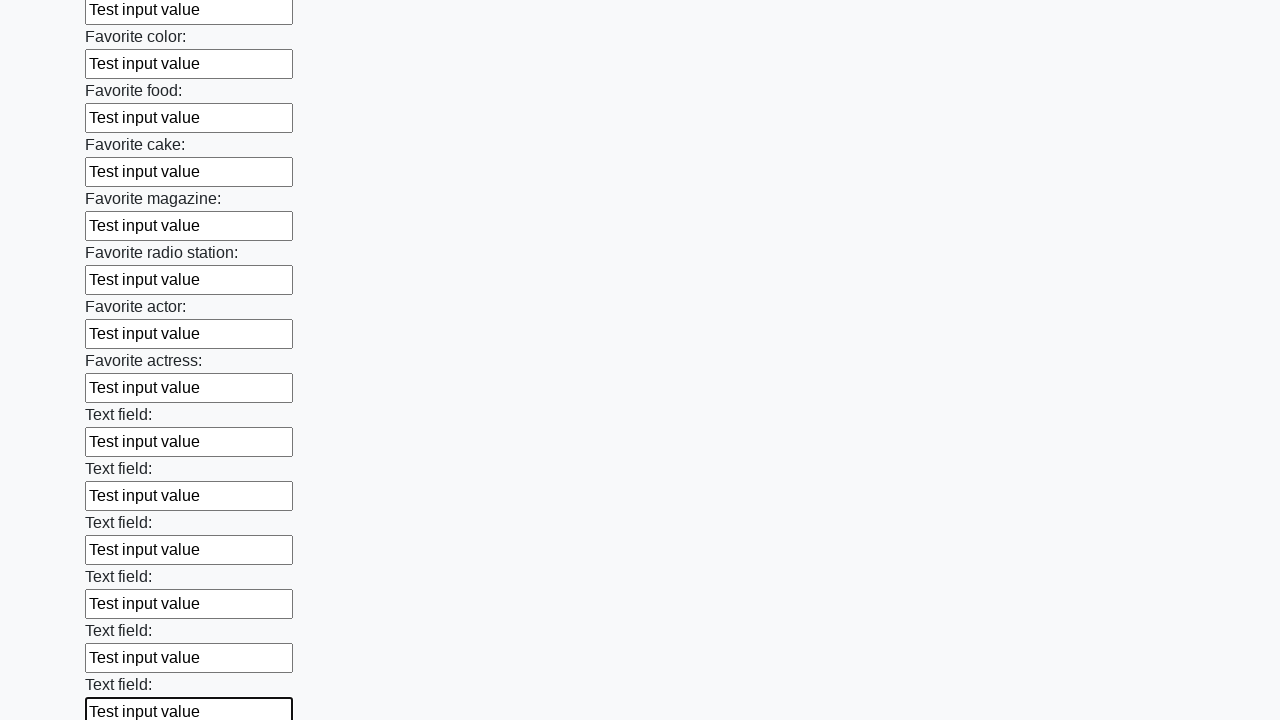

Filled an input field with 'Test input value' on input >> nth=32
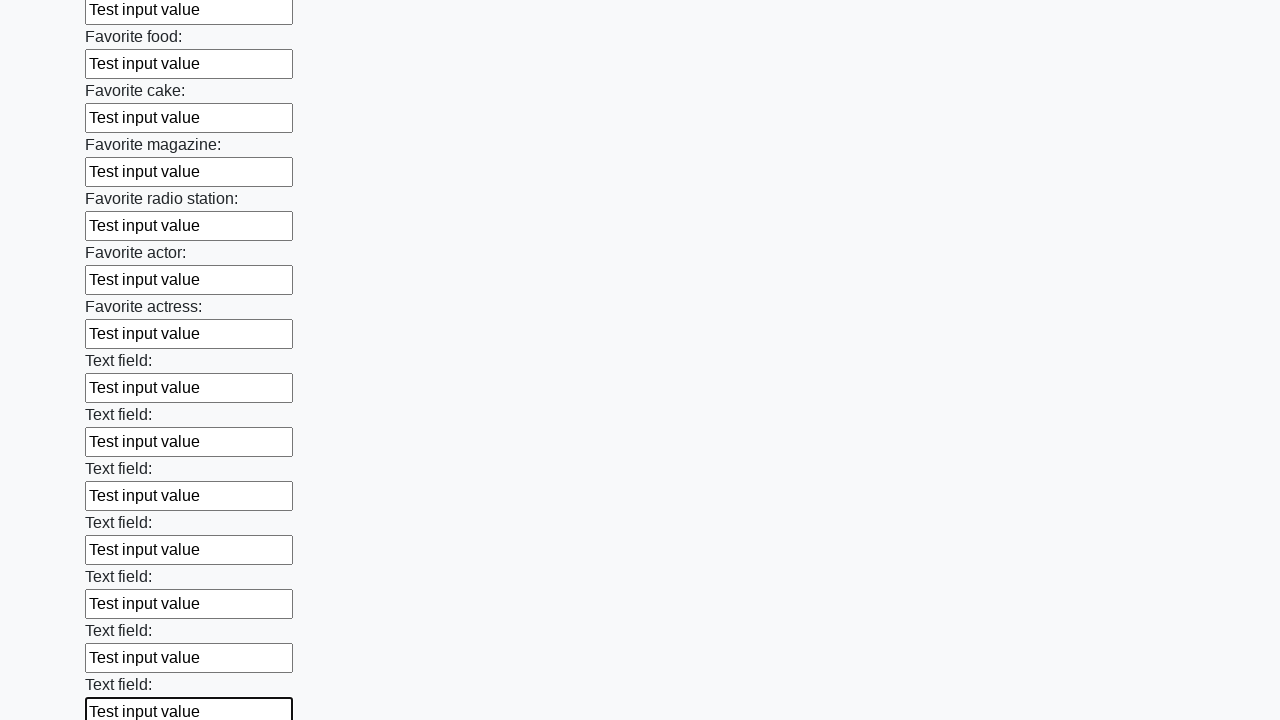

Filled an input field with 'Test input value' on input >> nth=33
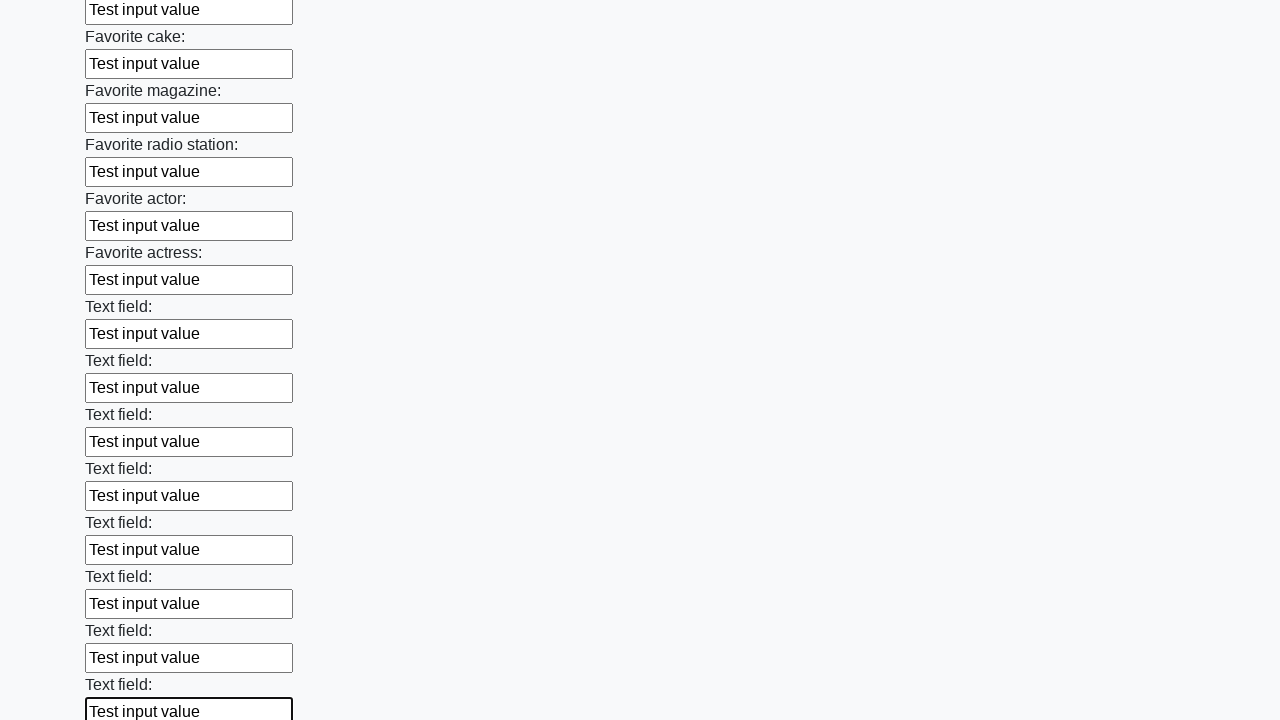

Filled an input field with 'Test input value' on input >> nth=34
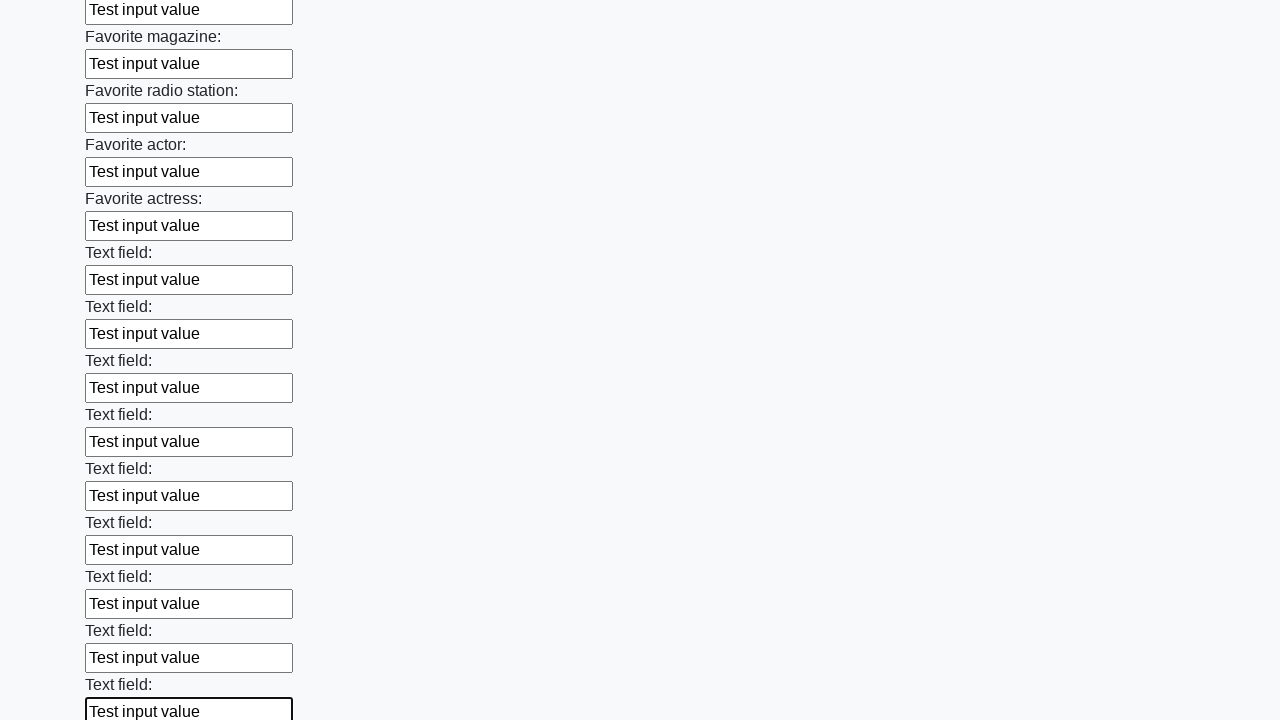

Filled an input field with 'Test input value' on input >> nth=35
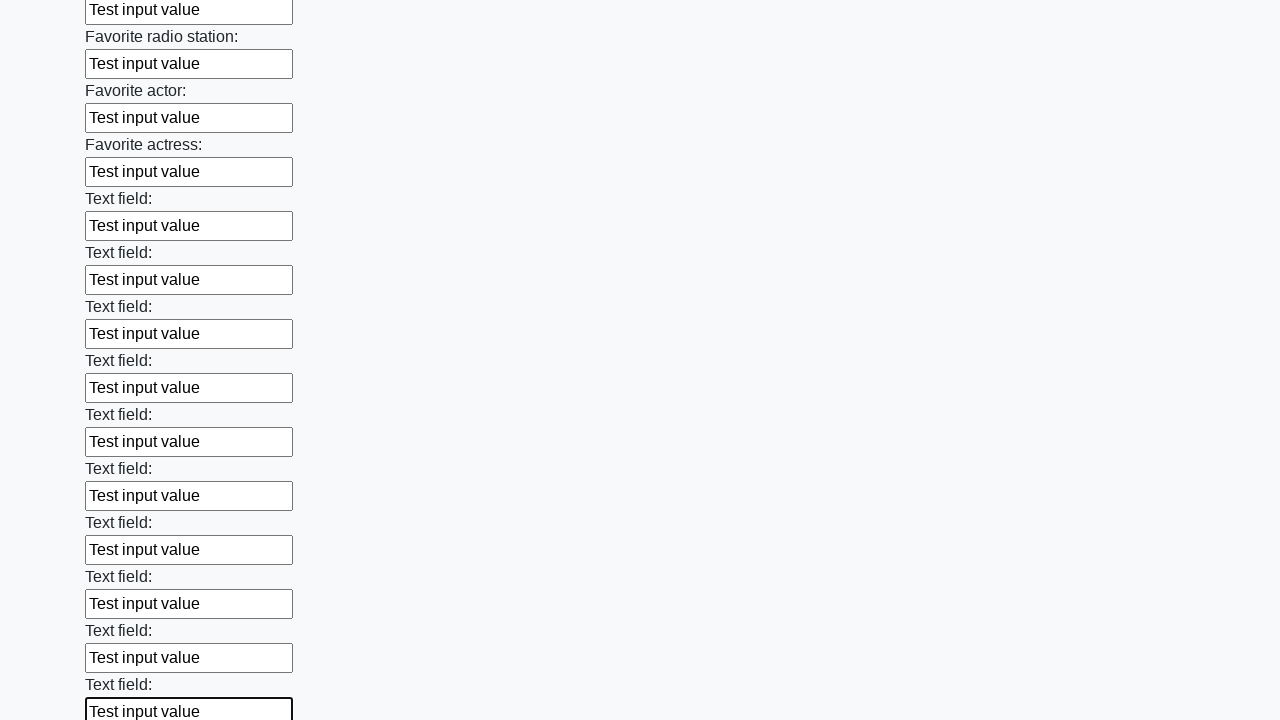

Filled an input field with 'Test input value' on input >> nth=36
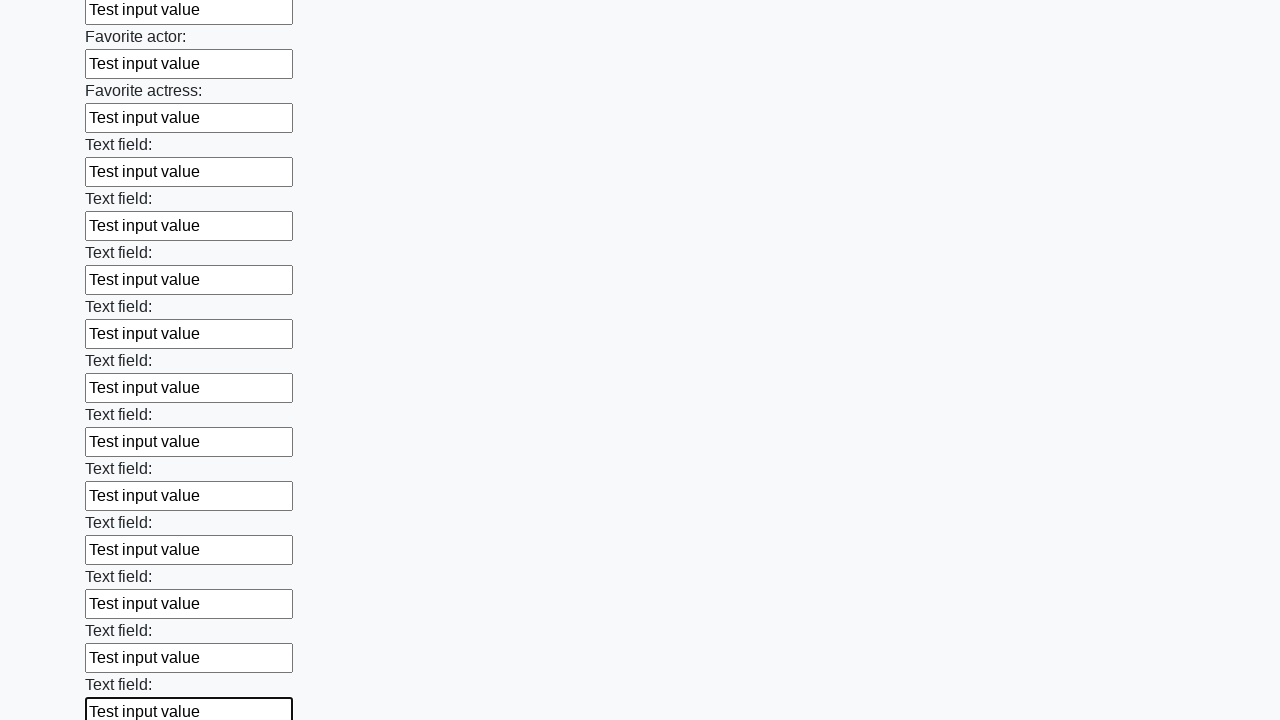

Filled an input field with 'Test input value' on input >> nth=37
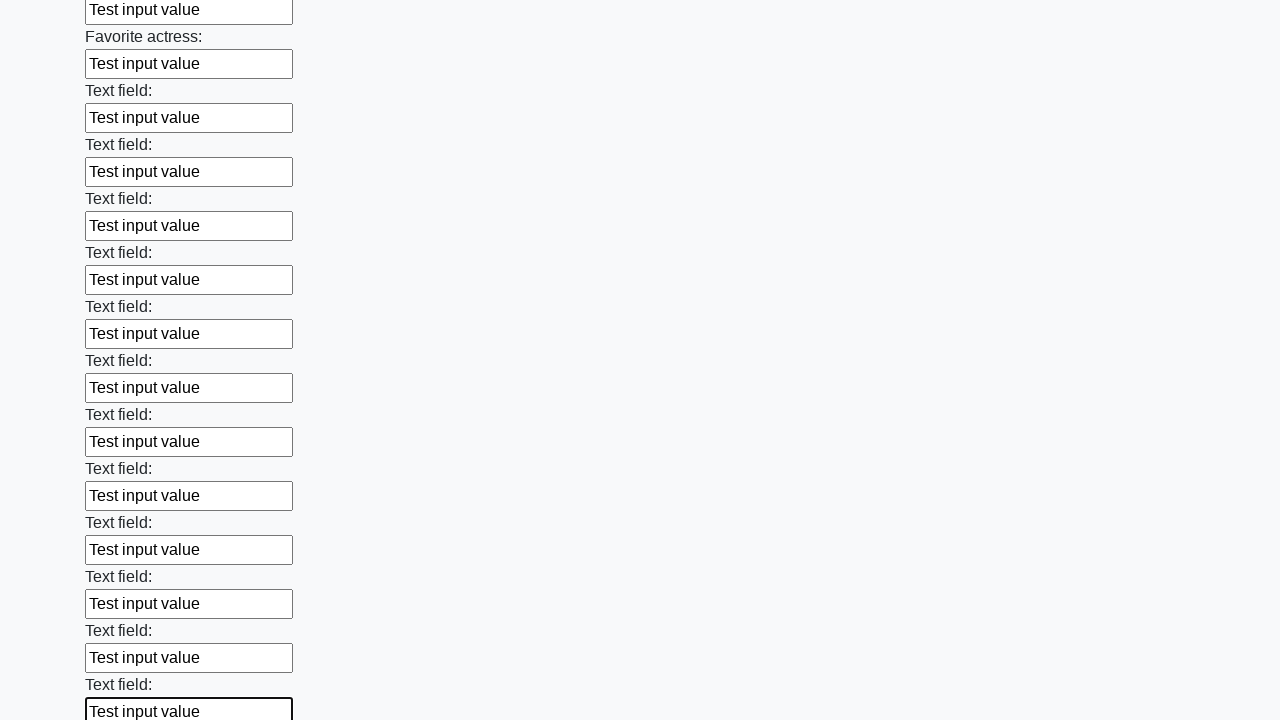

Filled an input field with 'Test input value' on input >> nth=38
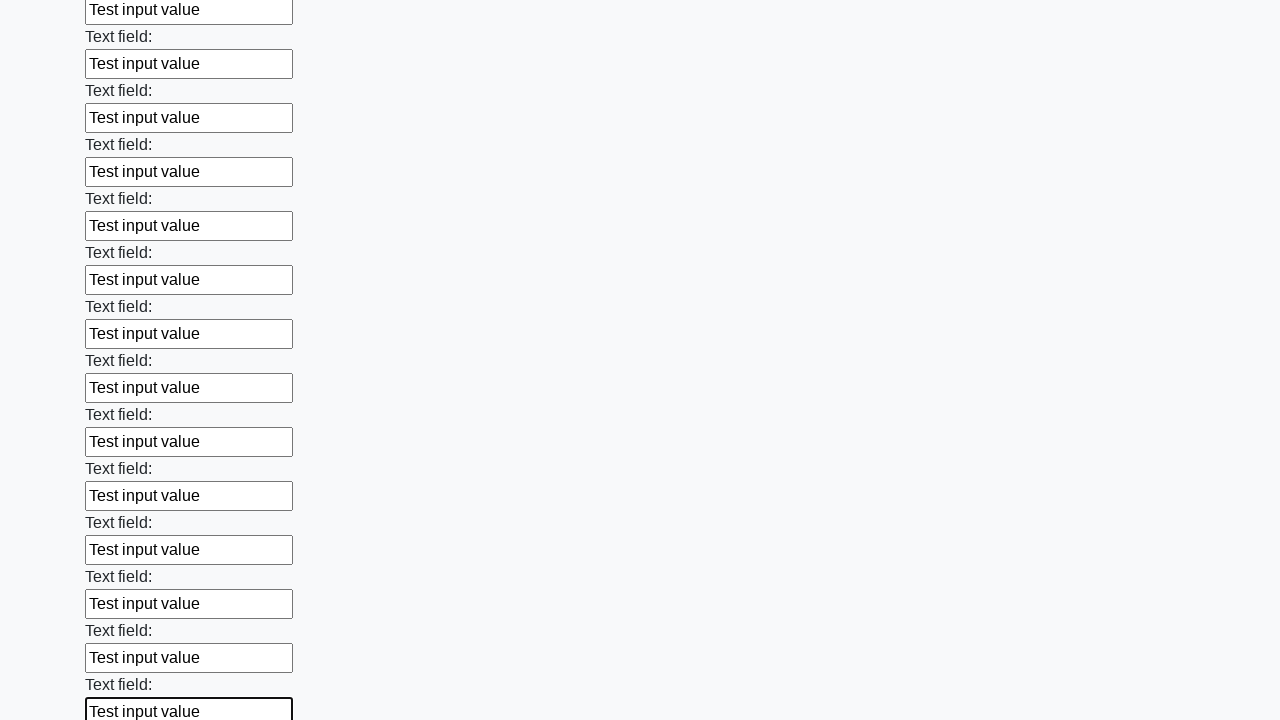

Filled an input field with 'Test input value' on input >> nth=39
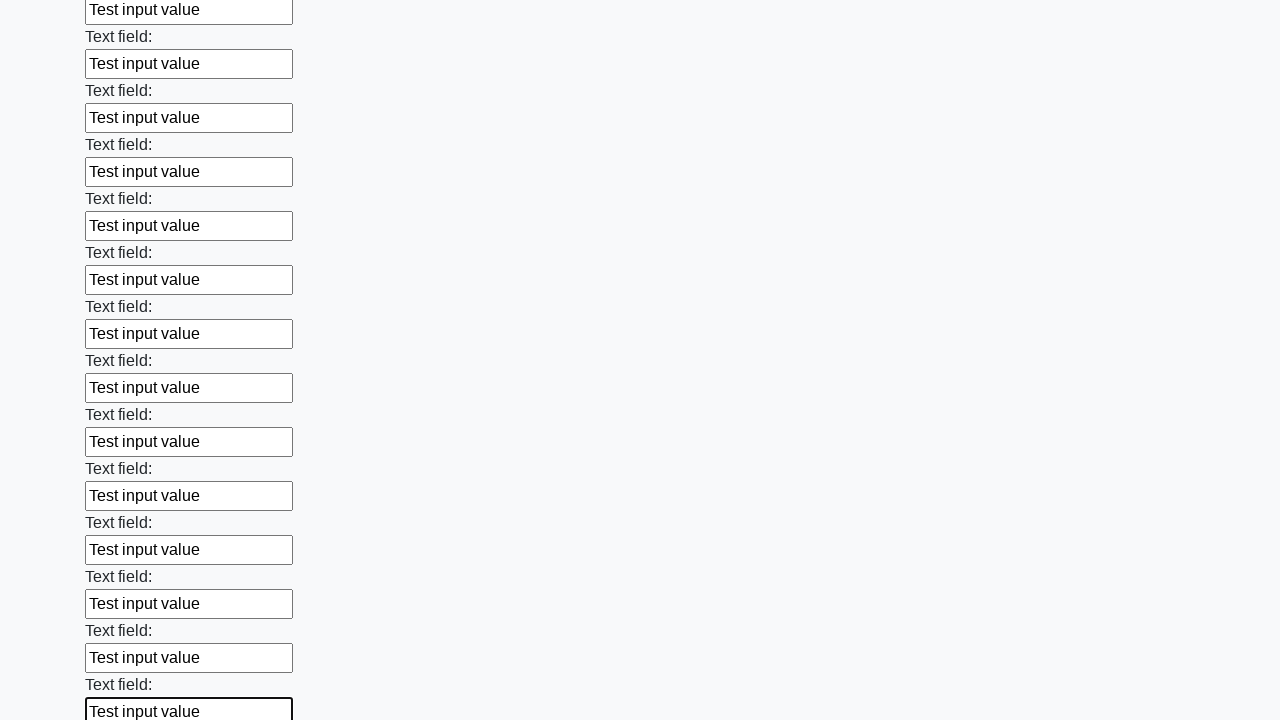

Filled an input field with 'Test input value' on input >> nth=40
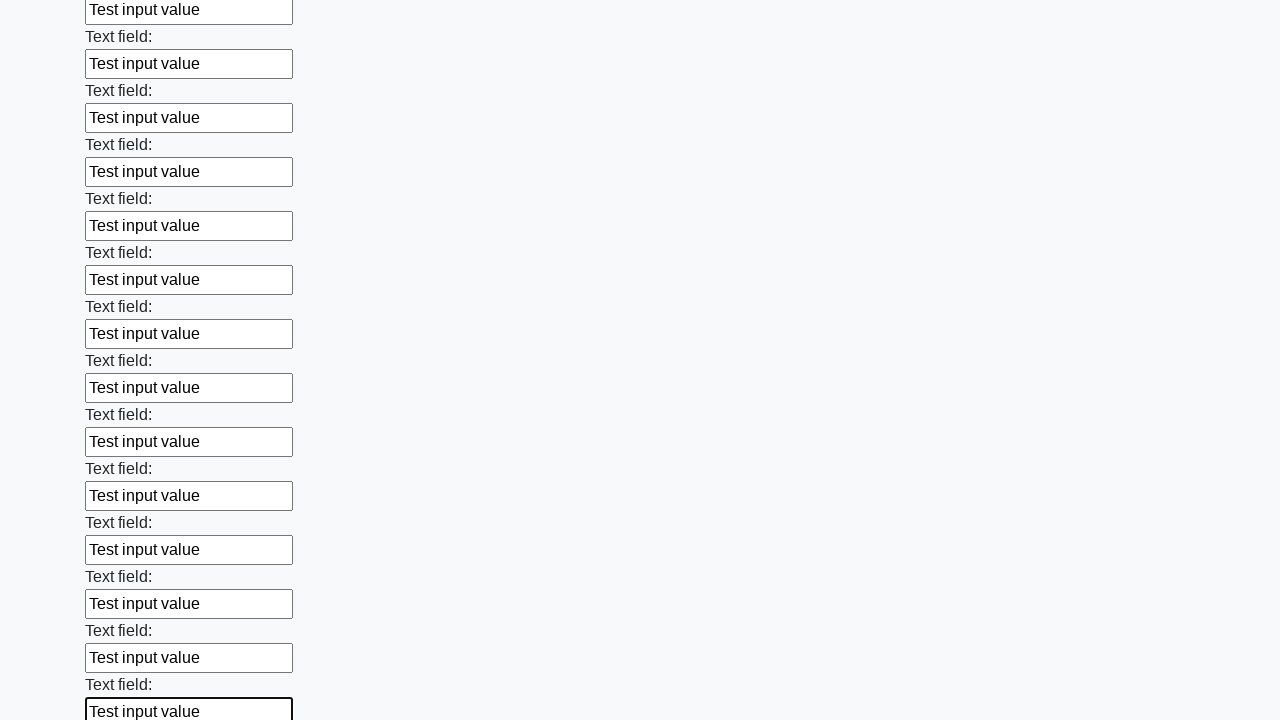

Filled an input field with 'Test input value' on input >> nth=41
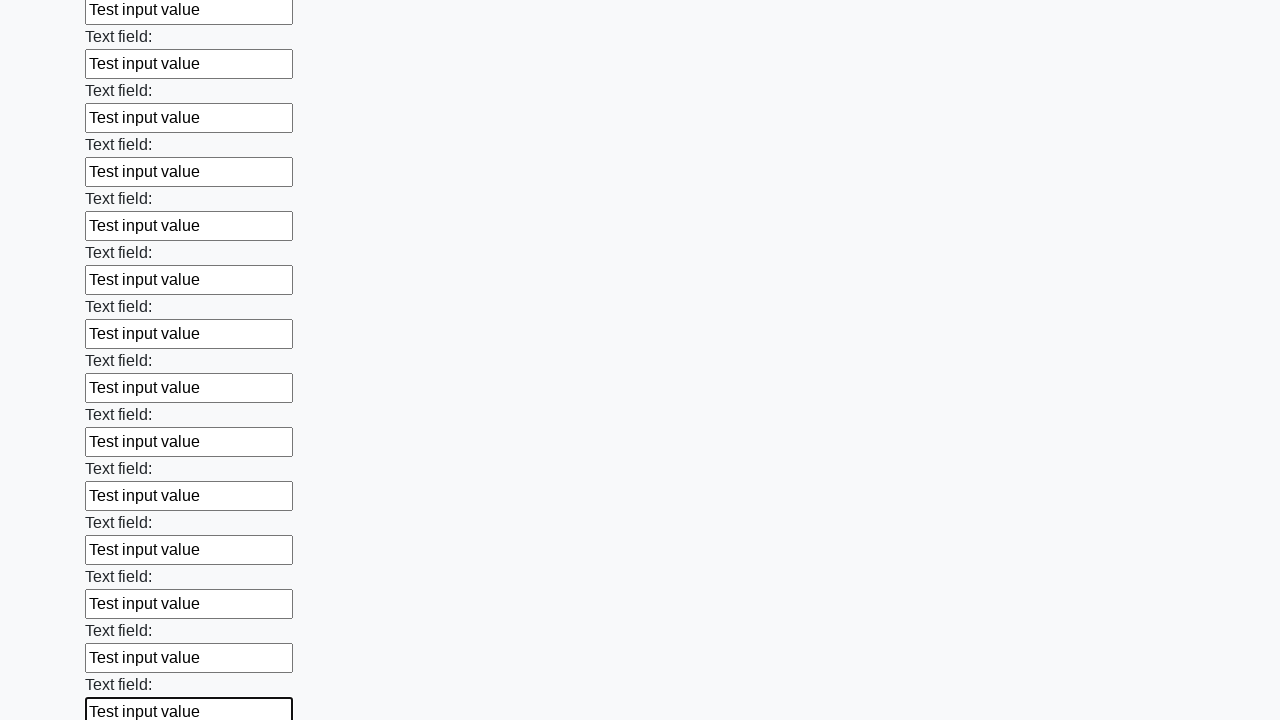

Filled an input field with 'Test input value' on input >> nth=42
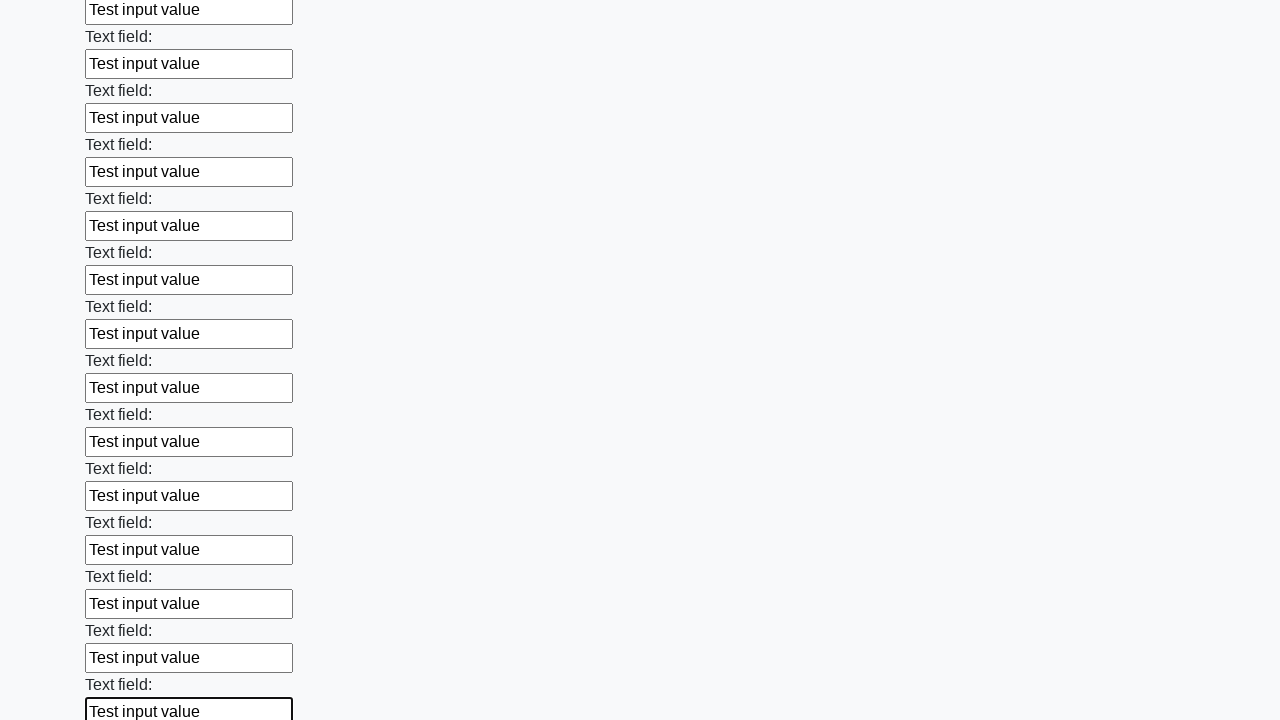

Filled an input field with 'Test input value' on input >> nth=43
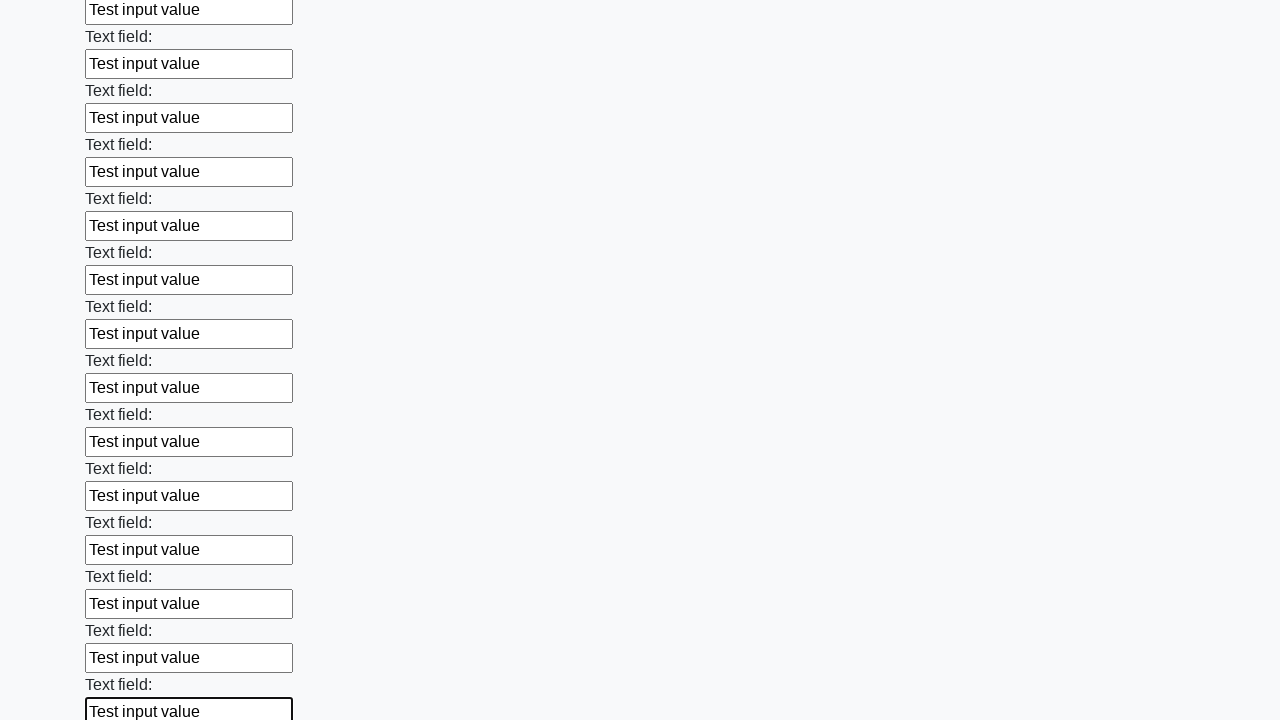

Filled an input field with 'Test input value' on input >> nth=44
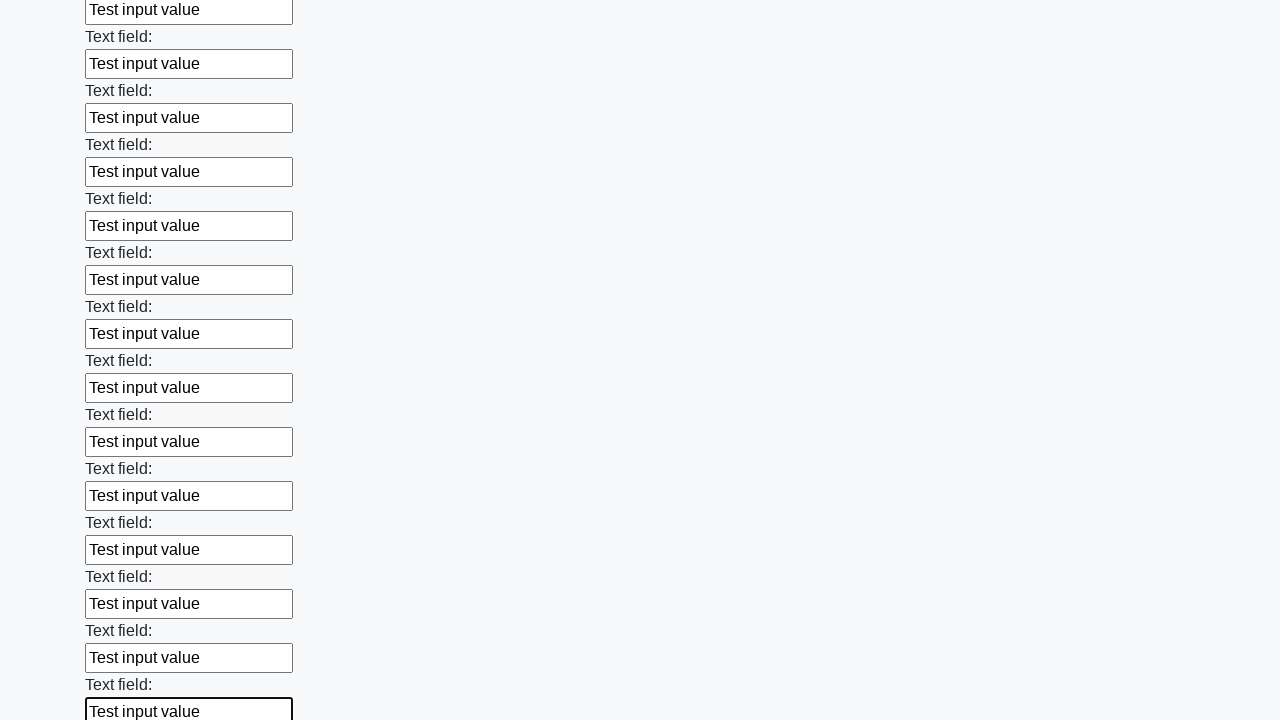

Filled an input field with 'Test input value' on input >> nth=45
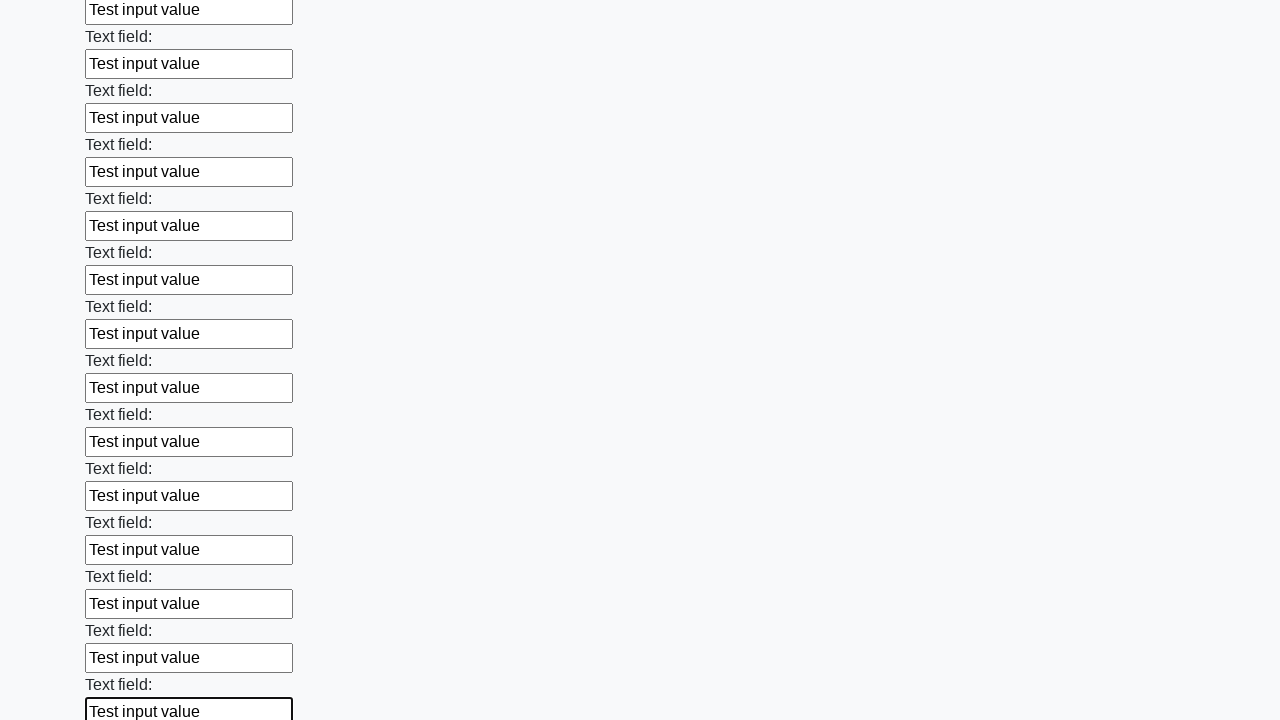

Filled an input field with 'Test input value' on input >> nth=46
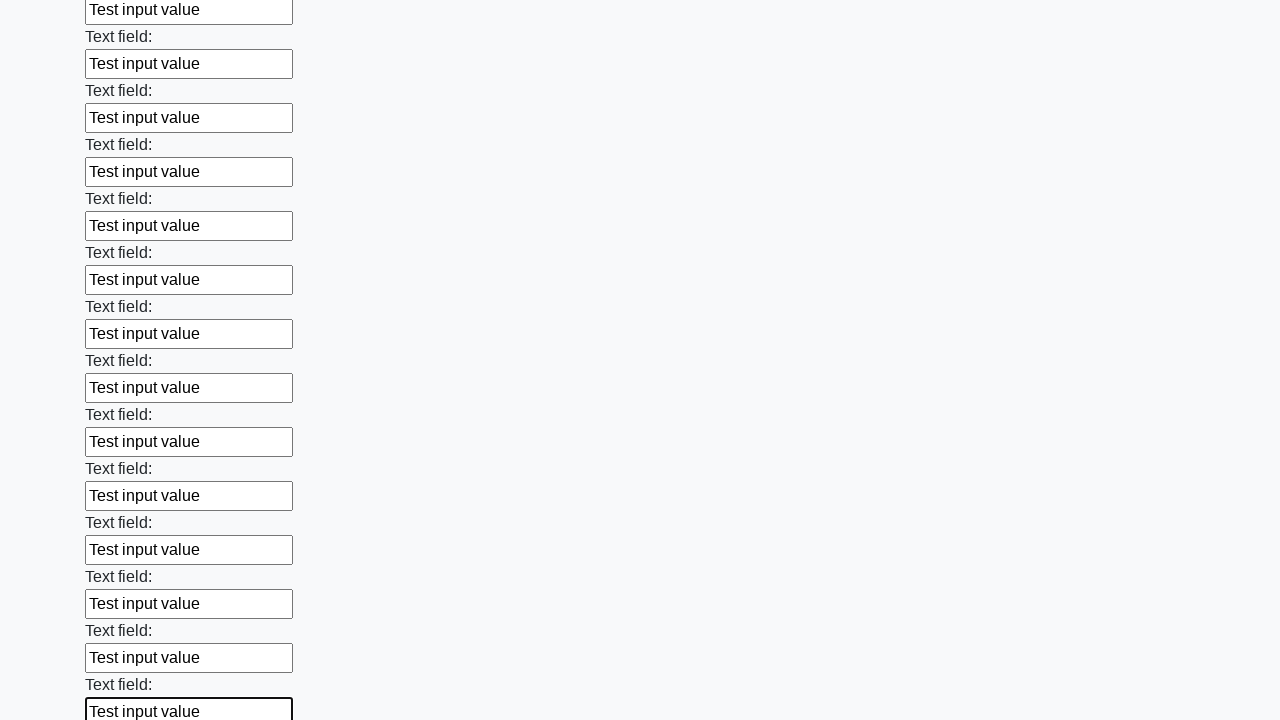

Filled an input field with 'Test input value' on input >> nth=47
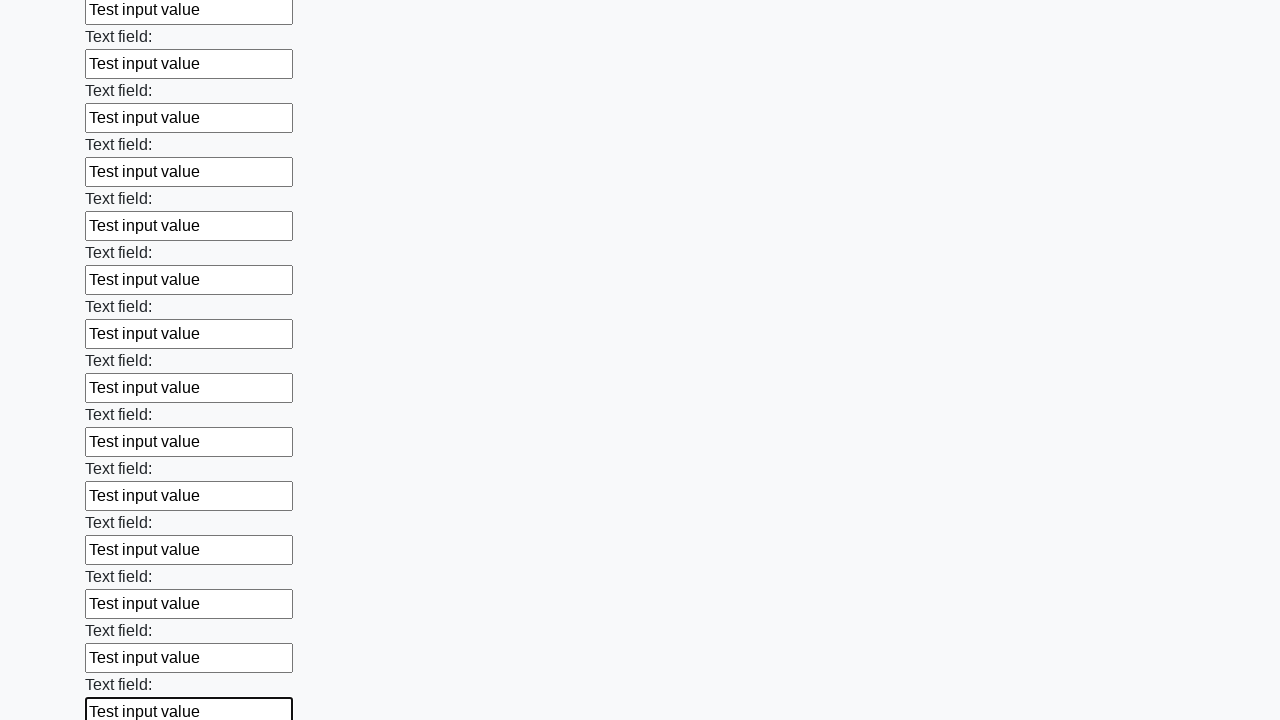

Filled an input field with 'Test input value' on input >> nth=48
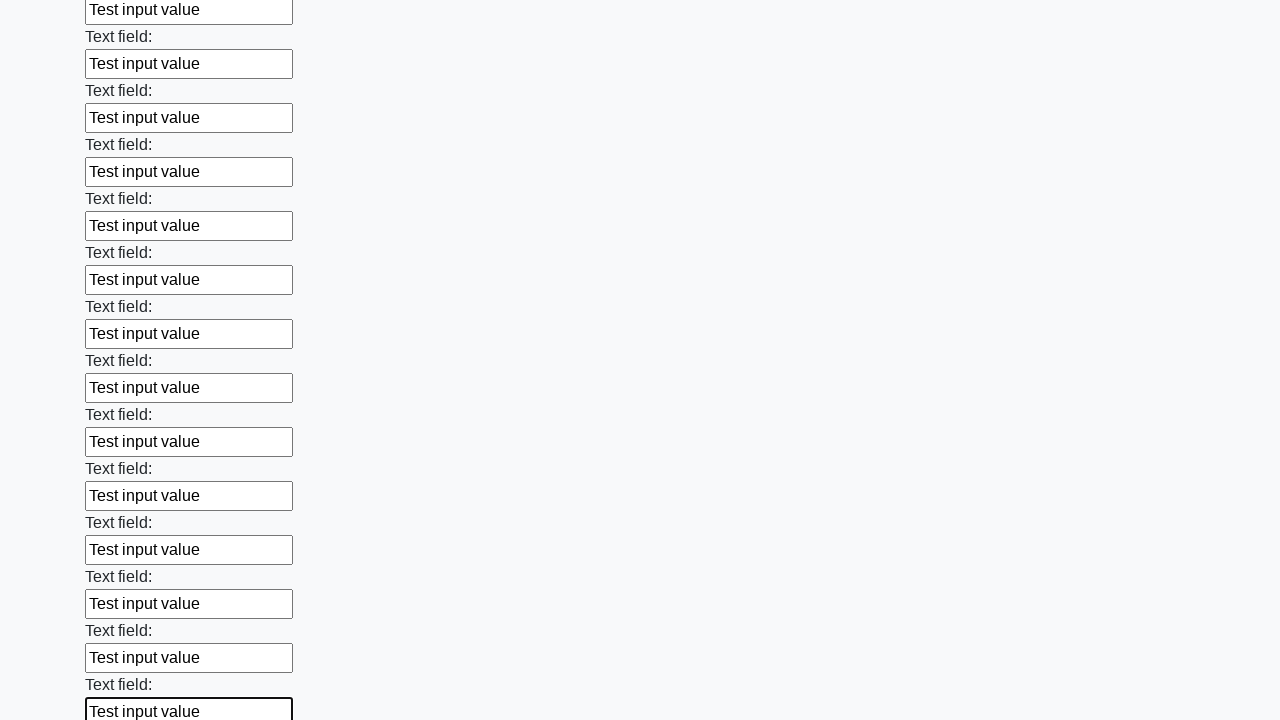

Filled an input field with 'Test input value' on input >> nth=49
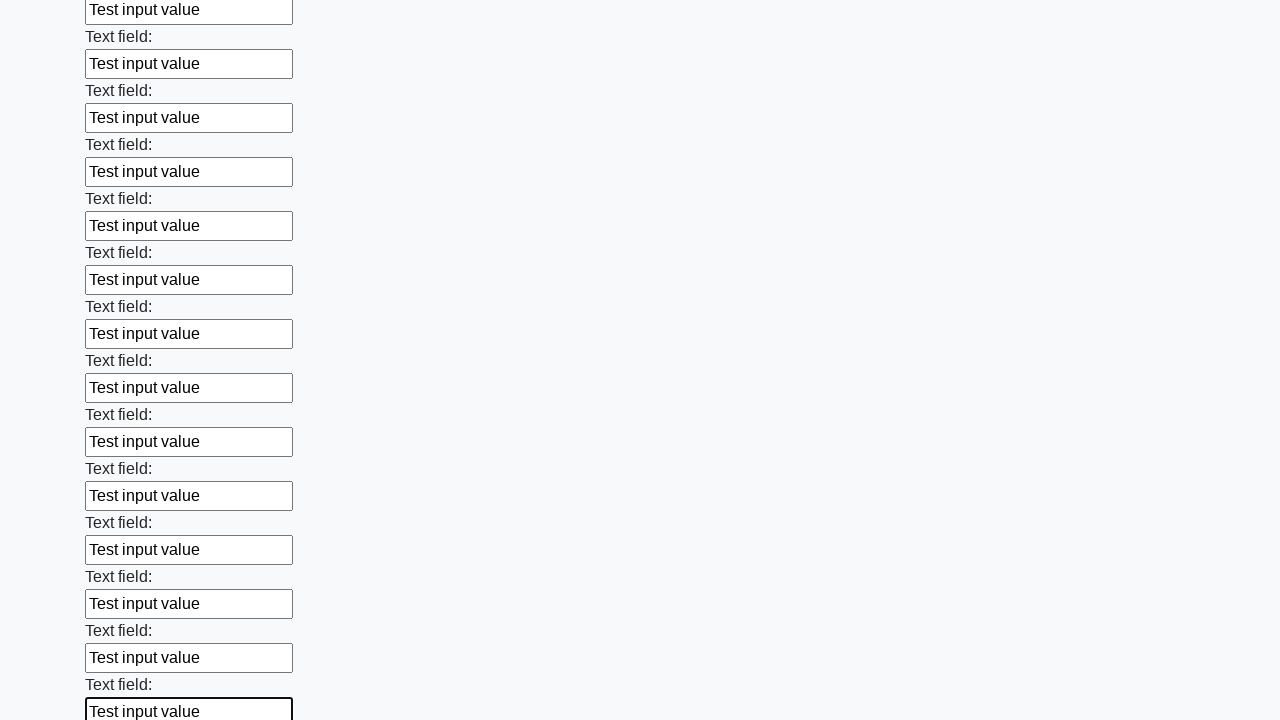

Filled an input field with 'Test input value' on input >> nth=50
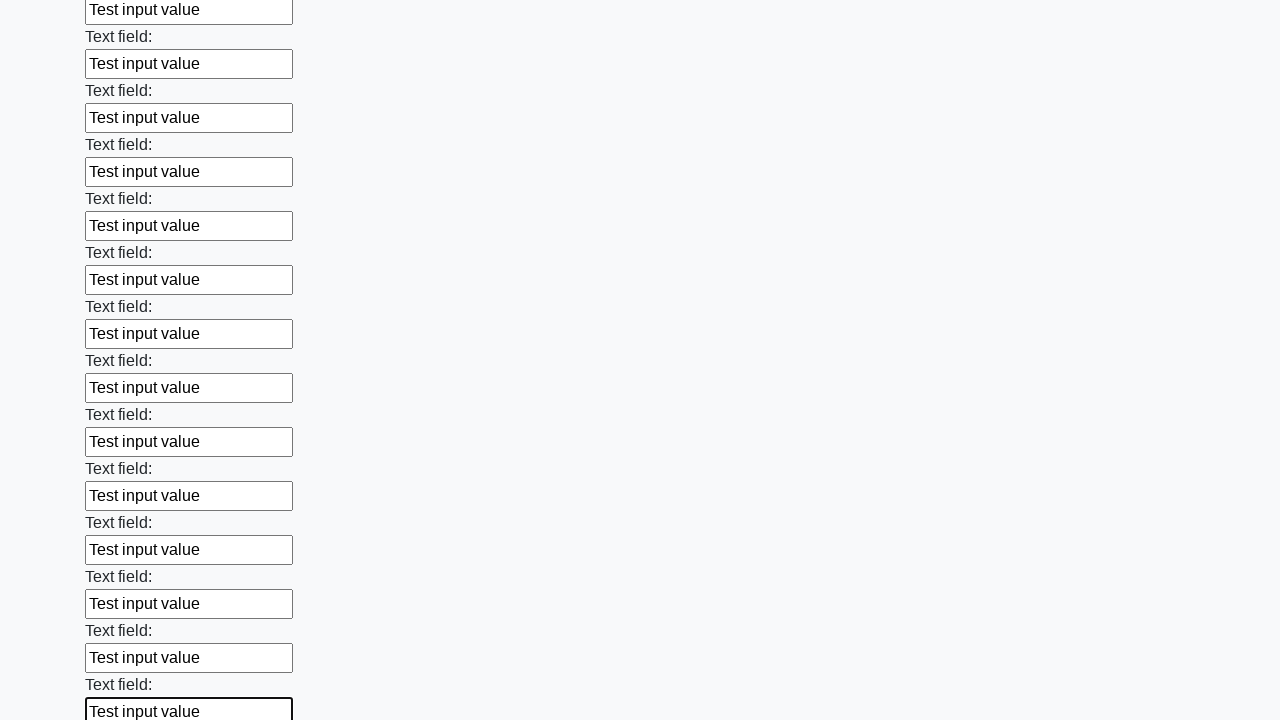

Filled an input field with 'Test input value' on input >> nth=51
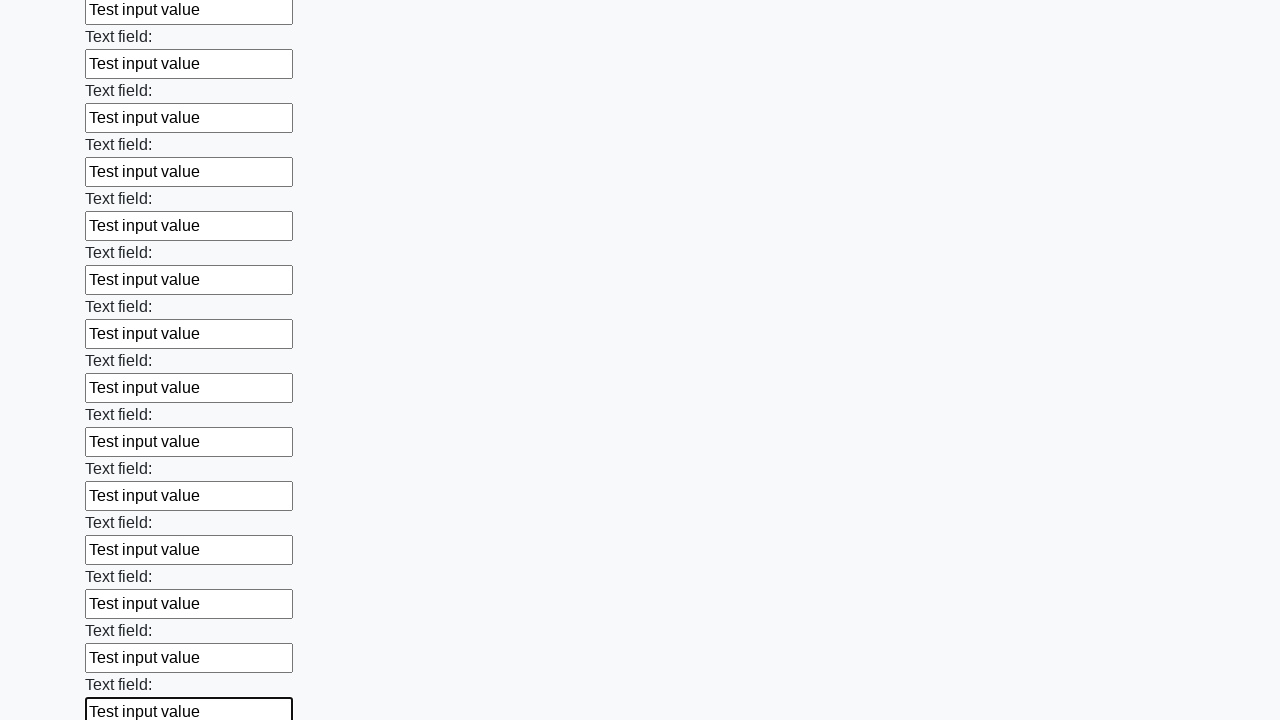

Filled an input field with 'Test input value' on input >> nth=52
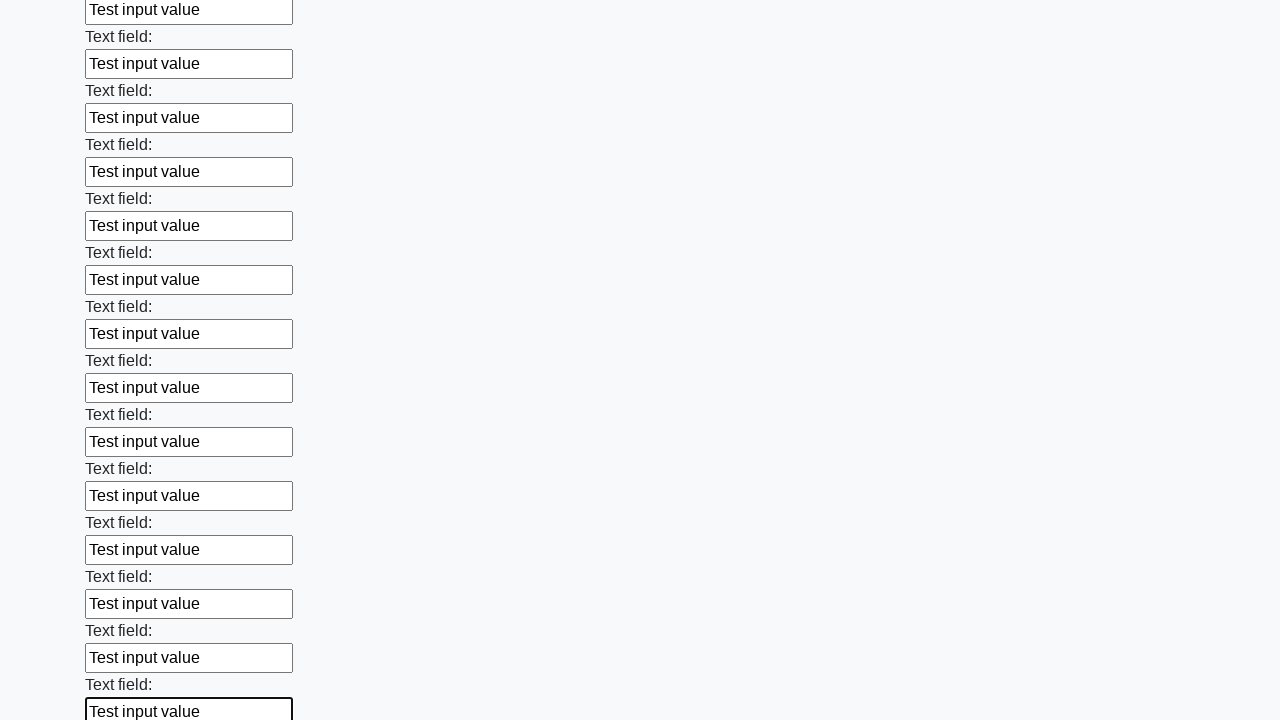

Filled an input field with 'Test input value' on input >> nth=53
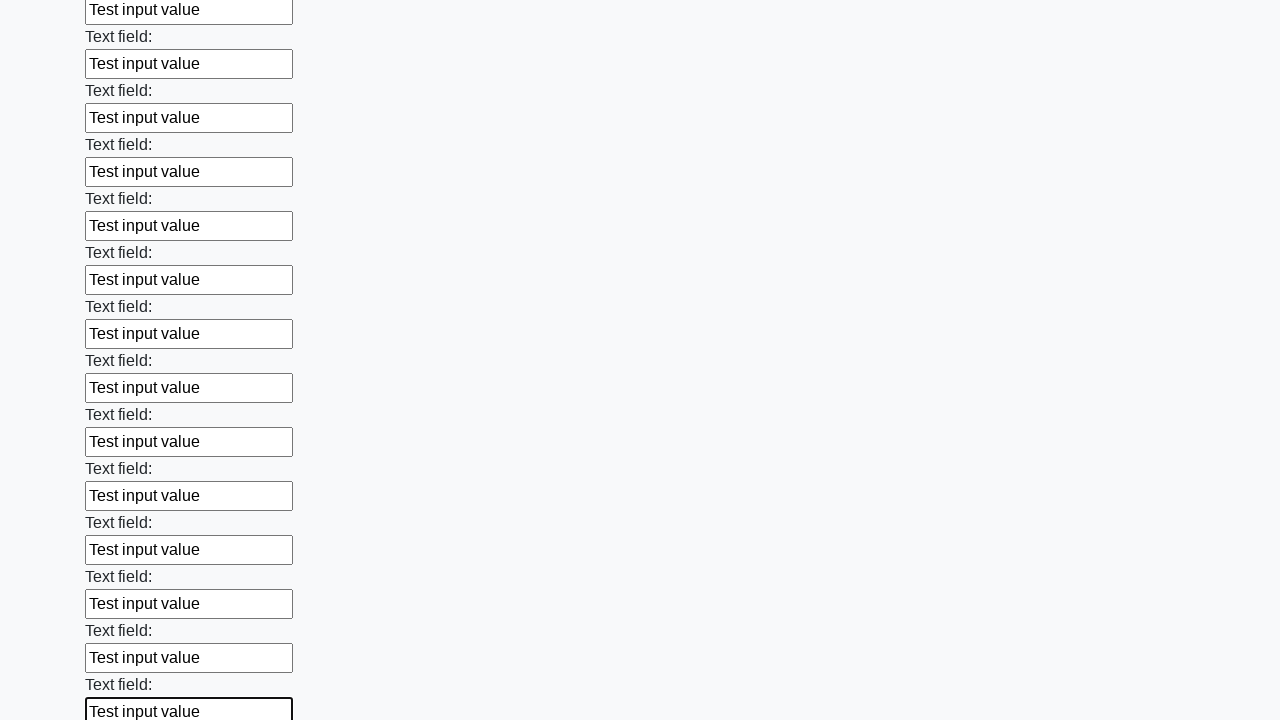

Filled an input field with 'Test input value' on input >> nth=54
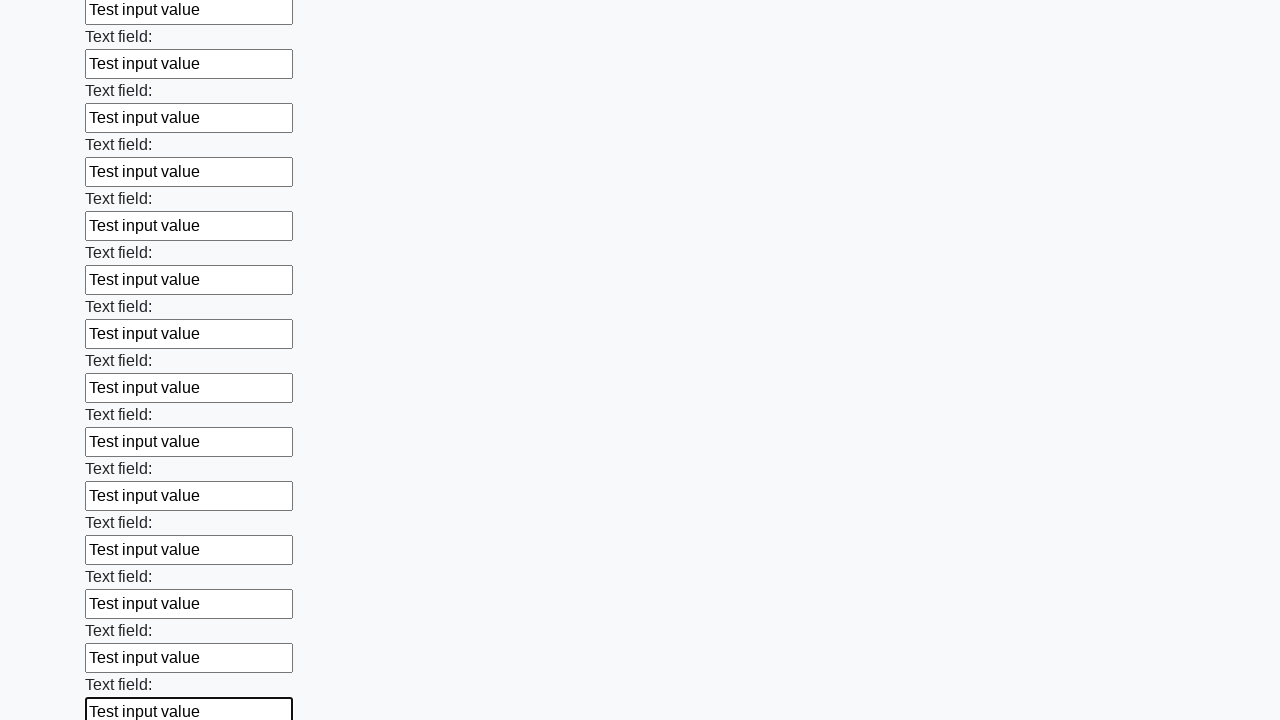

Filled an input field with 'Test input value' on input >> nth=55
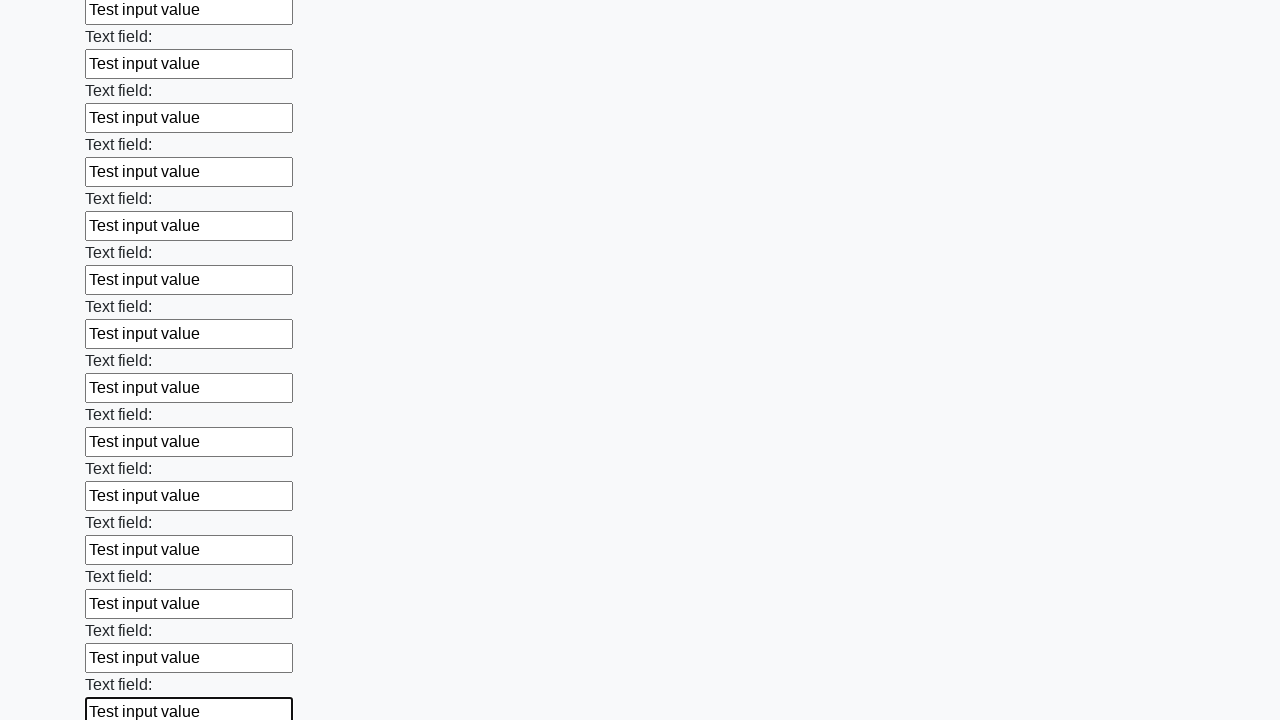

Filled an input field with 'Test input value' on input >> nth=56
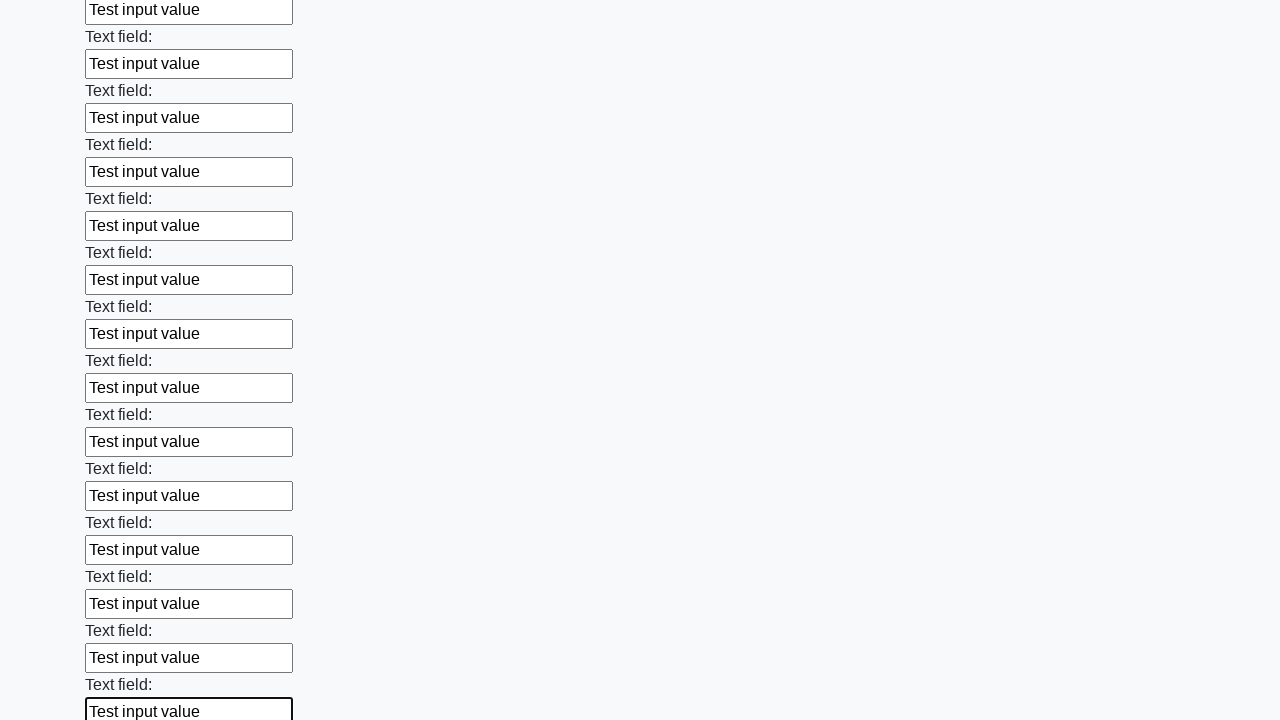

Filled an input field with 'Test input value' on input >> nth=57
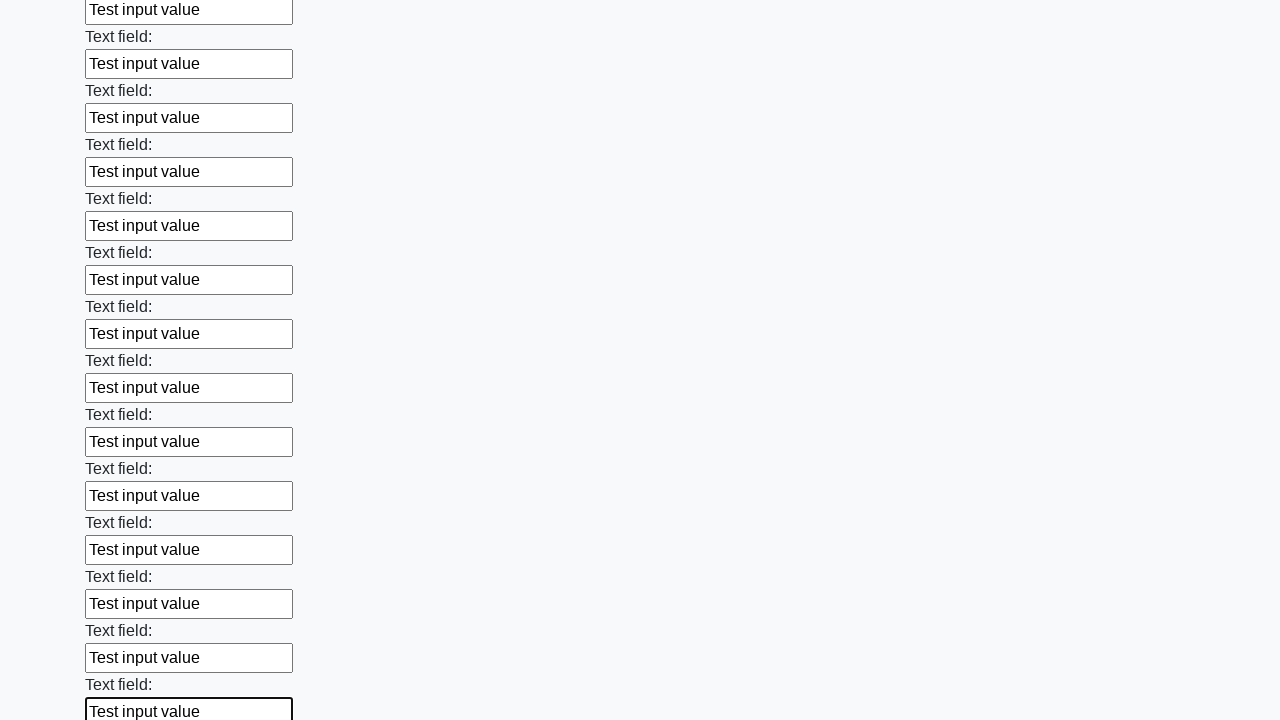

Filled an input field with 'Test input value' on input >> nth=58
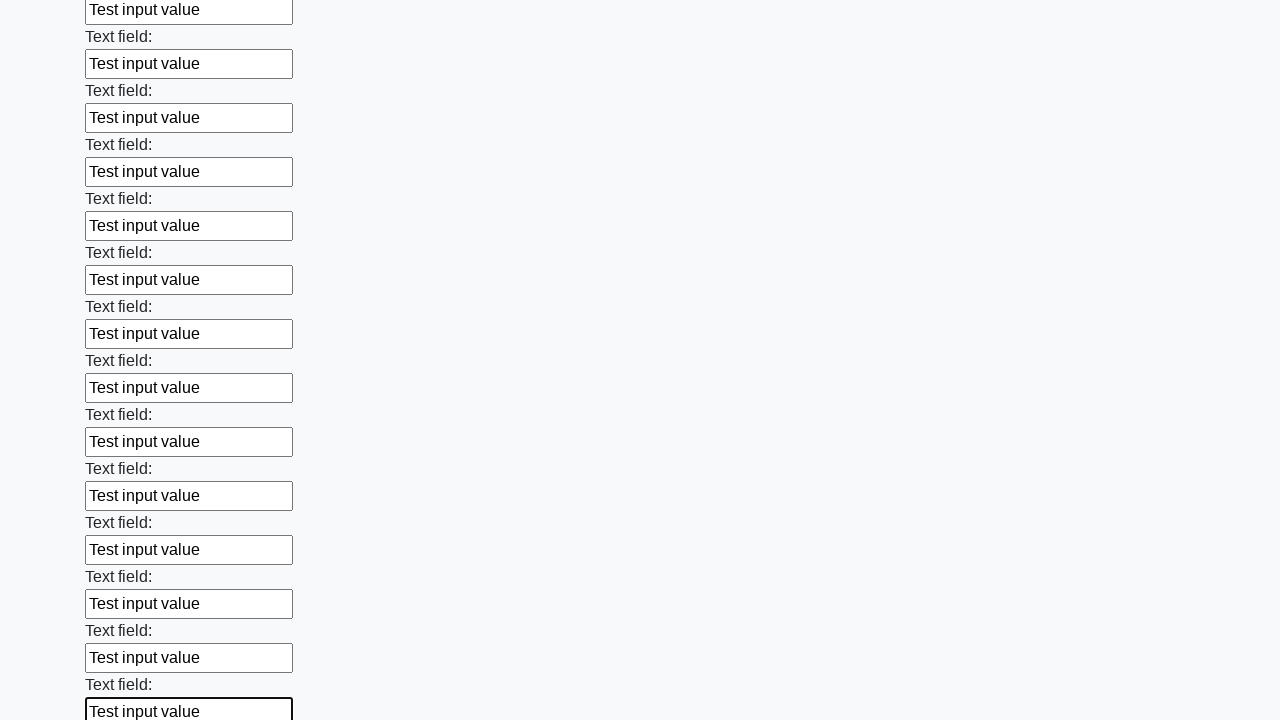

Filled an input field with 'Test input value' on input >> nth=59
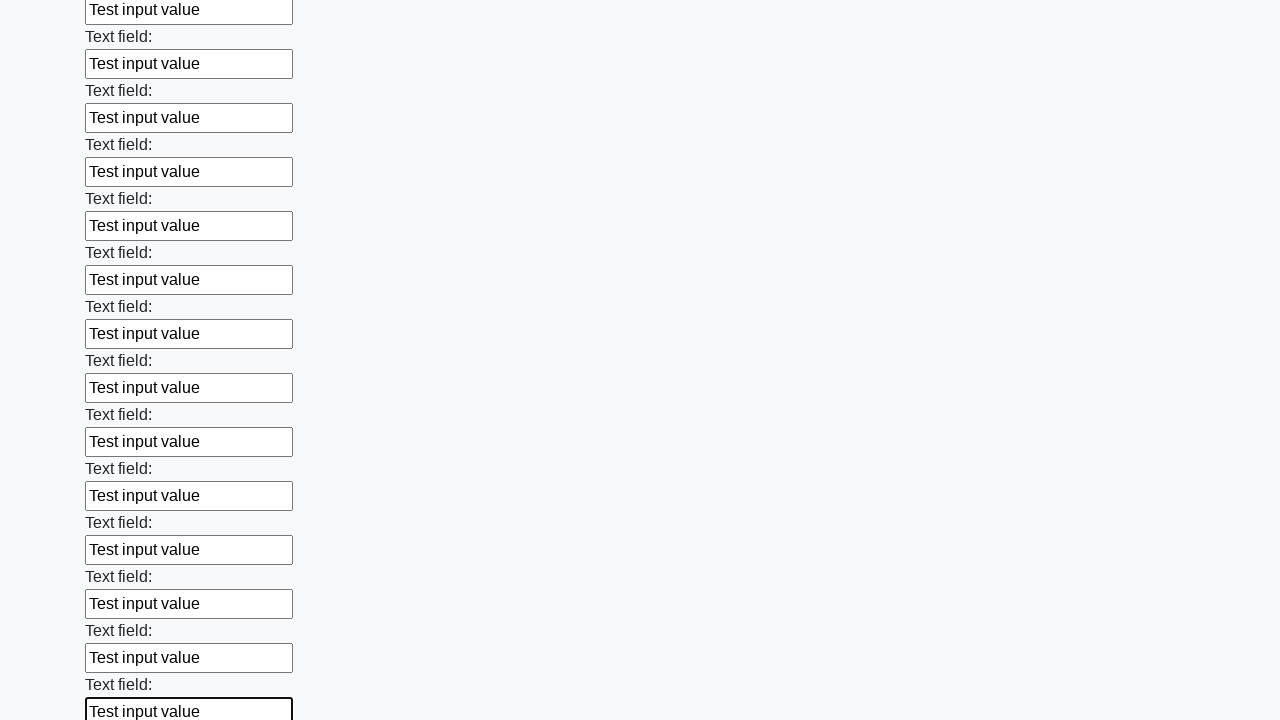

Filled an input field with 'Test input value' on input >> nth=60
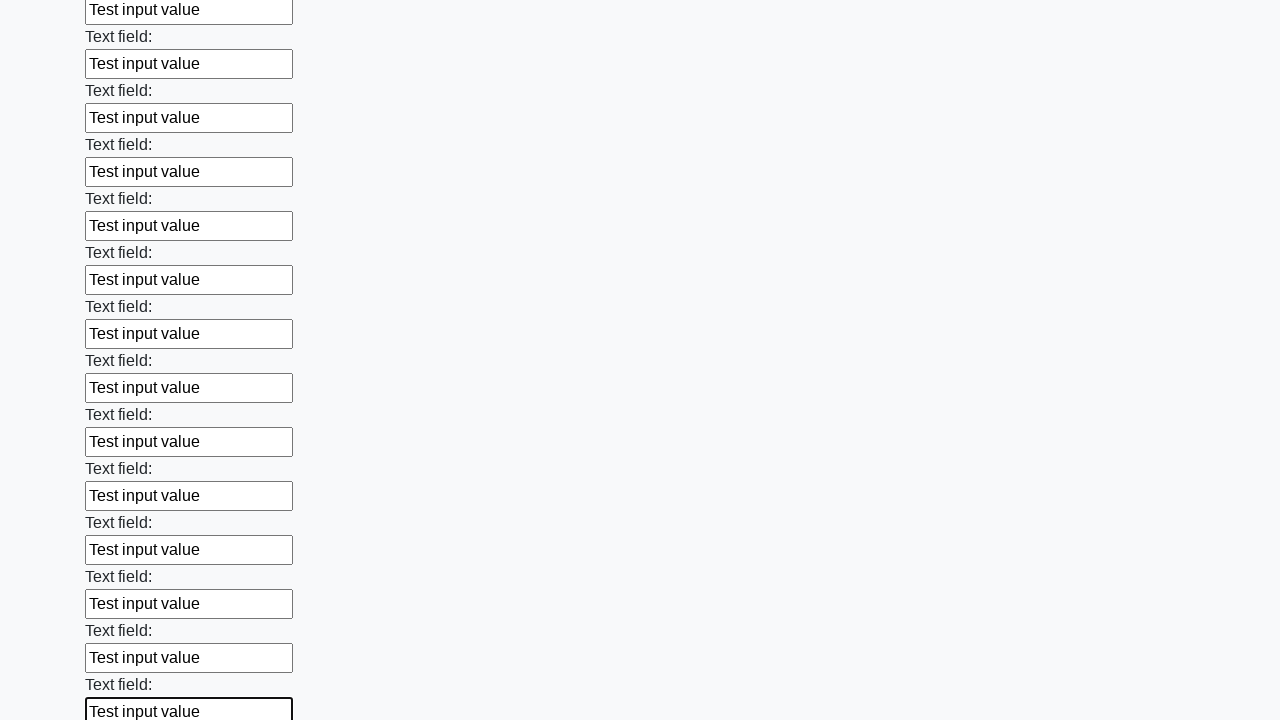

Filled an input field with 'Test input value' on input >> nth=61
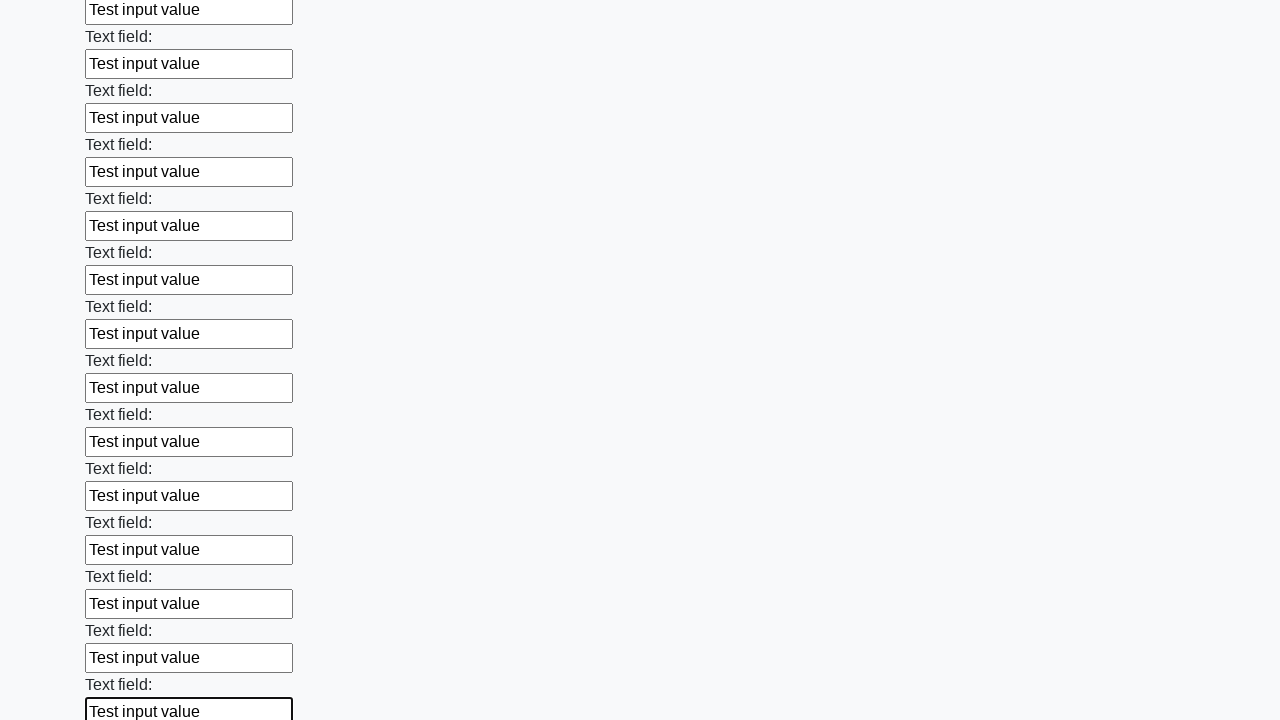

Filled an input field with 'Test input value' on input >> nth=62
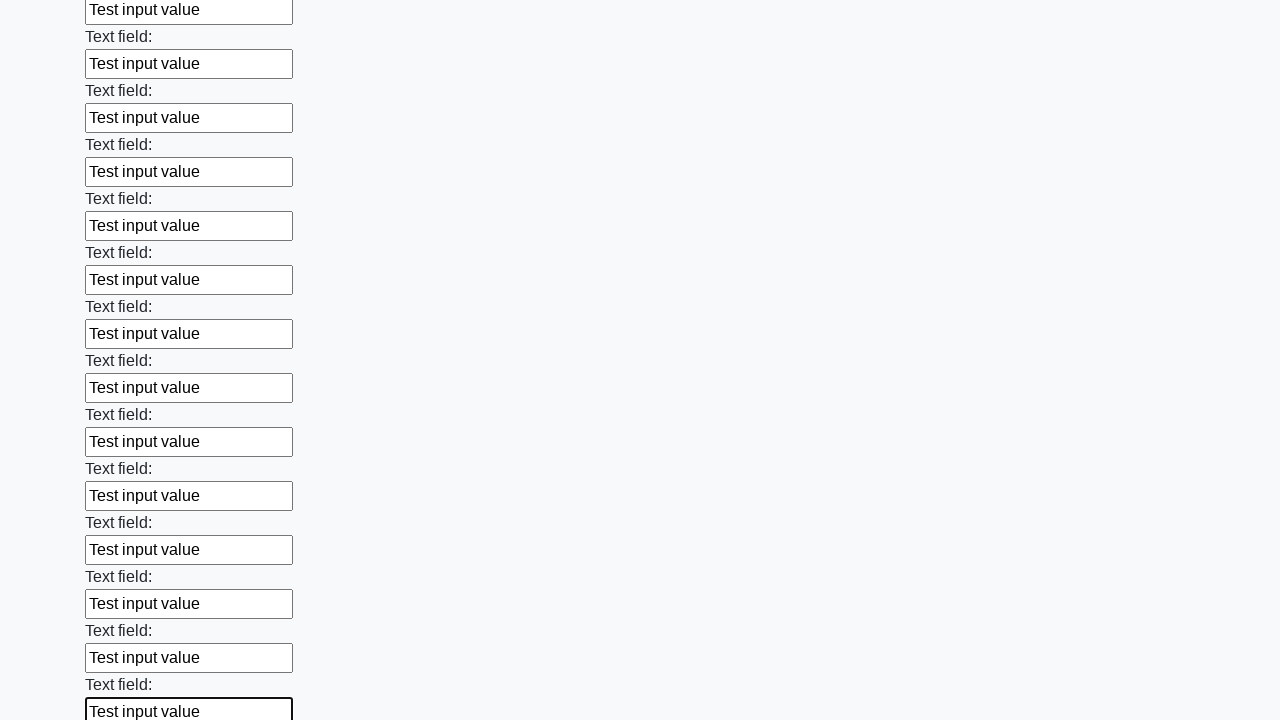

Filled an input field with 'Test input value' on input >> nth=63
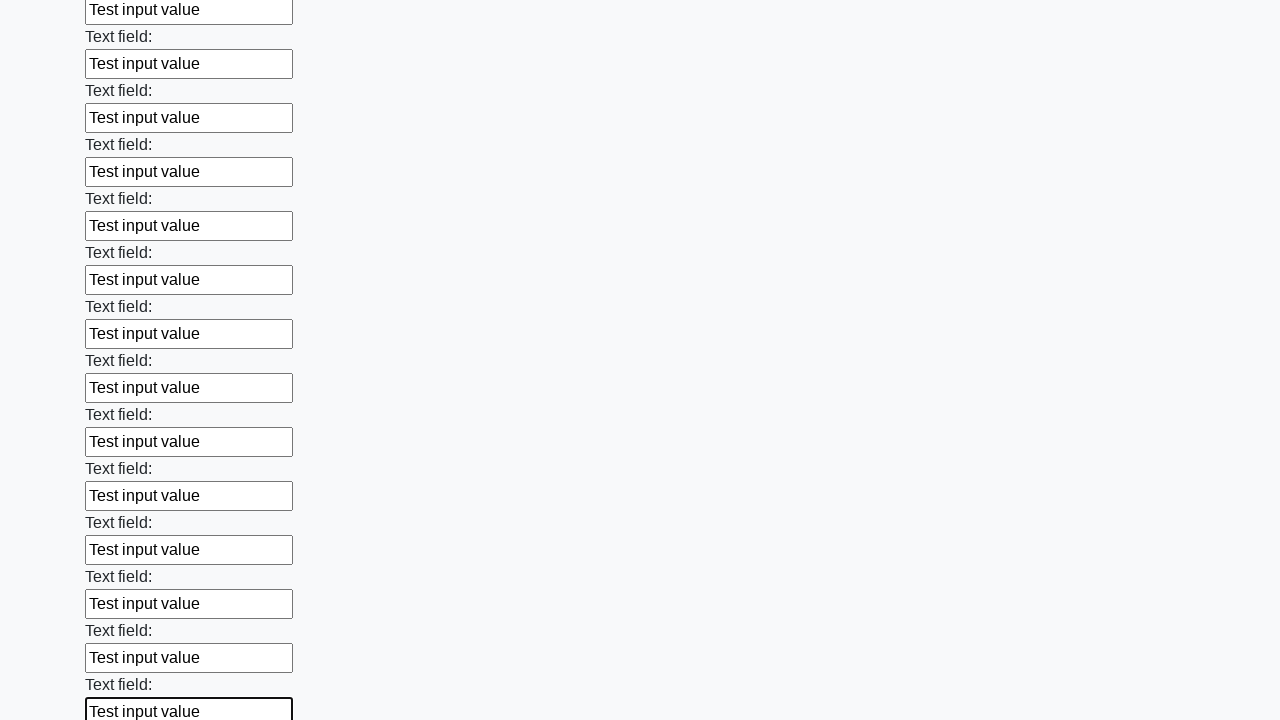

Filled an input field with 'Test input value' on input >> nth=64
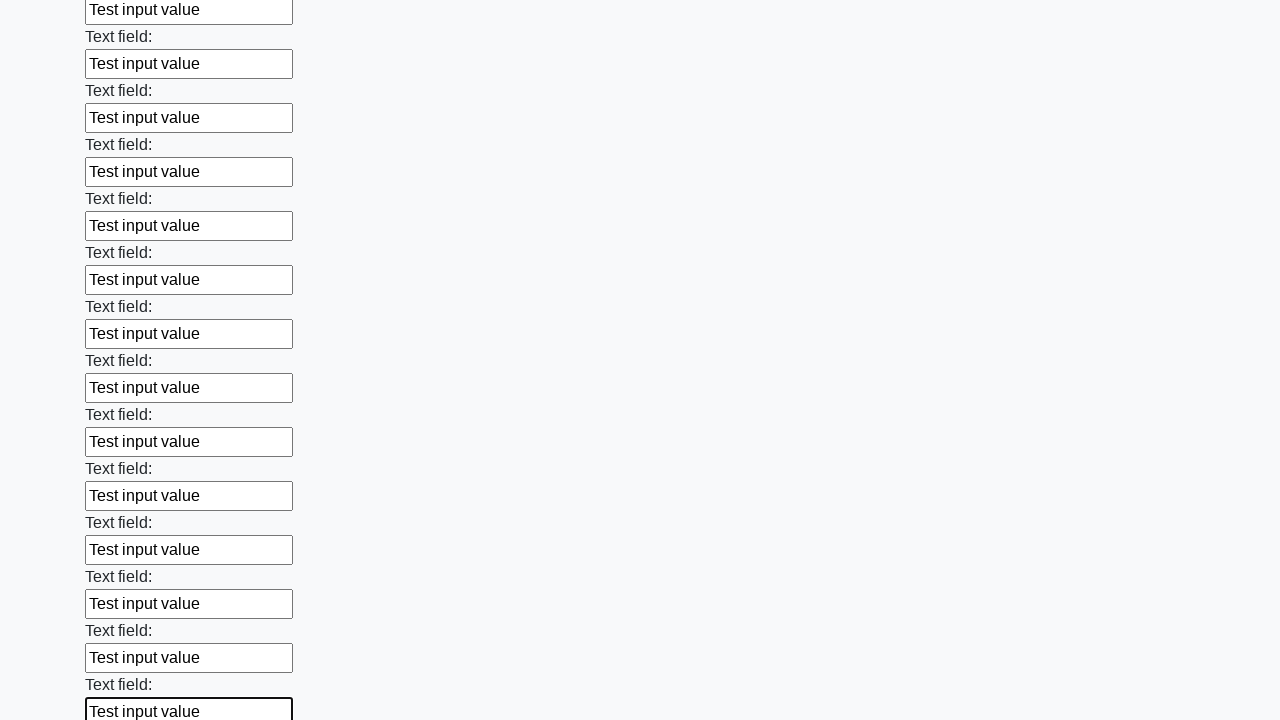

Filled an input field with 'Test input value' on input >> nth=65
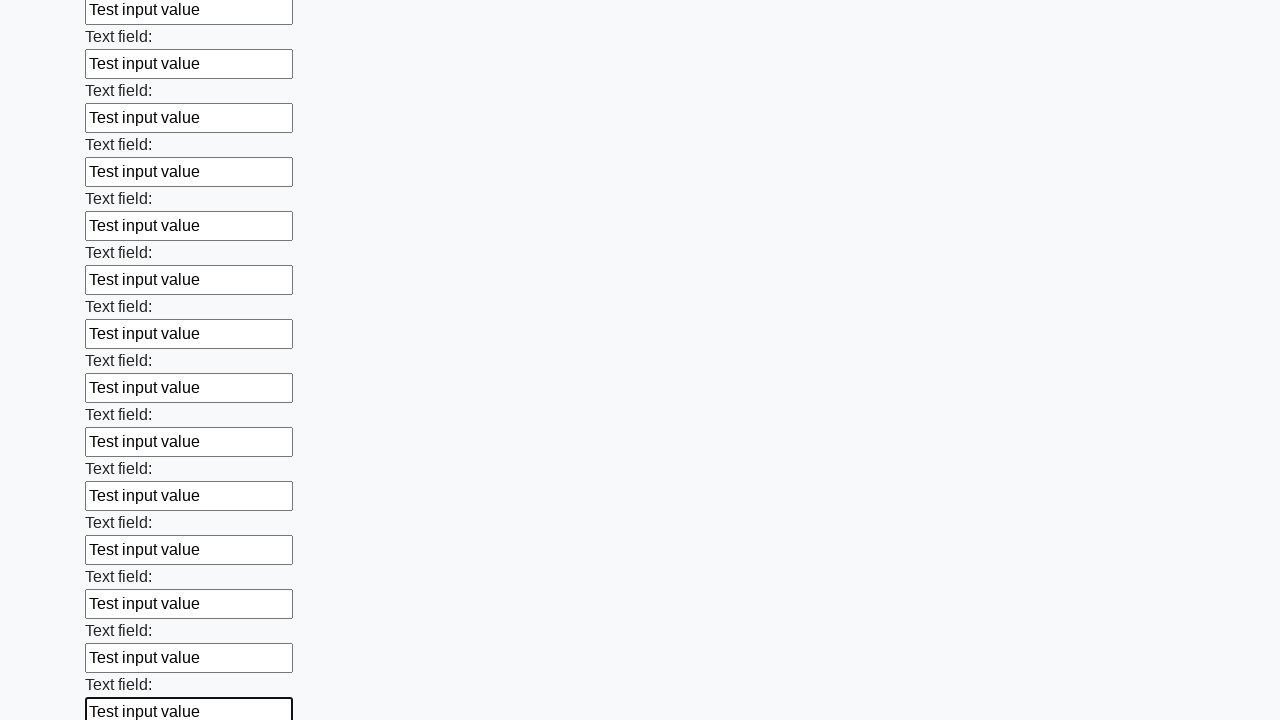

Filled an input field with 'Test input value' on input >> nth=66
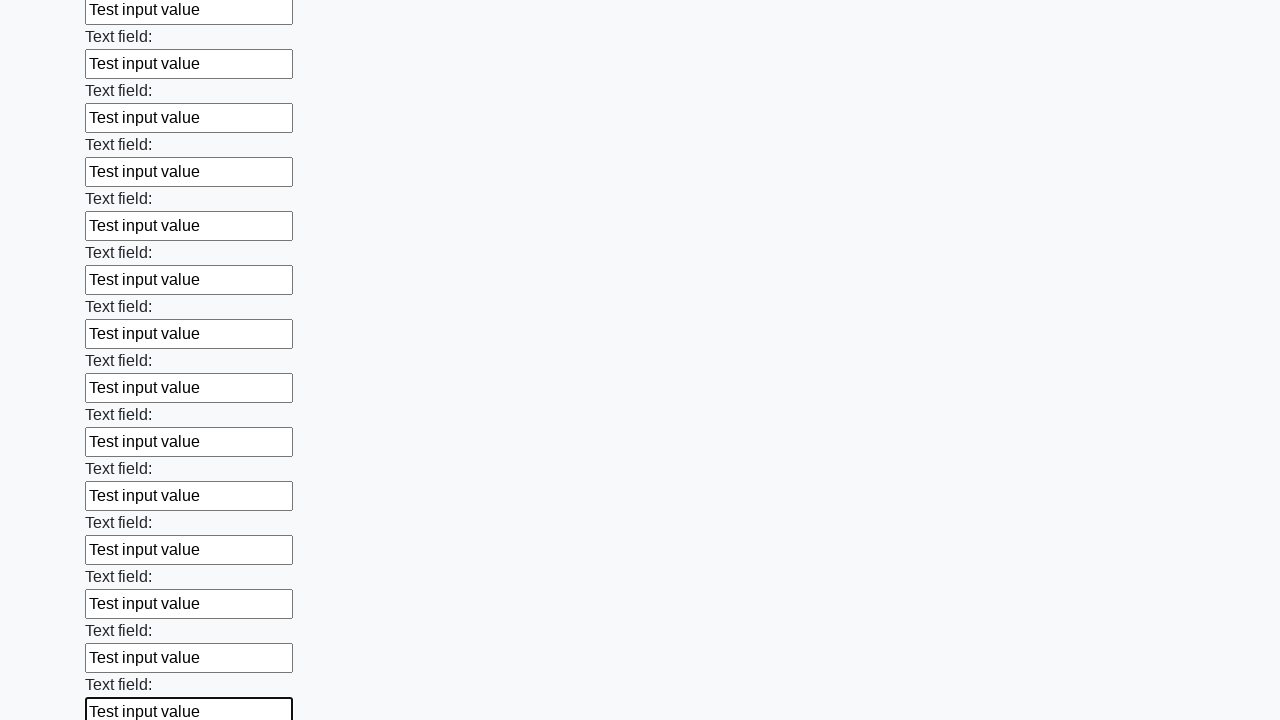

Filled an input field with 'Test input value' on input >> nth=67
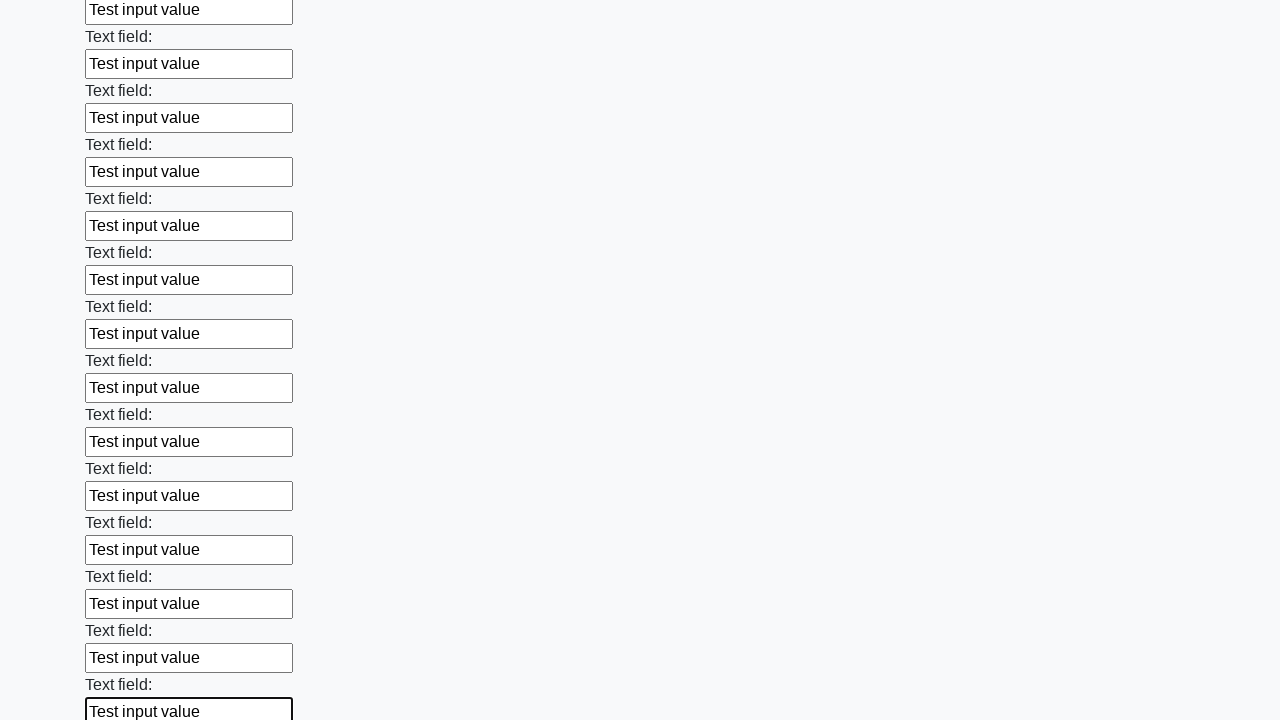

Filled an input field with 'Test input value' on input >> nth=68
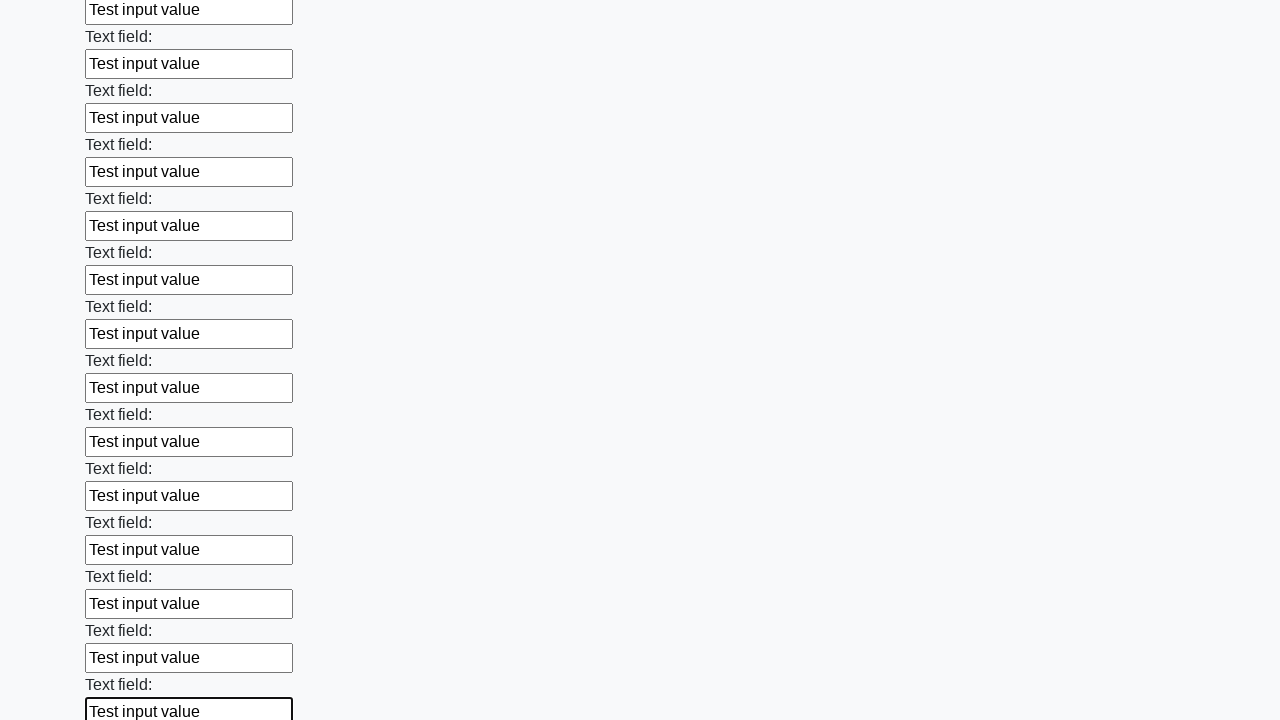

Filled an input field with 'Test input value' on input >> nth=69
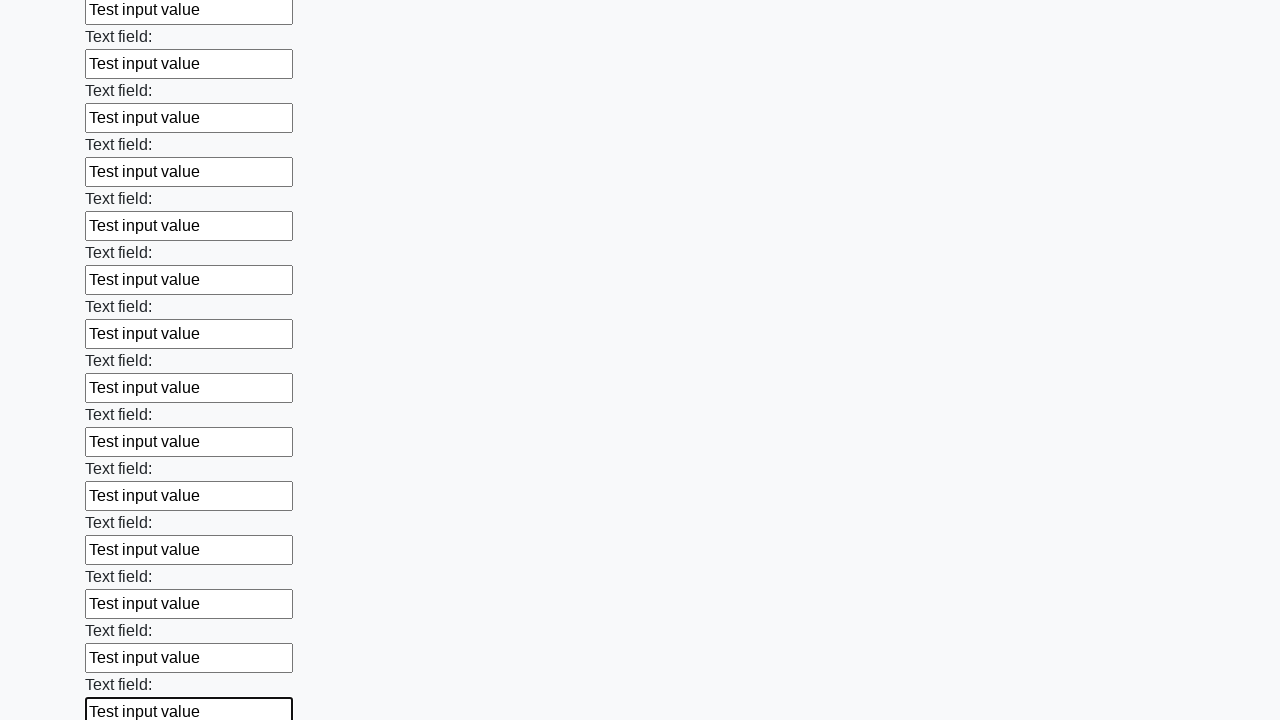

Filled an input field with 'Test input value' on input >> nth=70
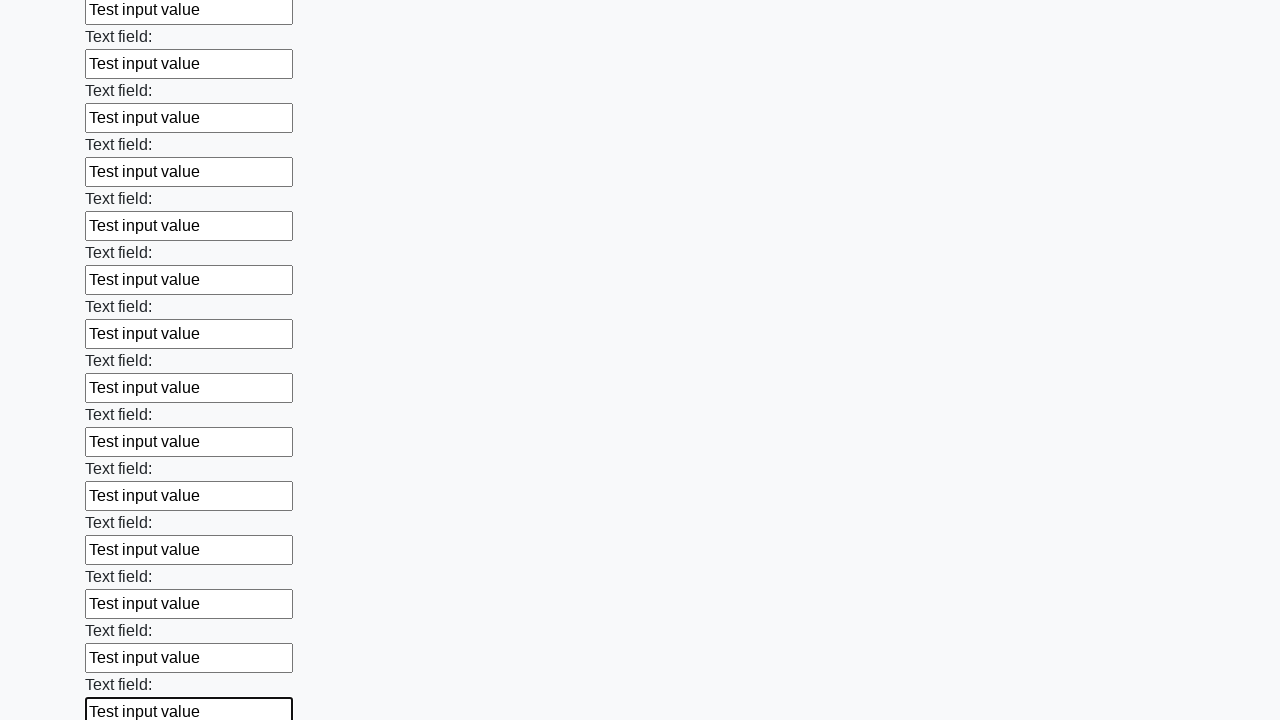

Filled an input field with 'Test input value' on input >> nth=71
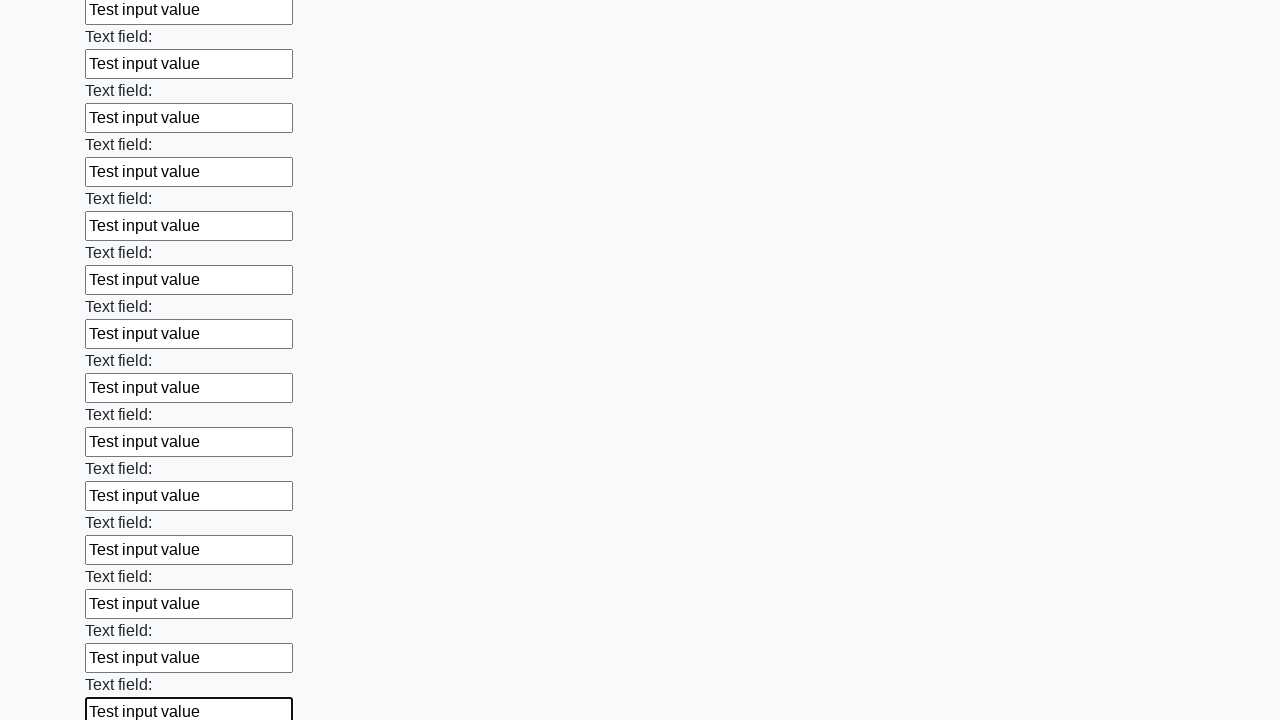

Filled an input field with 'Test input value' on input >> nth=72
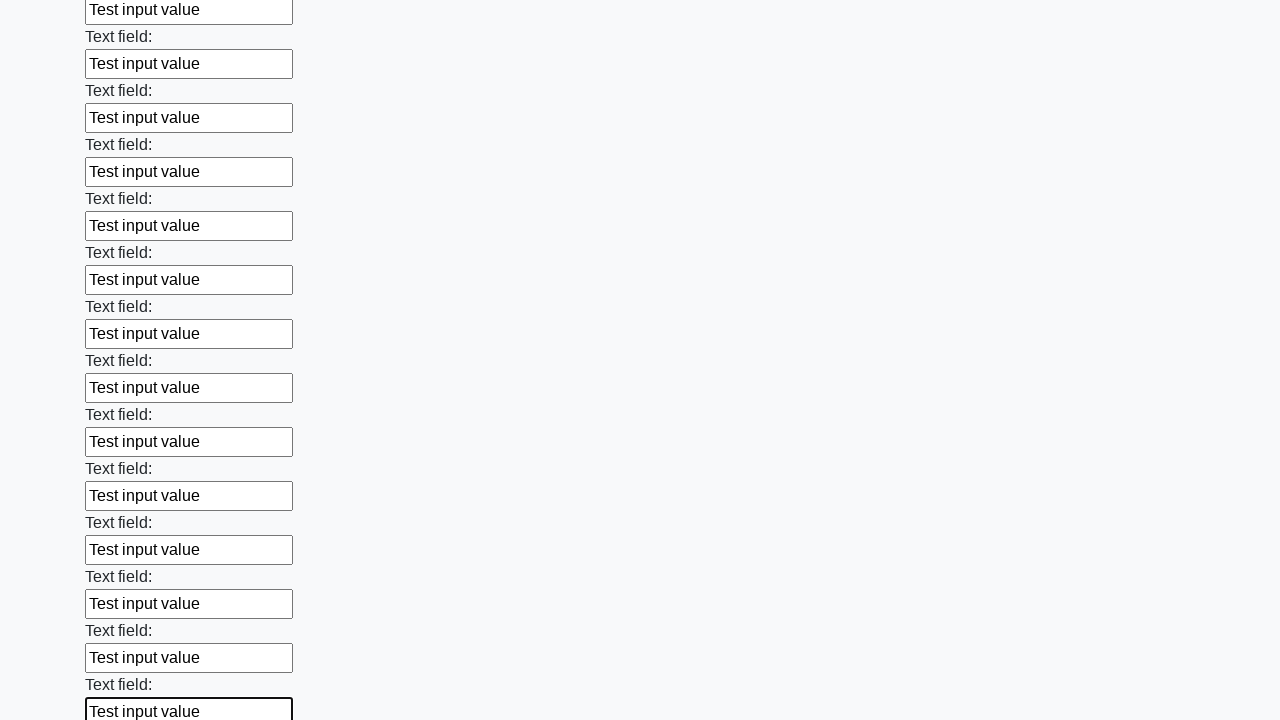

Filled an input field with 'Test input value' on input >> nth=73
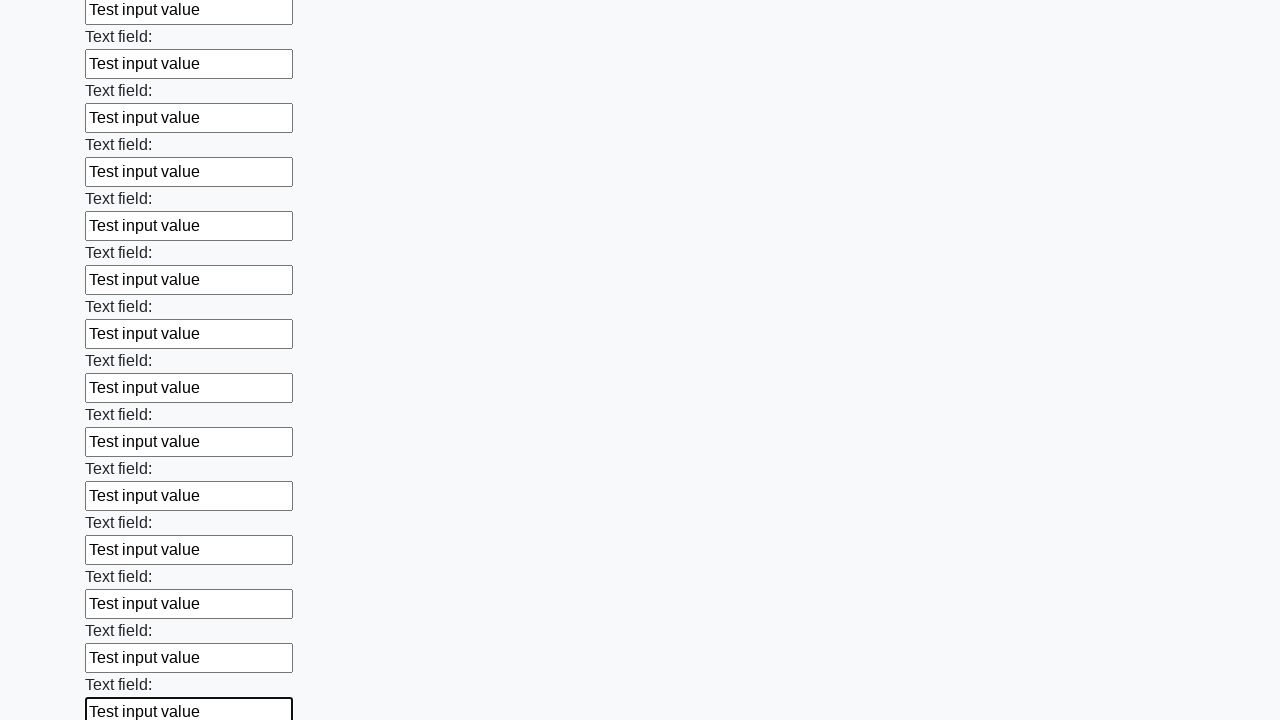

Filled an input field with 'Test input value' on input >> nth=74
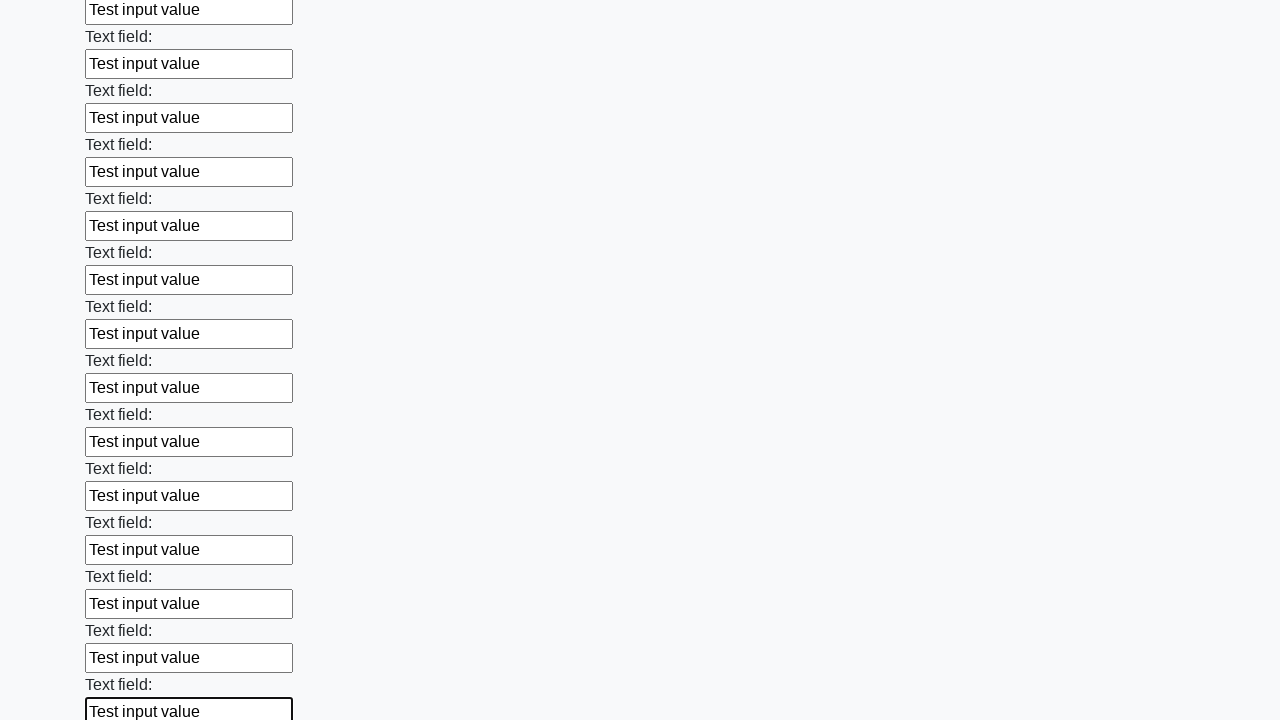

Filled an input field with 'Test input value' on input >> nth=75
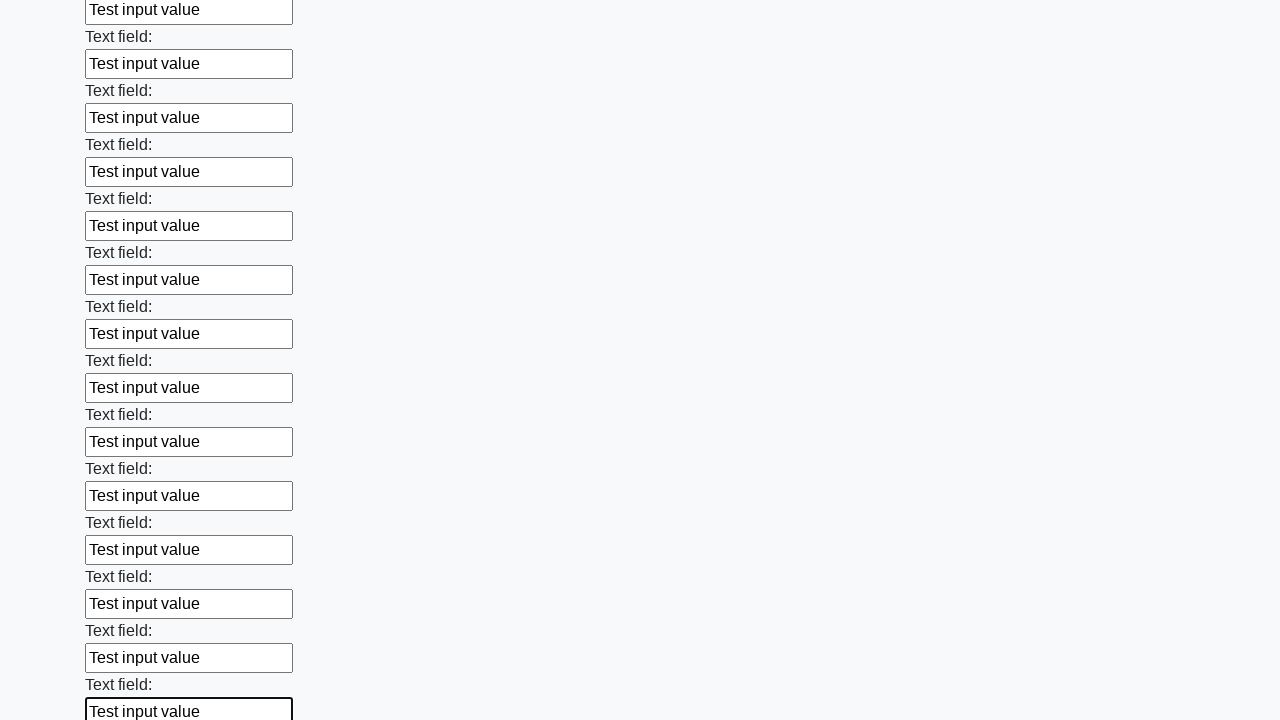

Filled an input field with 'Test input value' on input >> nth=76
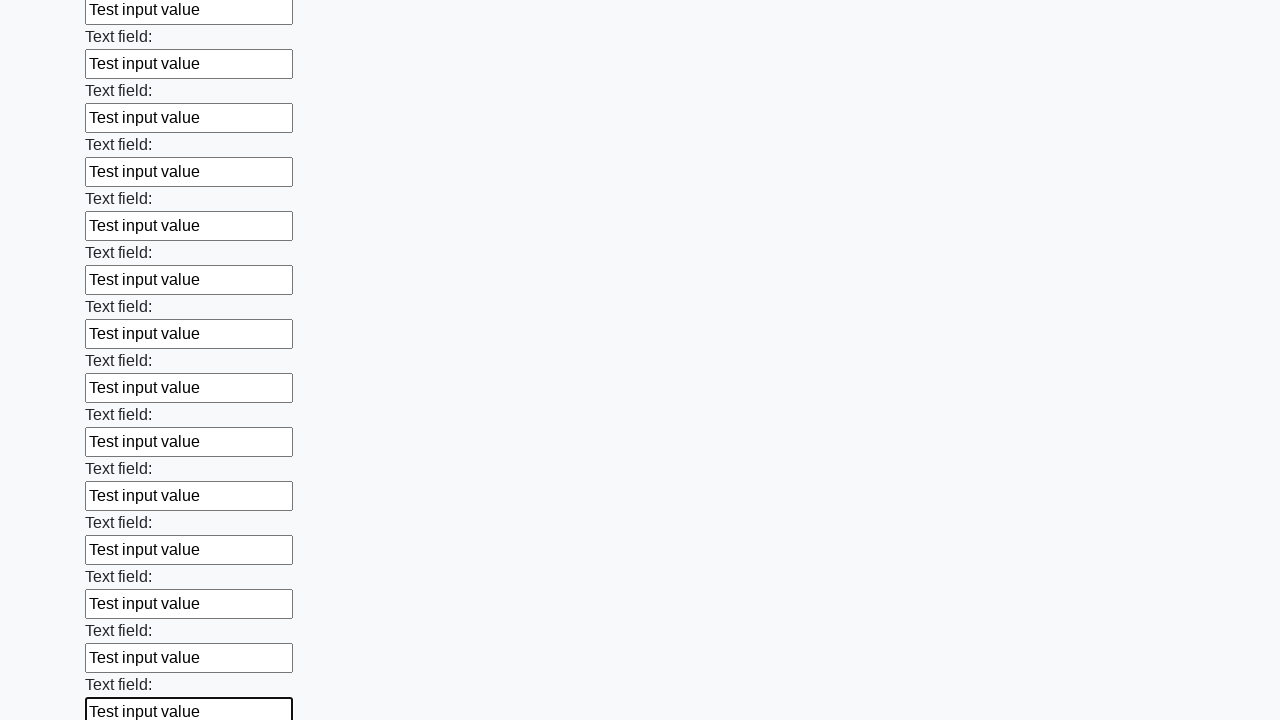

Filled an input field with 'Test input value' on input >> nth=77
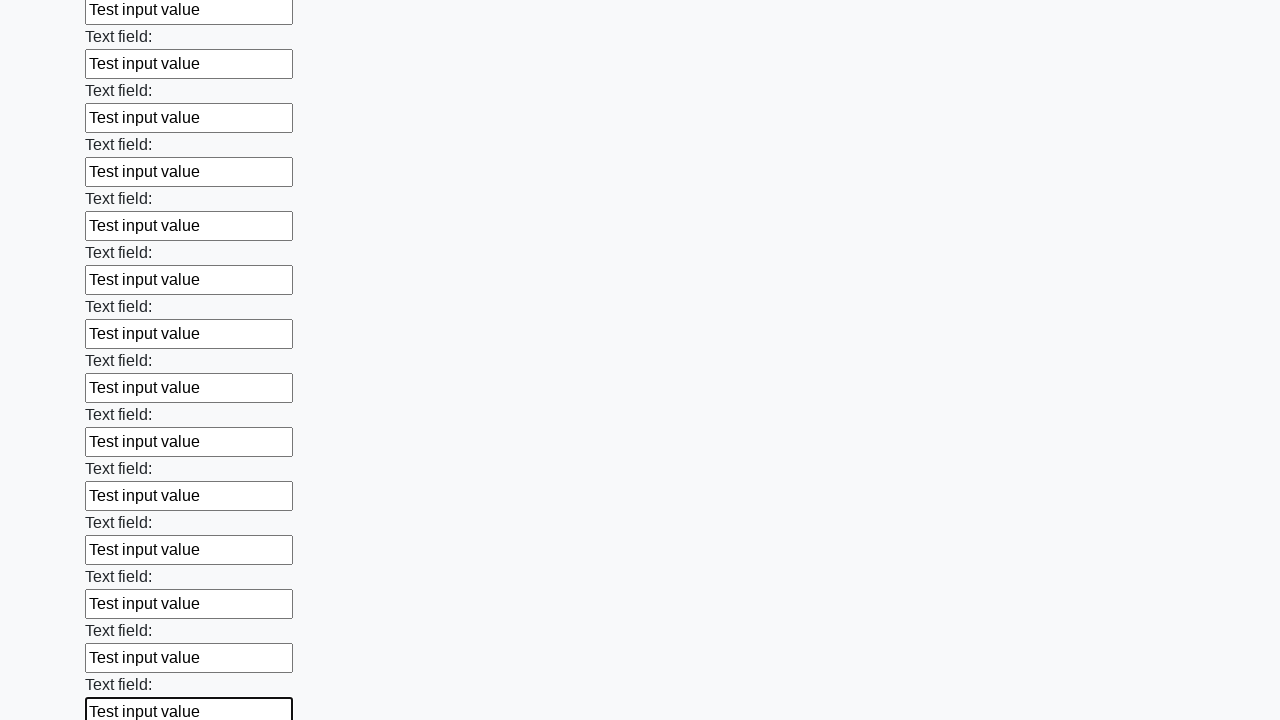

Filled an input field with 'Test input value' on input >> nth=78
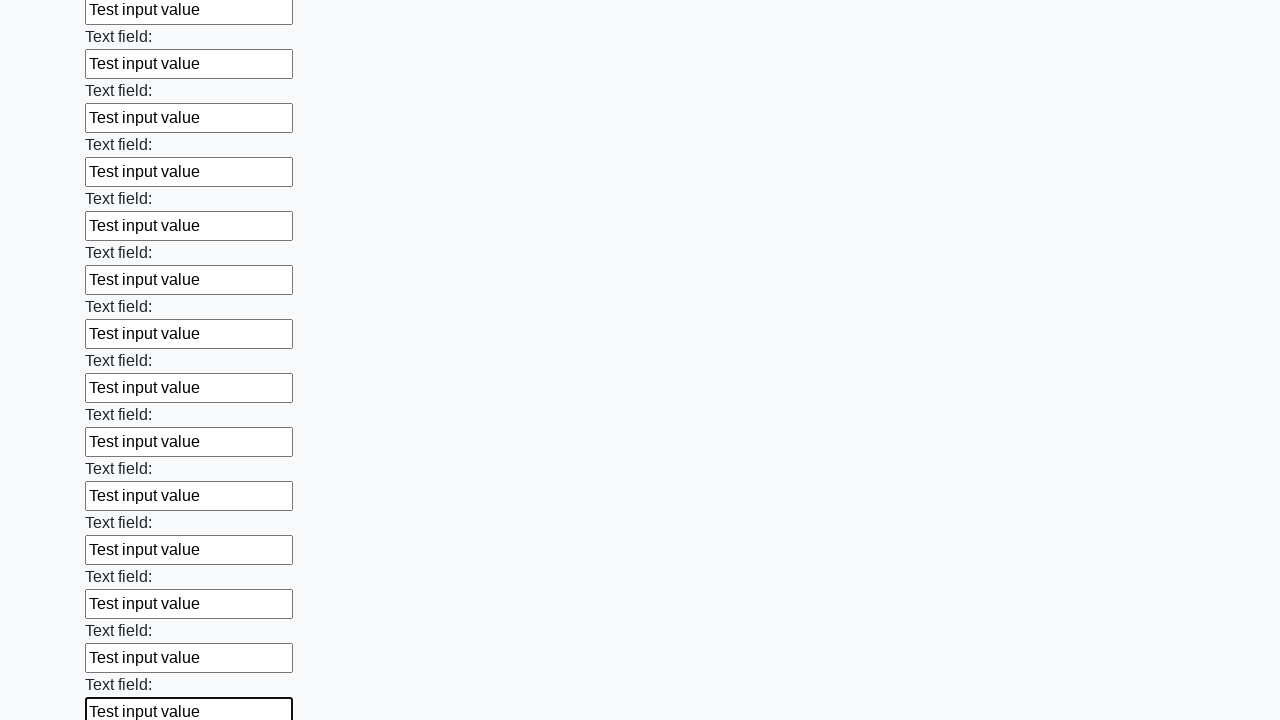

Filled an input field with 'Test input value' on input >> nth=79
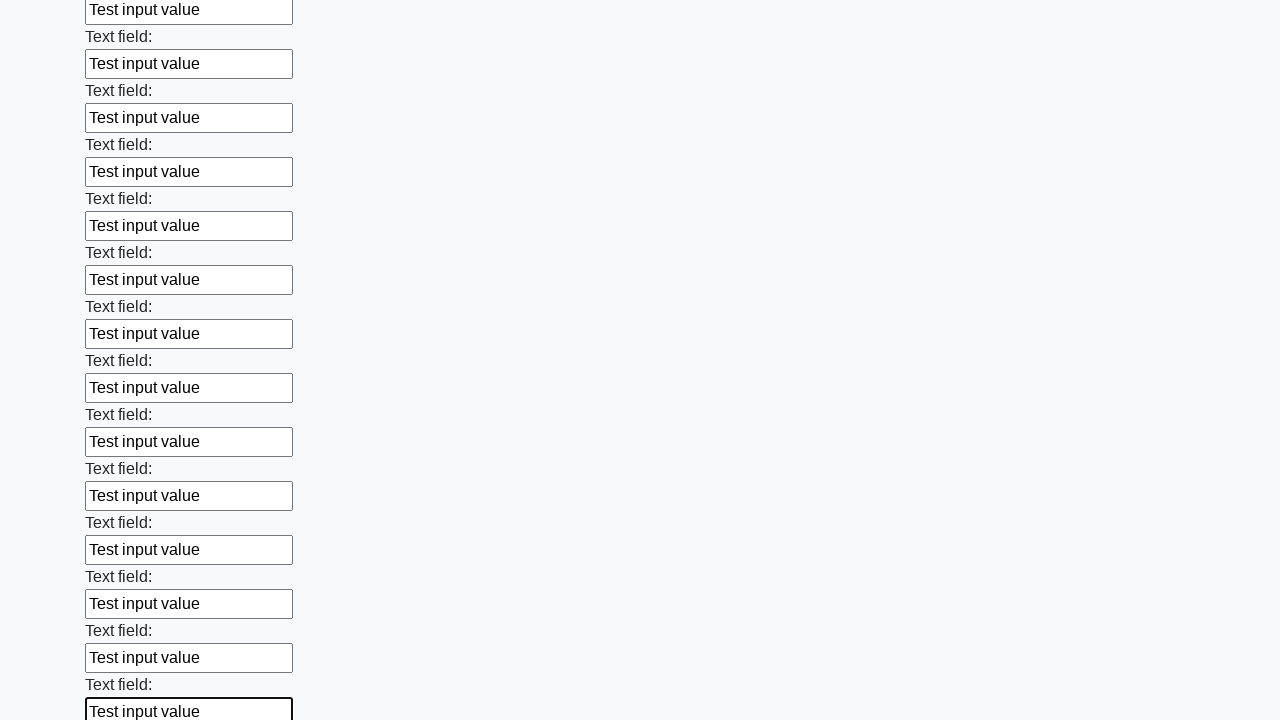

Filled an input field with 'Test input value' on input >> nth=80
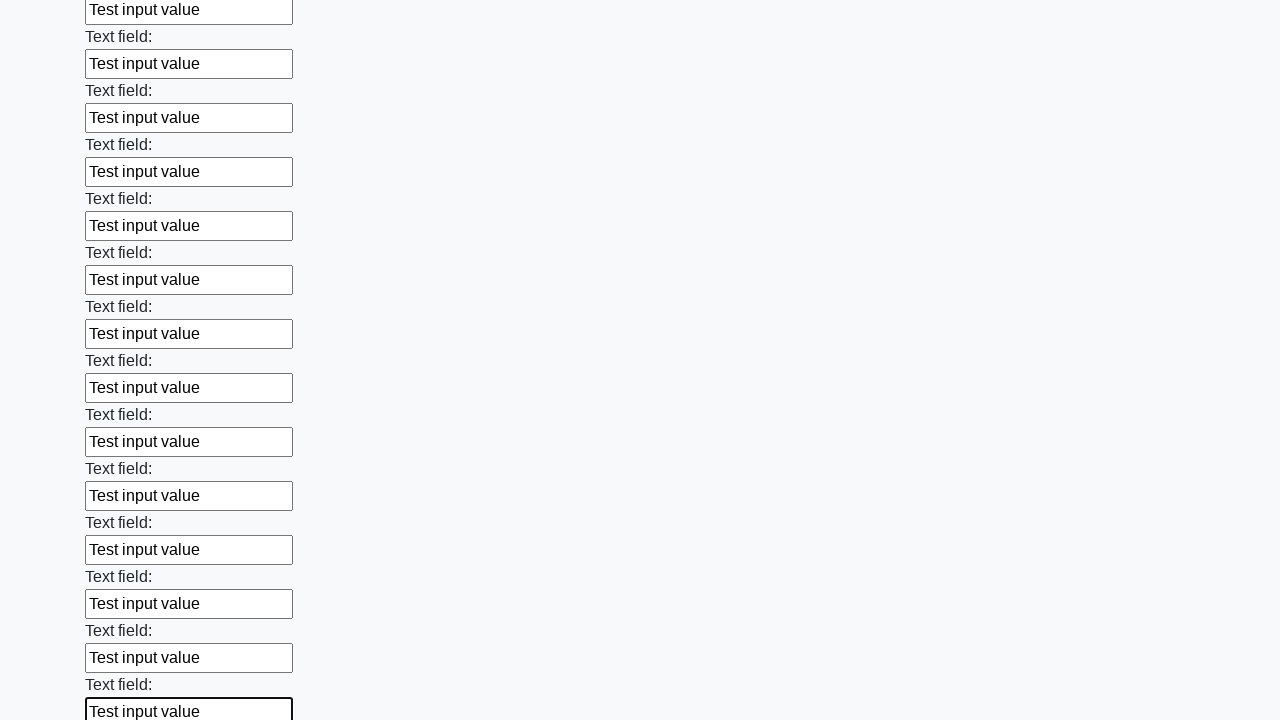

Filled an input field with 'Test input value' on input >> nth=81
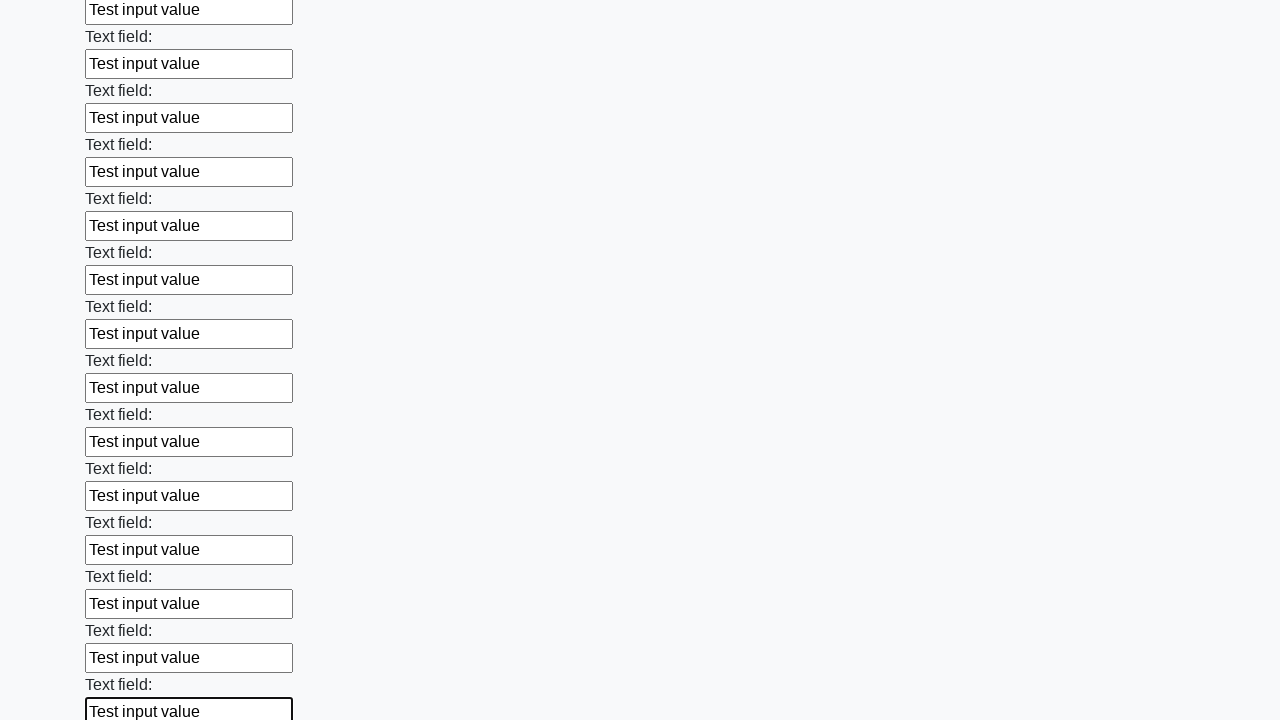

Filled an input field with 'Test input value' on input >> nth=82
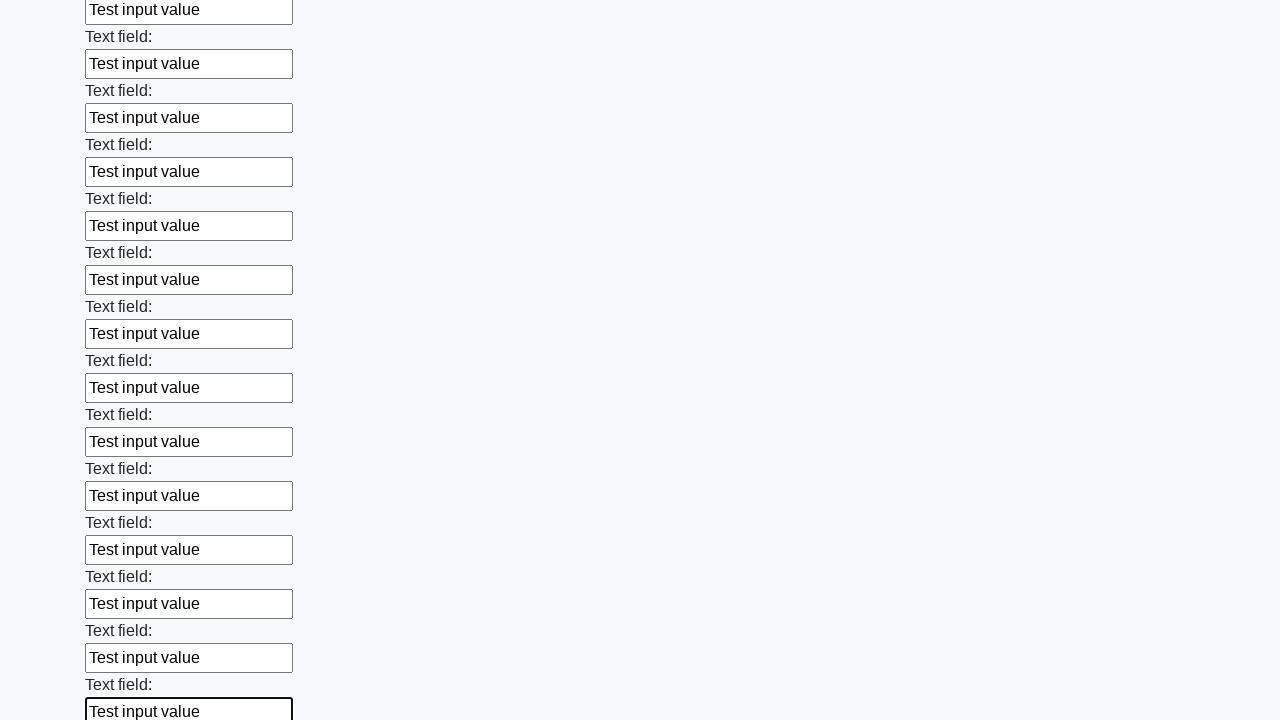

Filled an input field with 'Test input value' on input >> nth=83
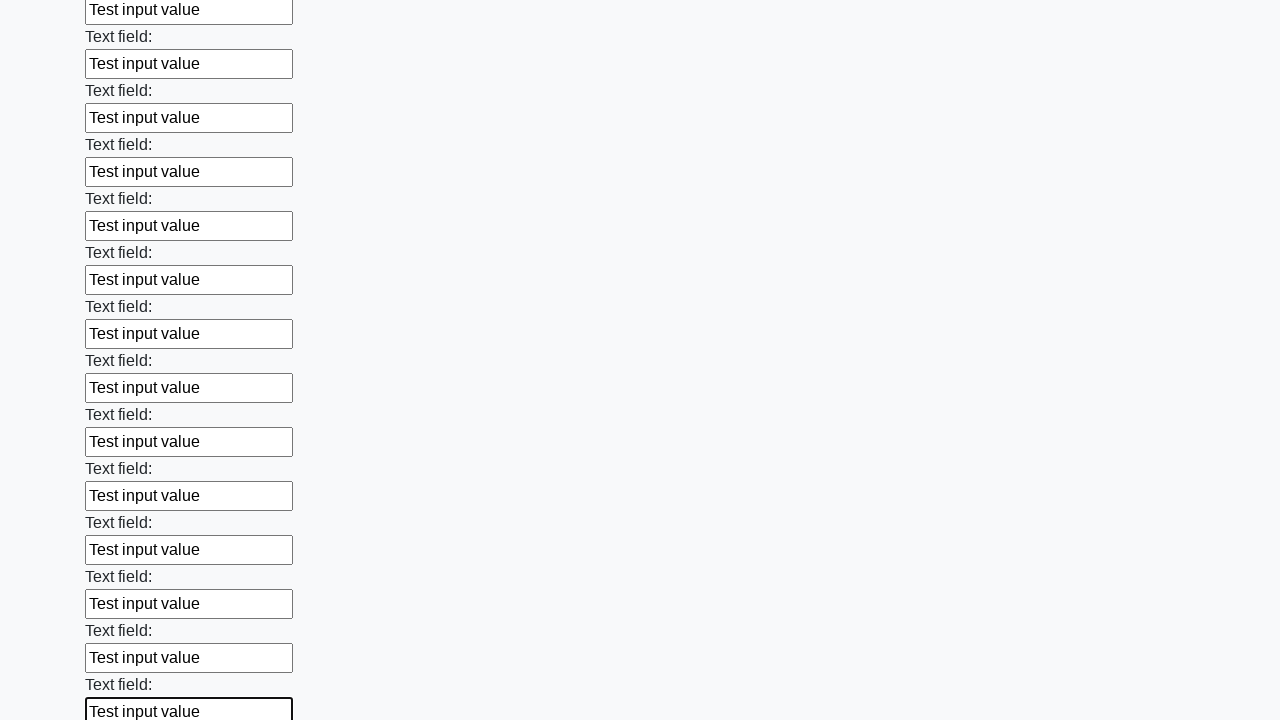

Filled an input field with 'Test input value' on input >> nth=84
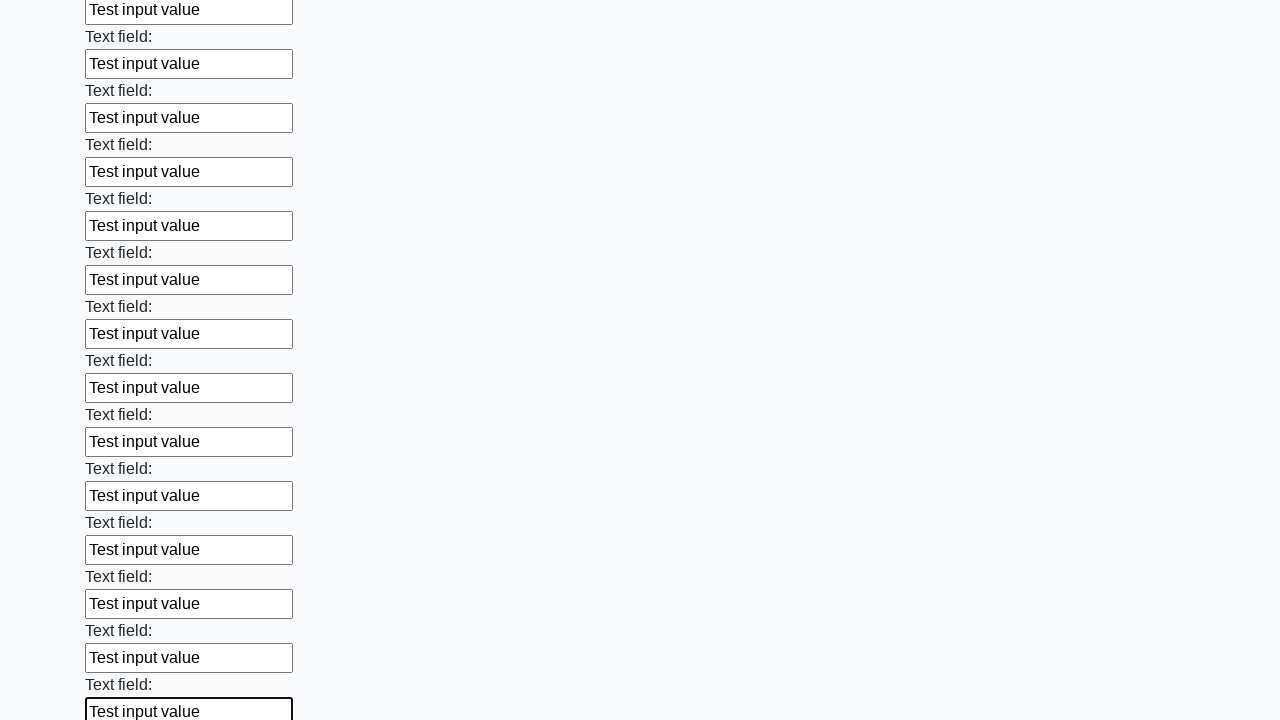

Filled an input field with 'Test input value' on input >> nth=85
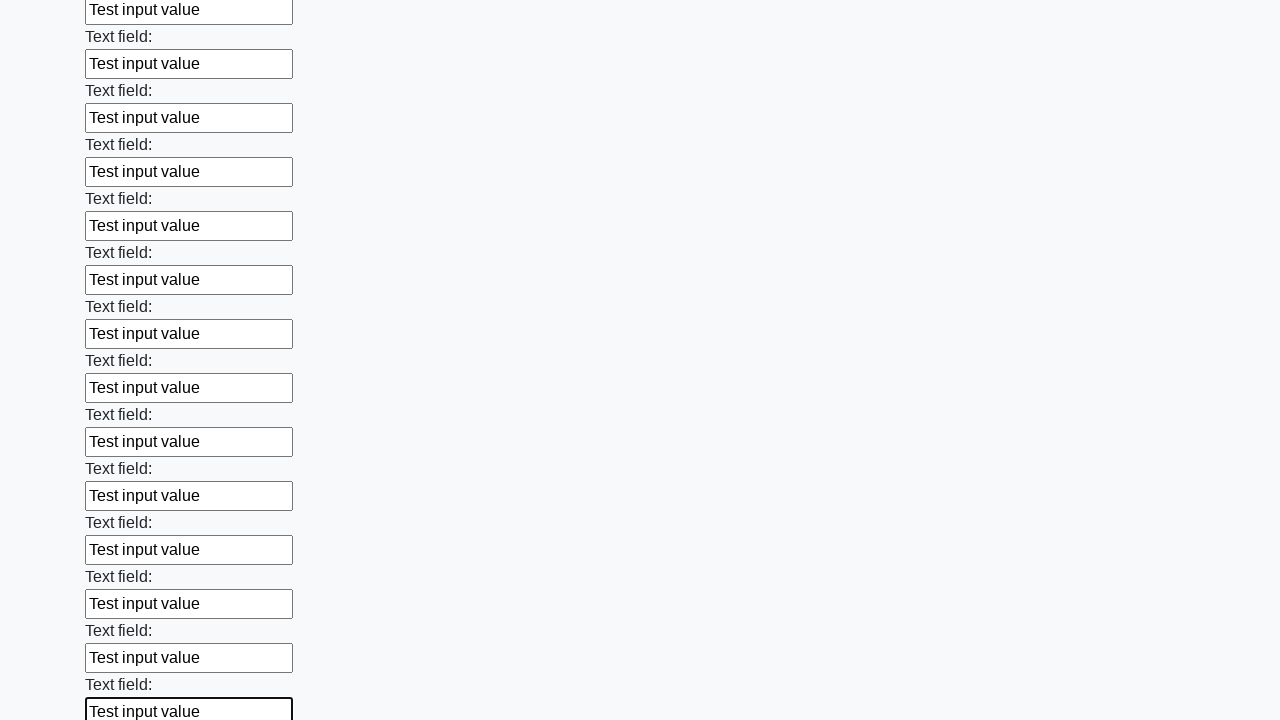

Filled an input field with 'Test input value' on input >> nth=86
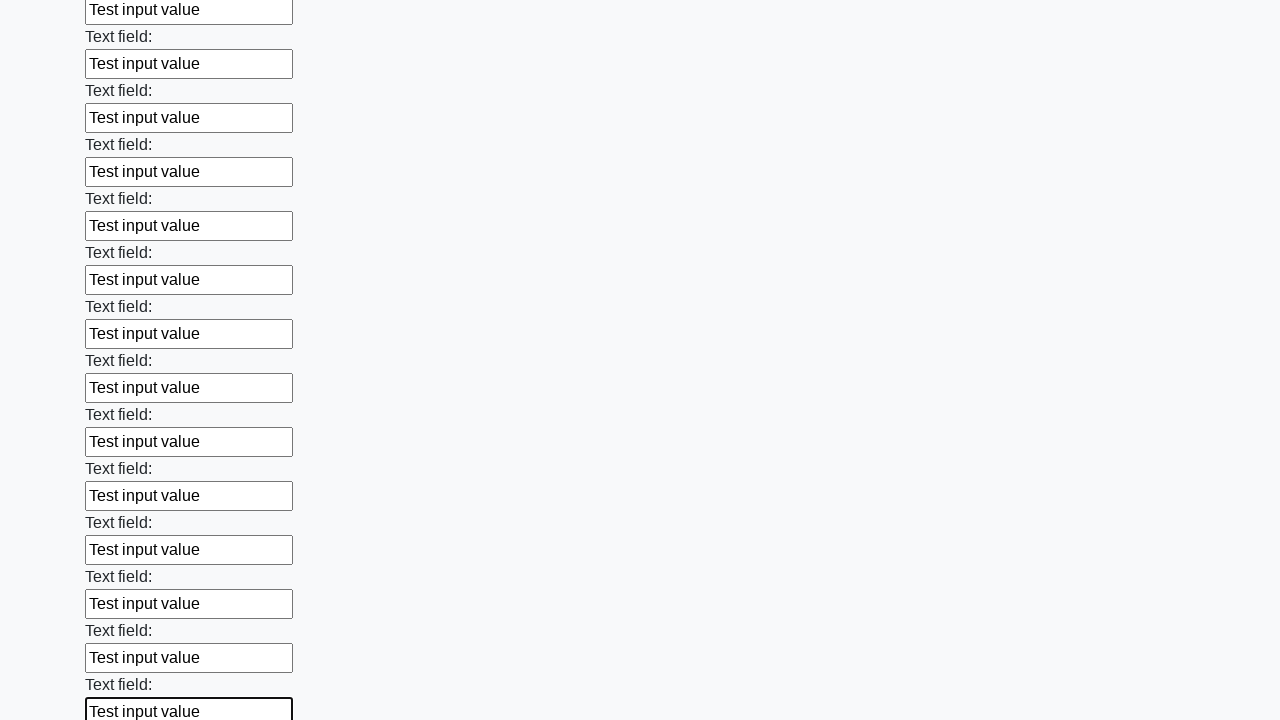

Filled an input field with 'Test input value' on input >> nth=87
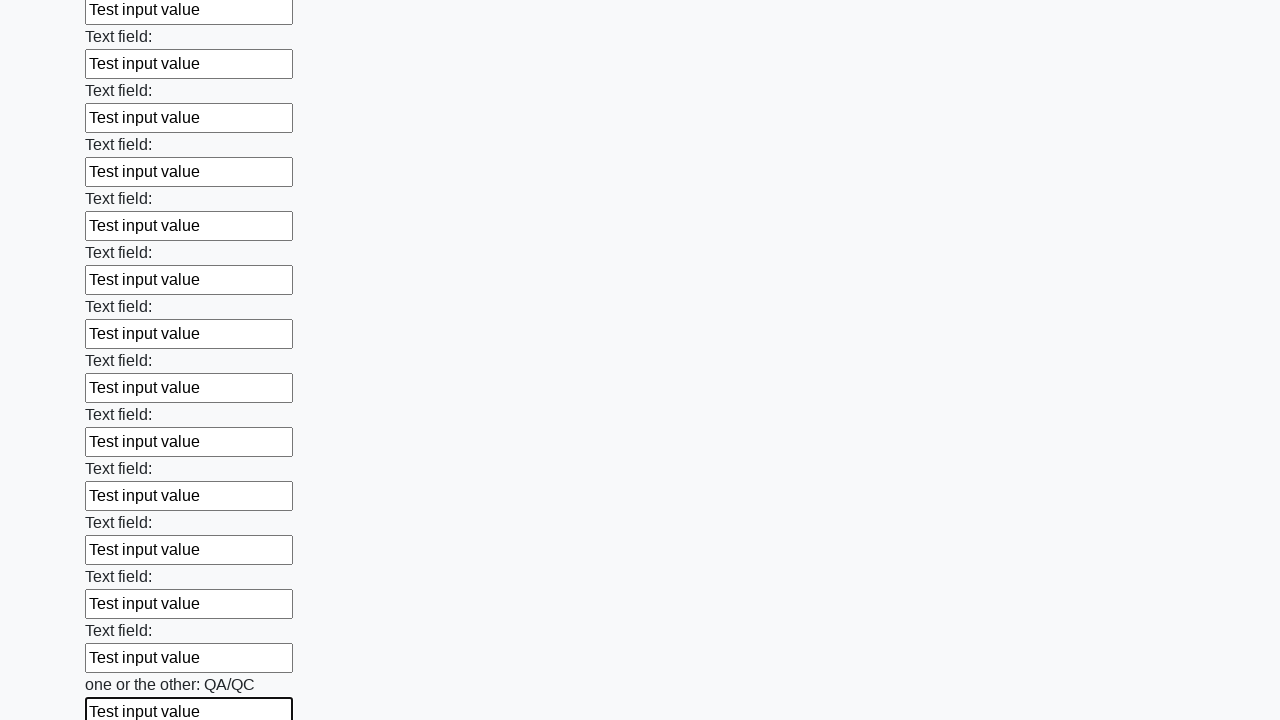

Filled an input field with 'Test input value' on input >> nth=88
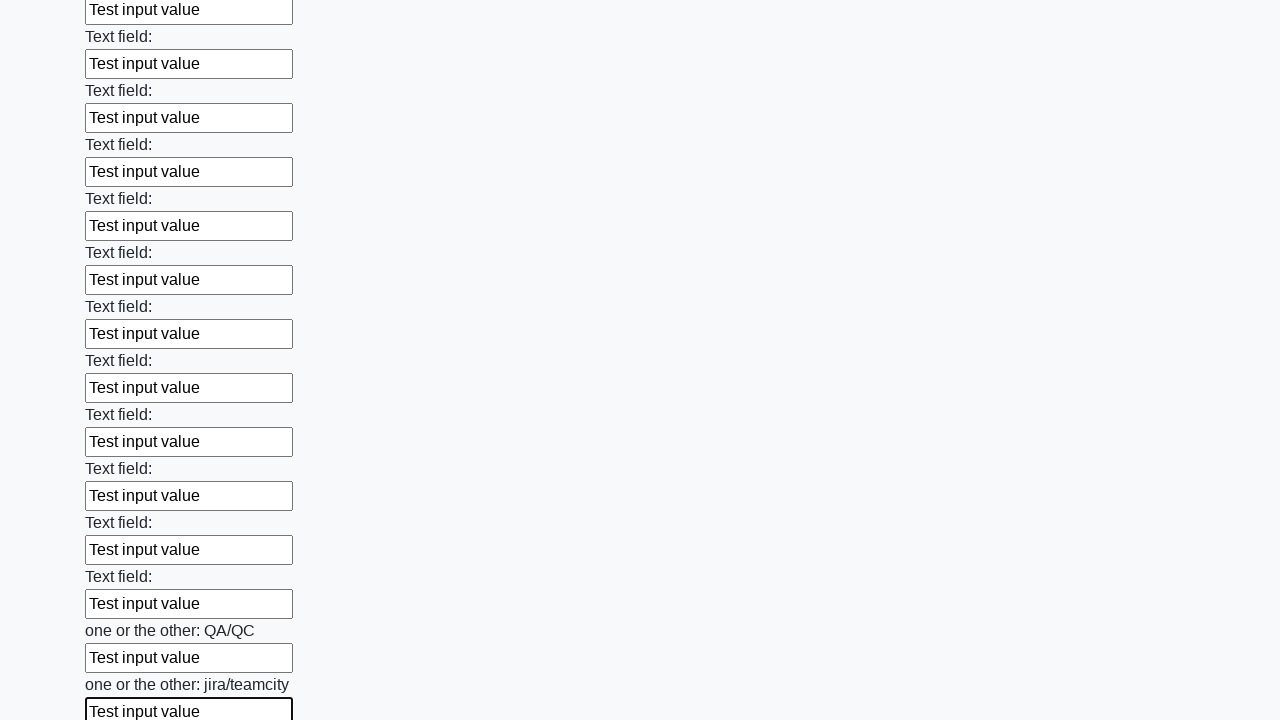

Filled an input field with 'Test input value' on input >> nth=89
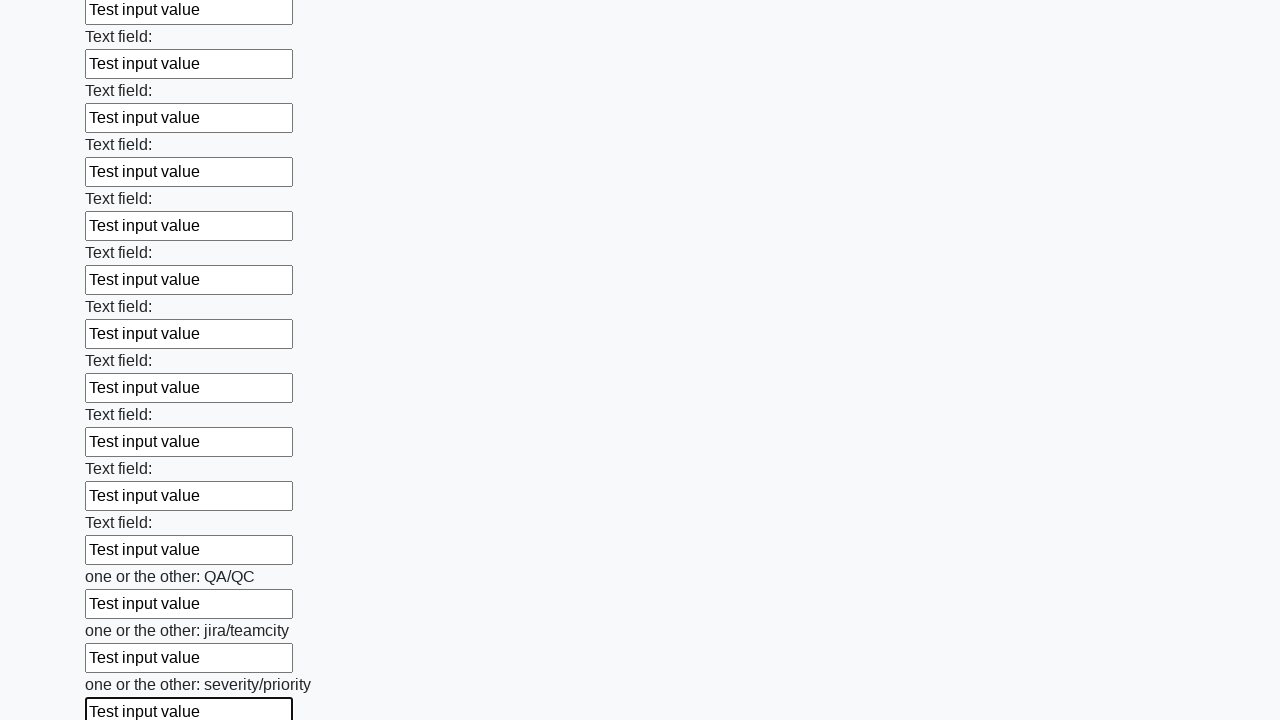

Filled an input field with 'Test input value' on input >> nth=90
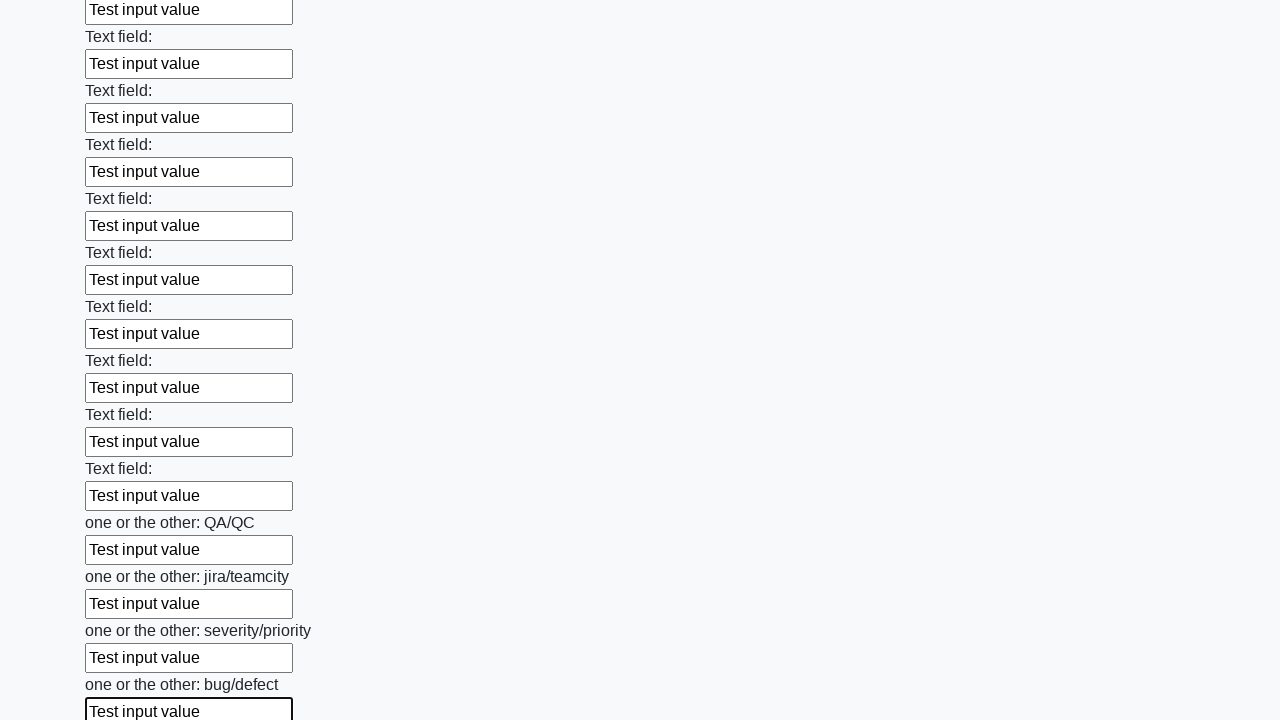

Filled an input field with 'Test input value' on input >> nth=91
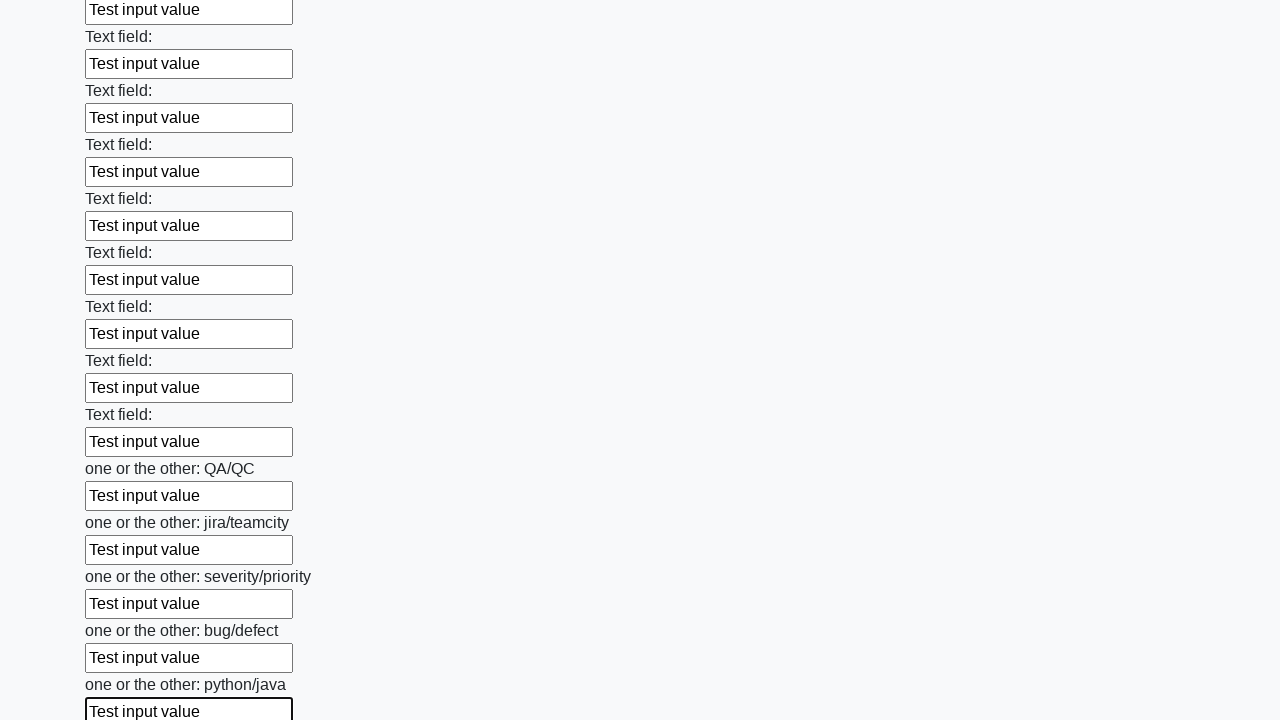

Filled an input field with 'Test input value' on input >> nth=92
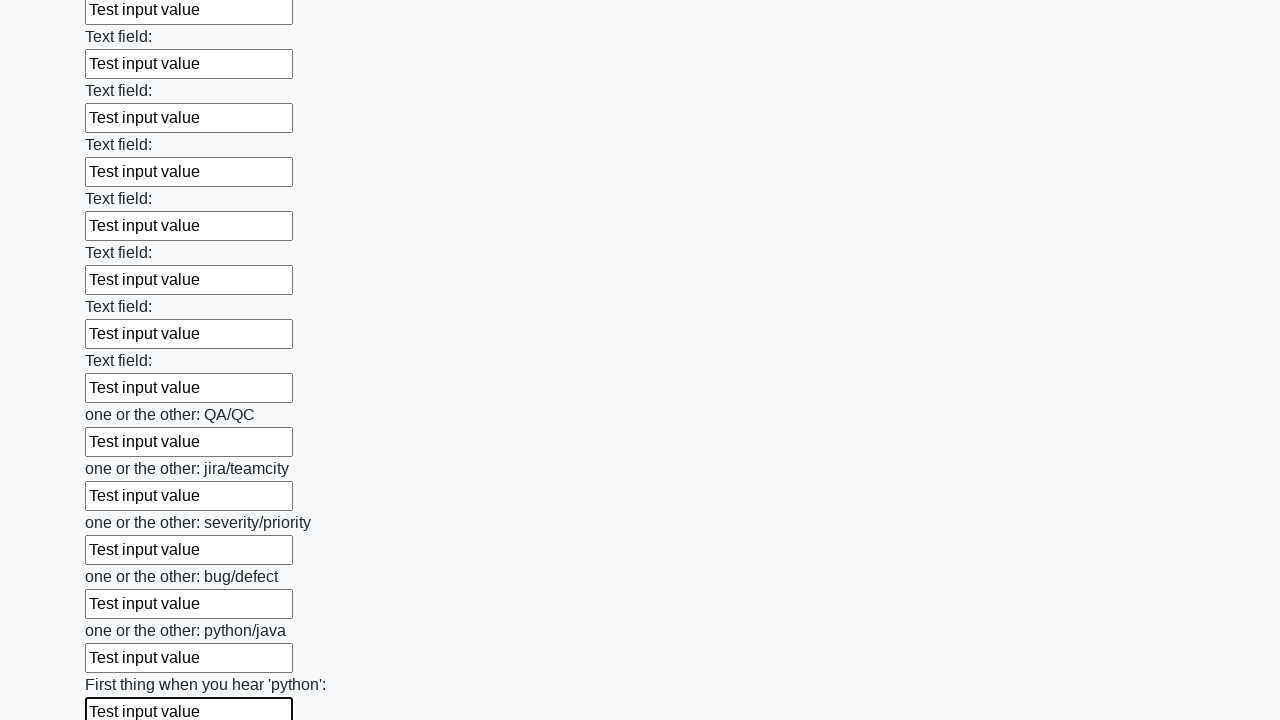

Filled an input field with 'Test input value' on input >> nth=93
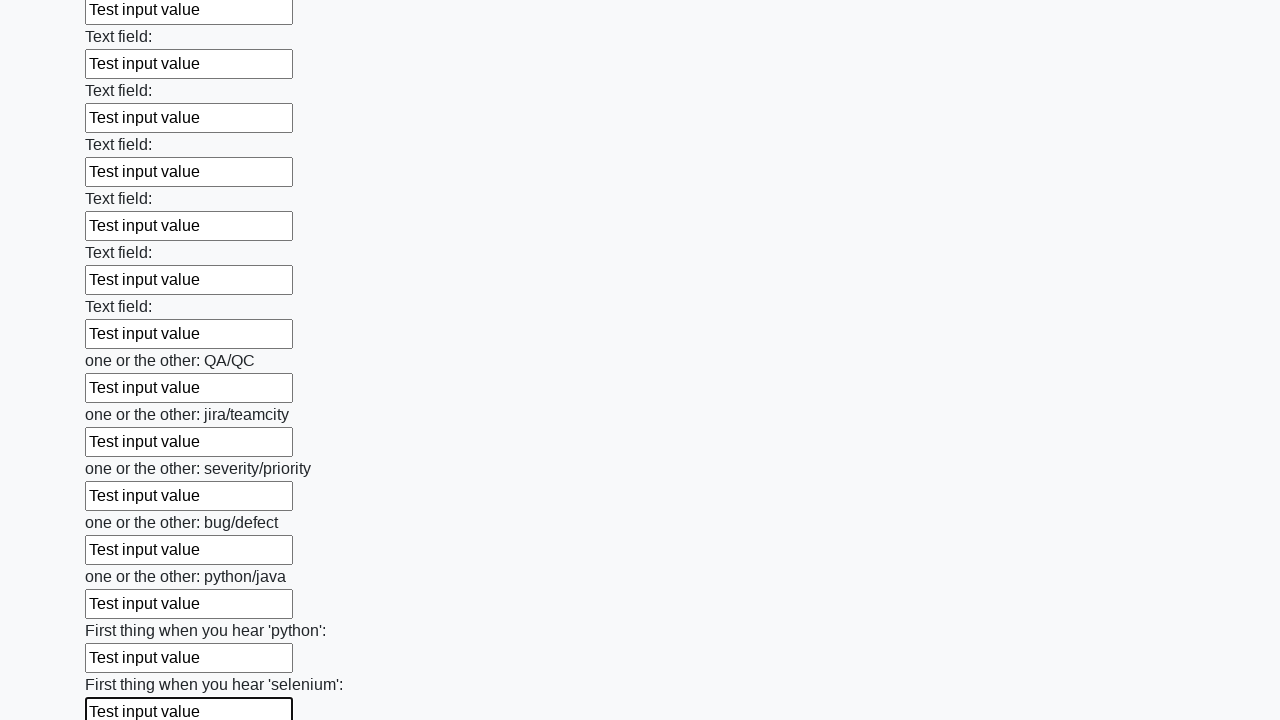

Filled an input field with 'Test input value' on input >> nth=94
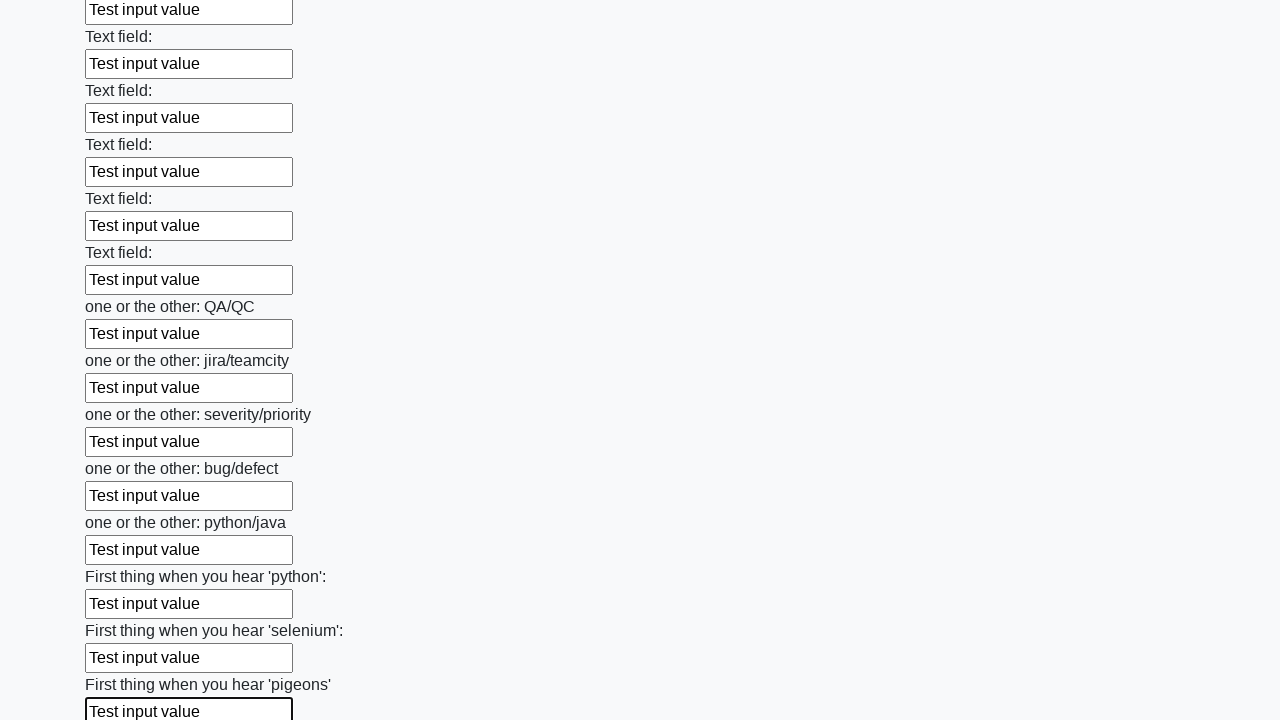

Filled an input field with 'Test input value' on input >> nth=95
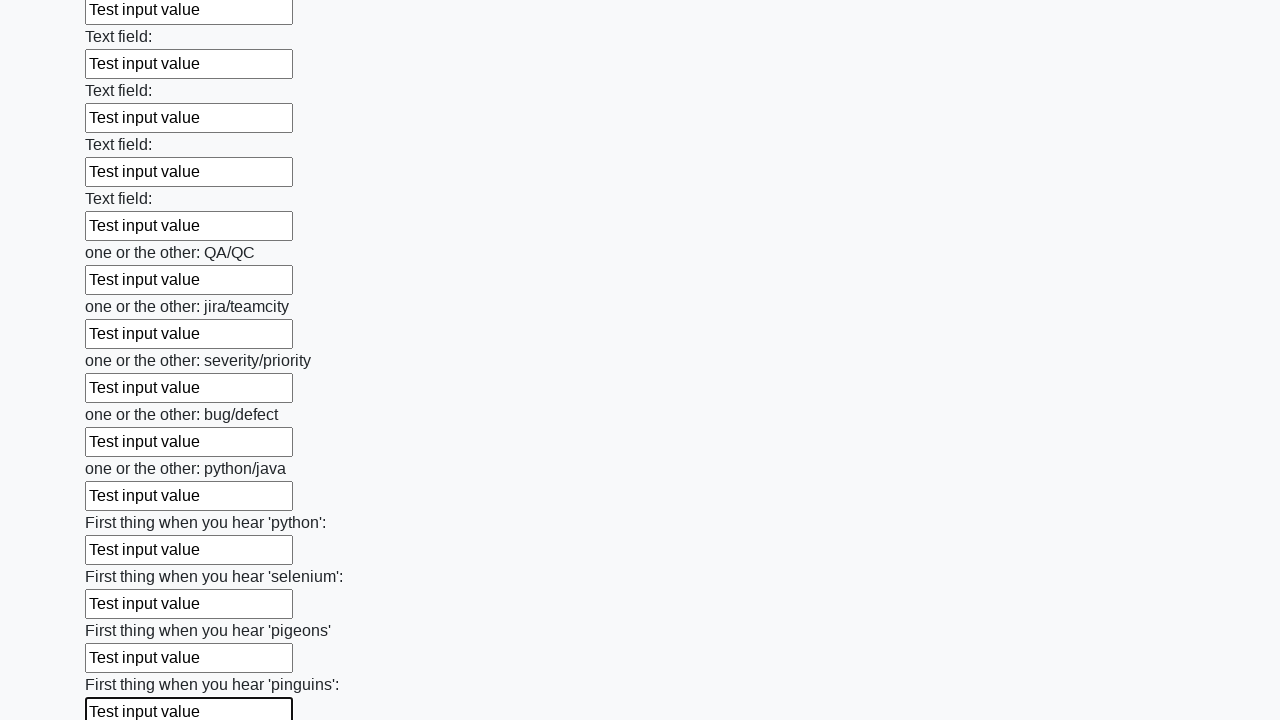

Filled an input field with 'Test input value' on input >> nth=96
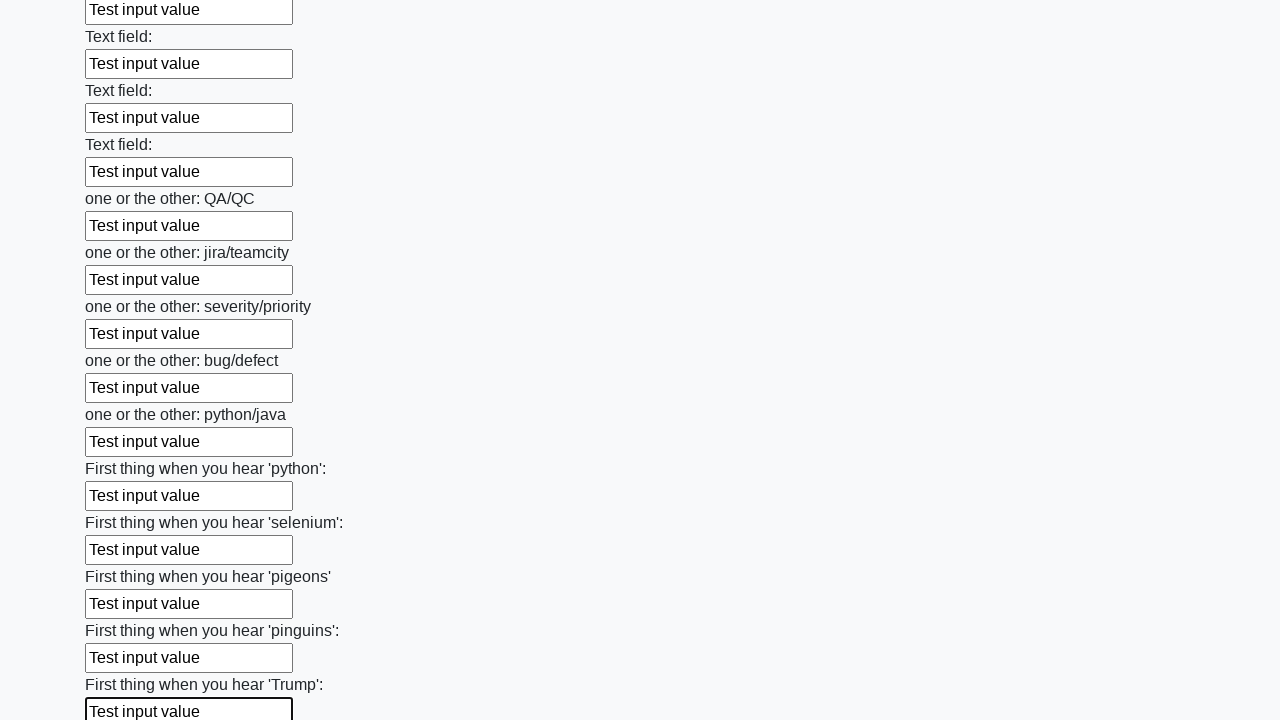

Filled an input field with 'Test input value' on input >> nth=97
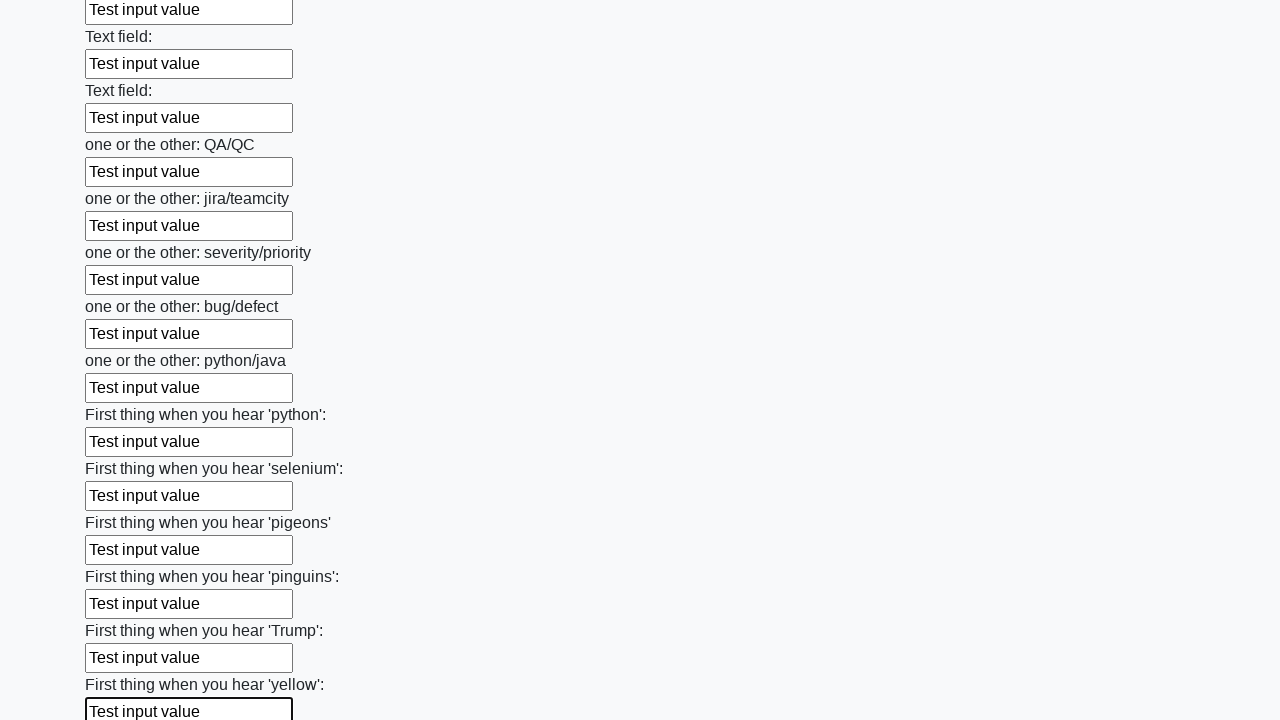

Filled an input field with 'Test input value' on input >> nth=98
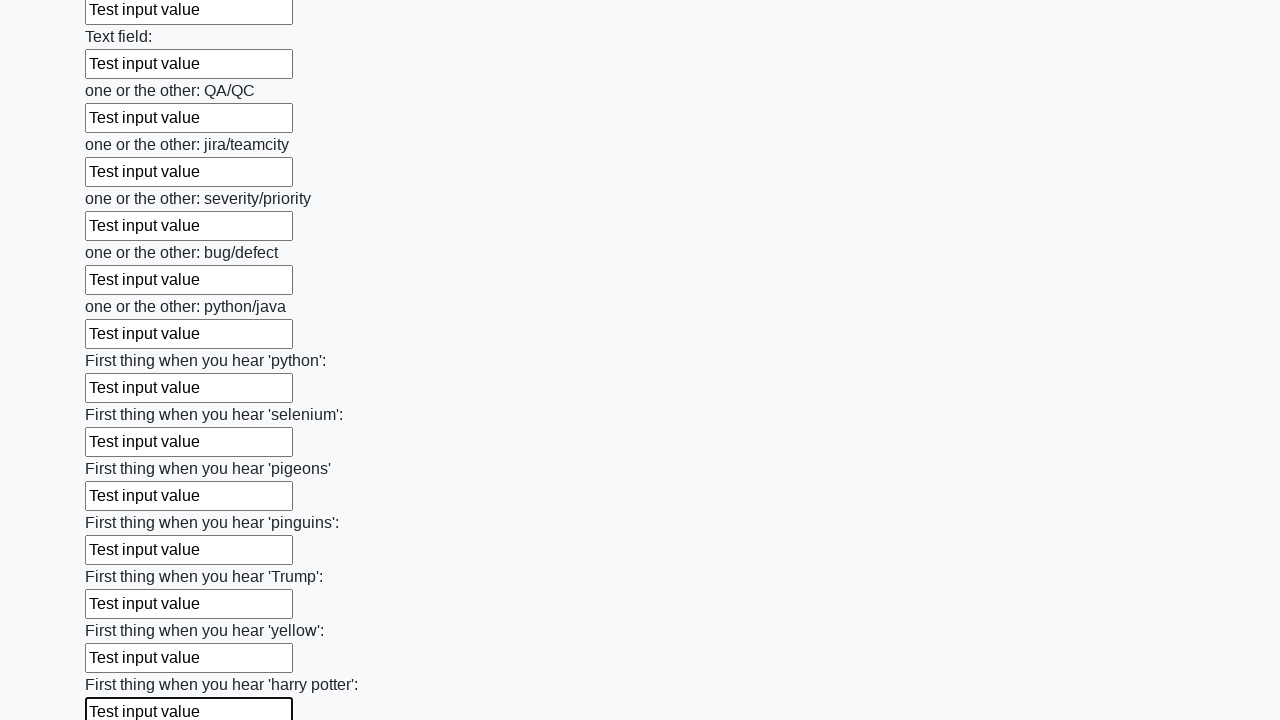

Filled an input field with 'Test input value' on input >> nth=99
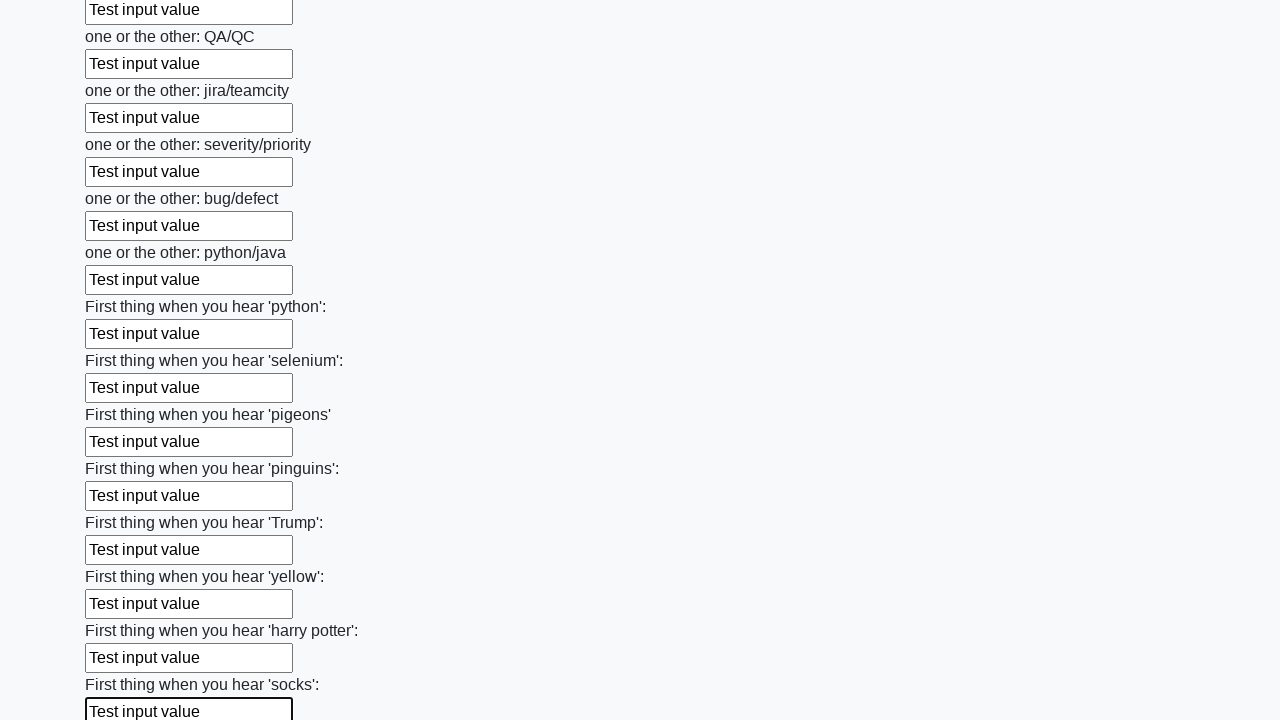

Clicked the submit button to submit the form at (123, 611) on button.btn
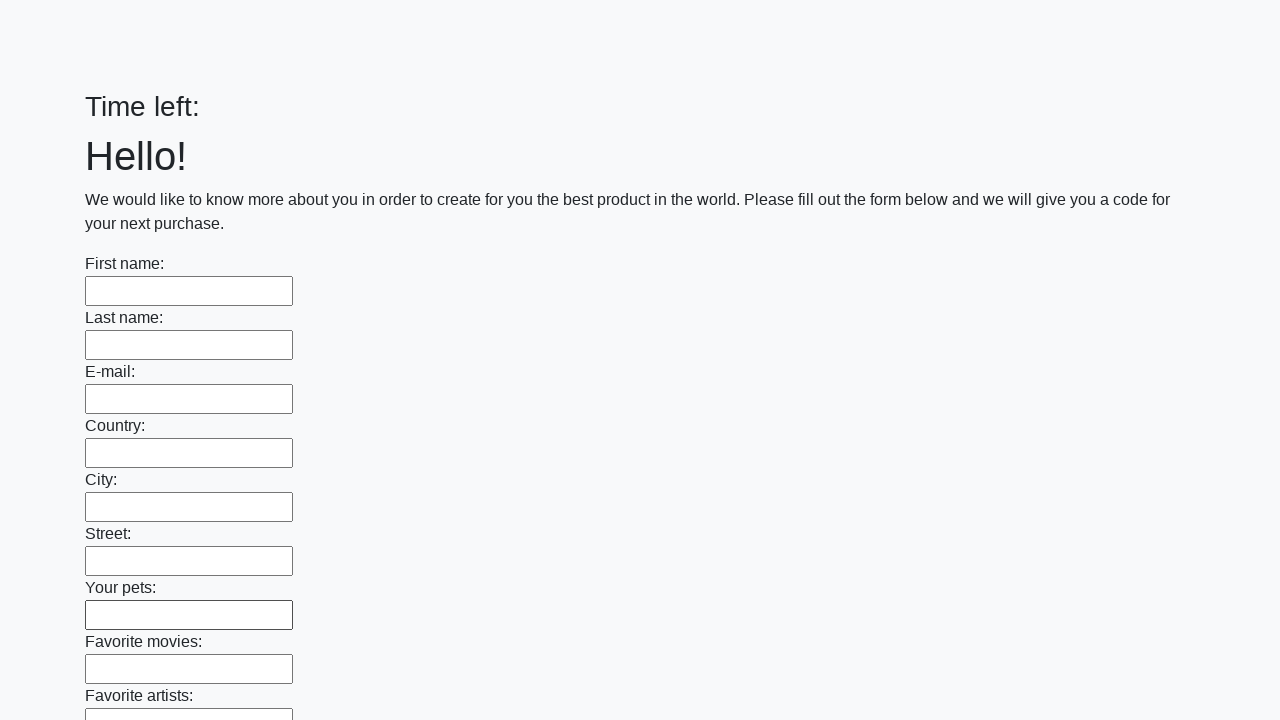

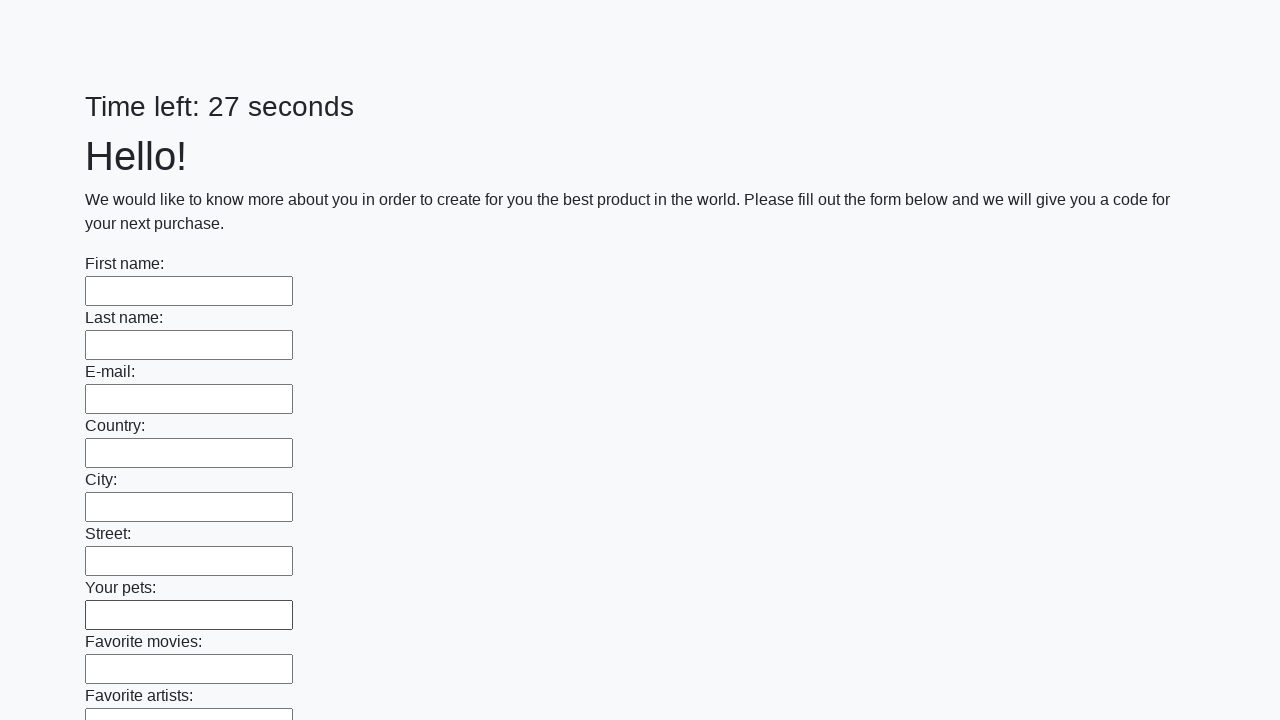